Fills a large form with 100 input fields by entering sequential numbers and submits it

Starting URL: http://suninjuly.github.io/huge_form.html

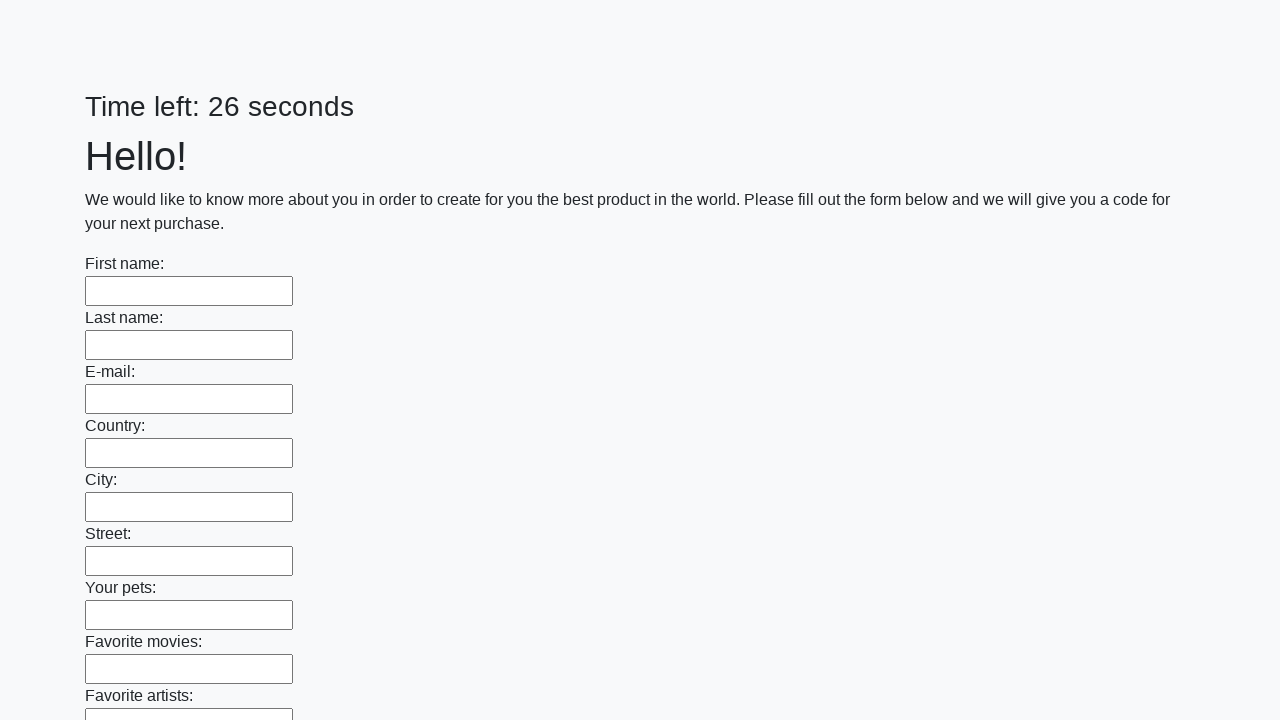

Located all 100 input fields on the form
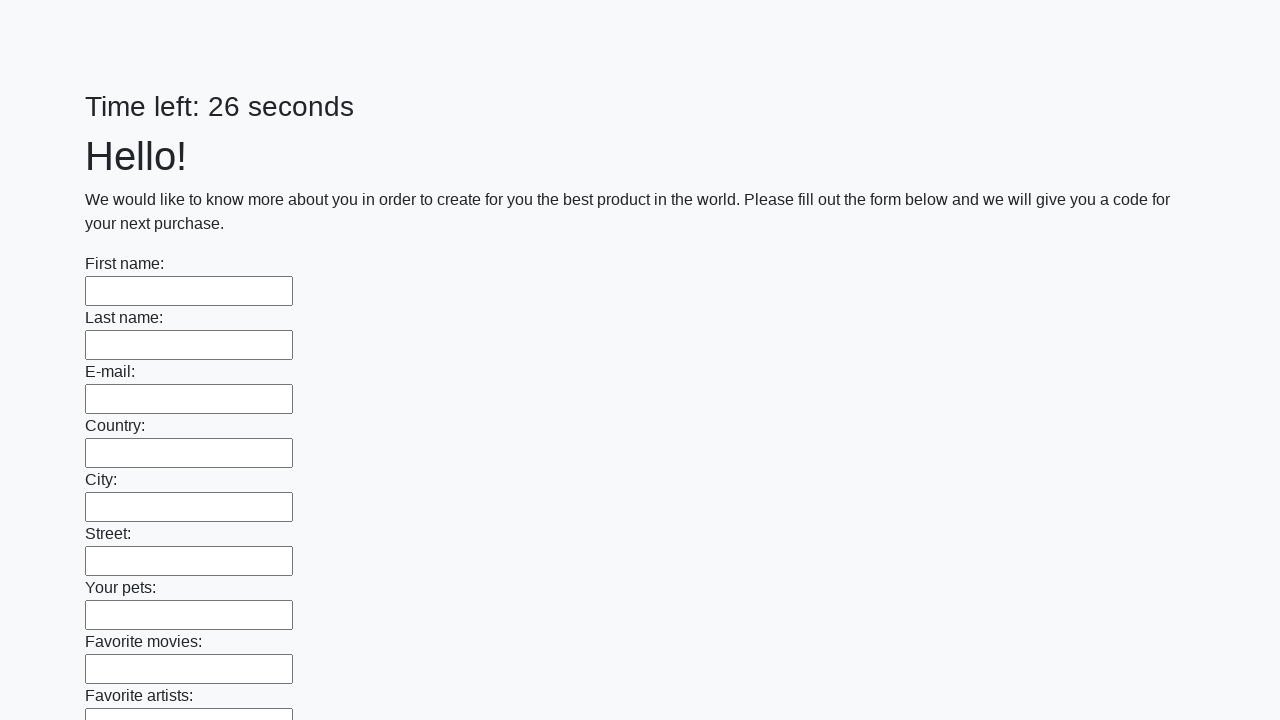

Filled input field 1 with value '1' on input >> nth=0
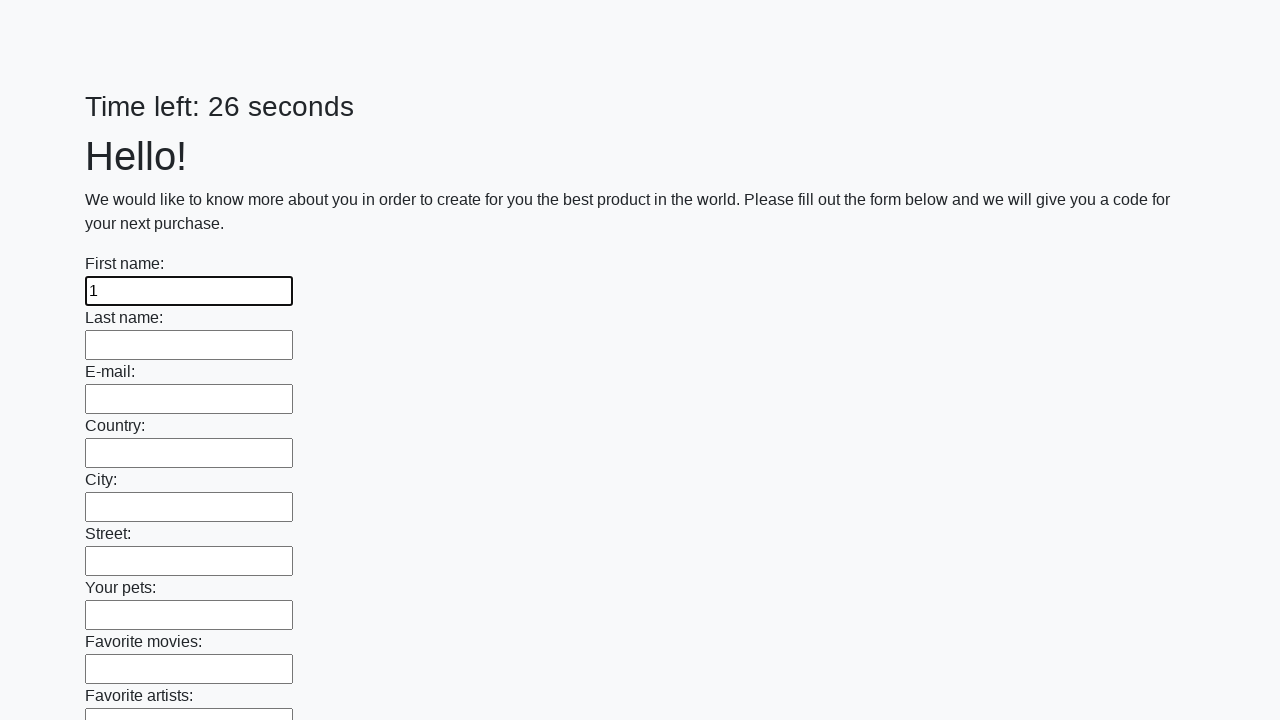

Filled input field 2 with value '2' on input >> nth=1
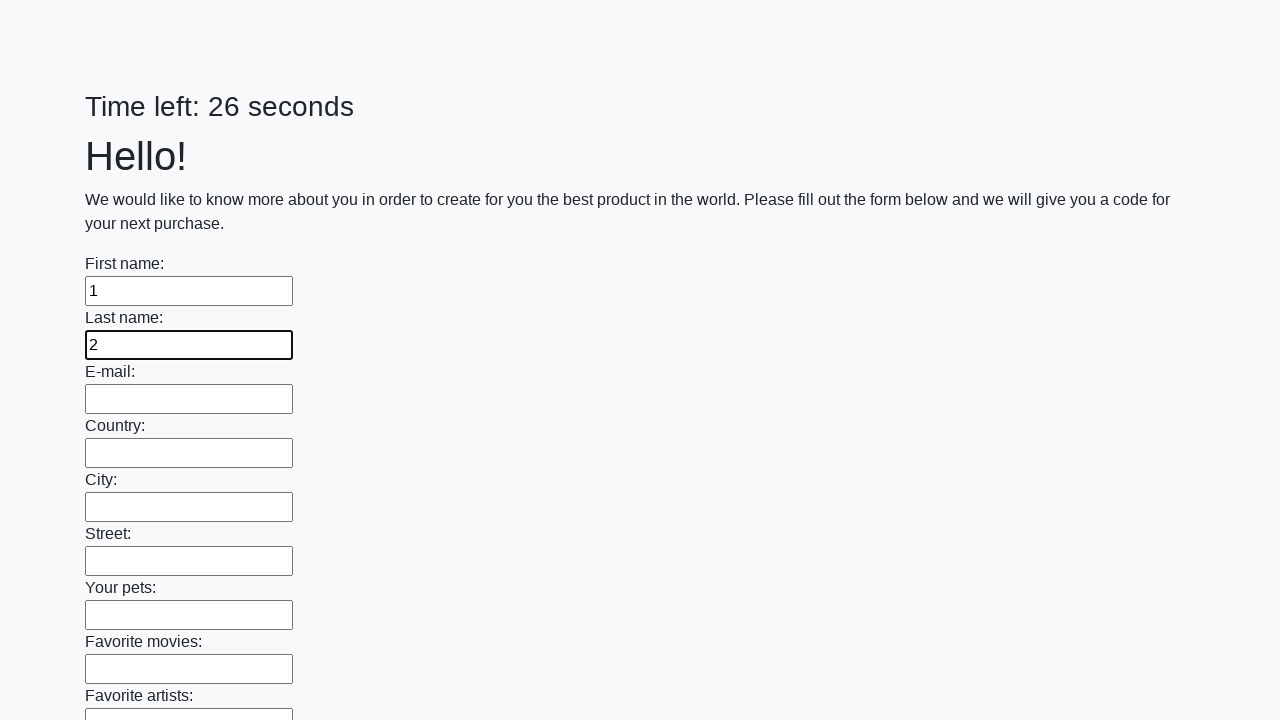

Filled input field 3 with value '3' on input >> nth=2
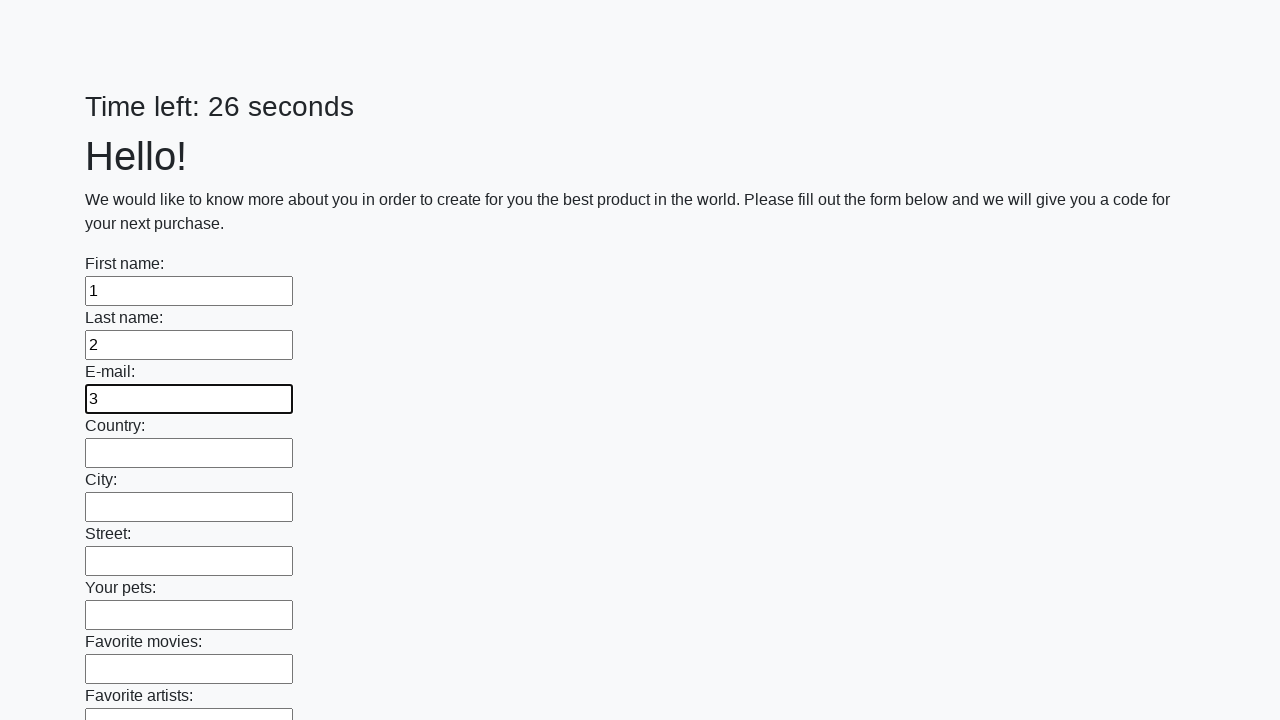

Filled input field 4 with value '4' on input >> nth=3
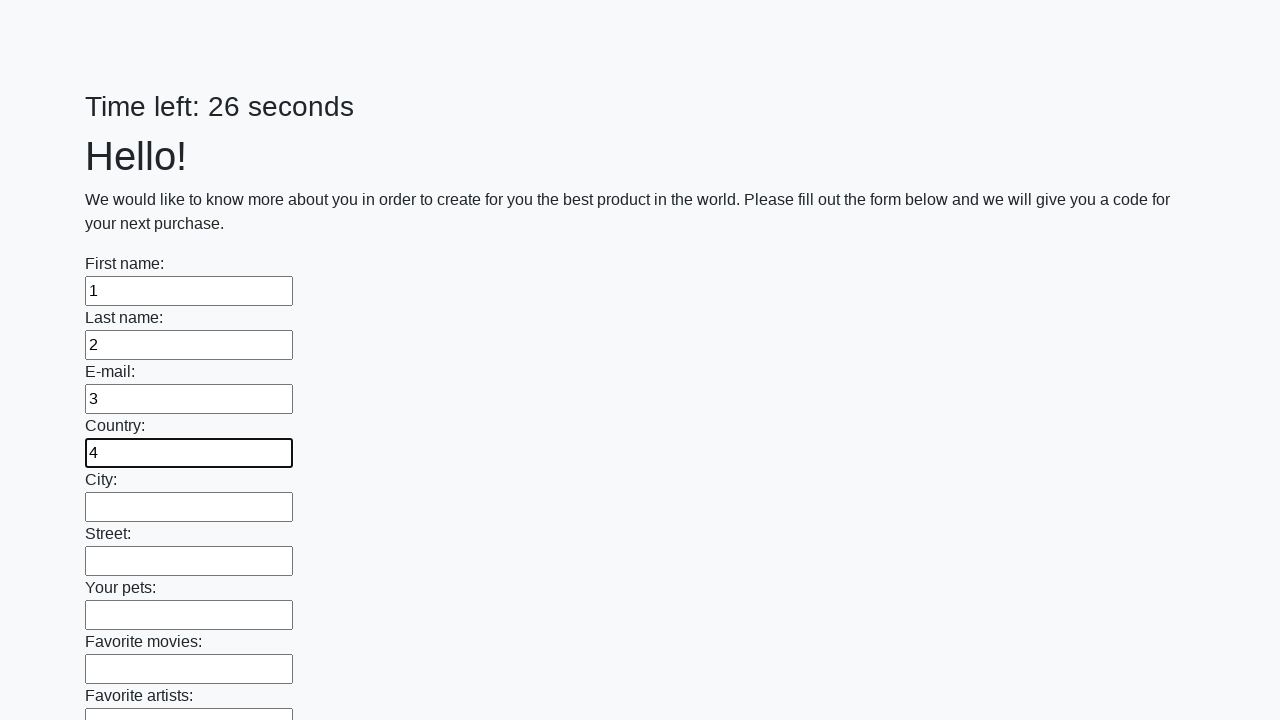

Filled input field 5 with value '5' on input >> nth=4
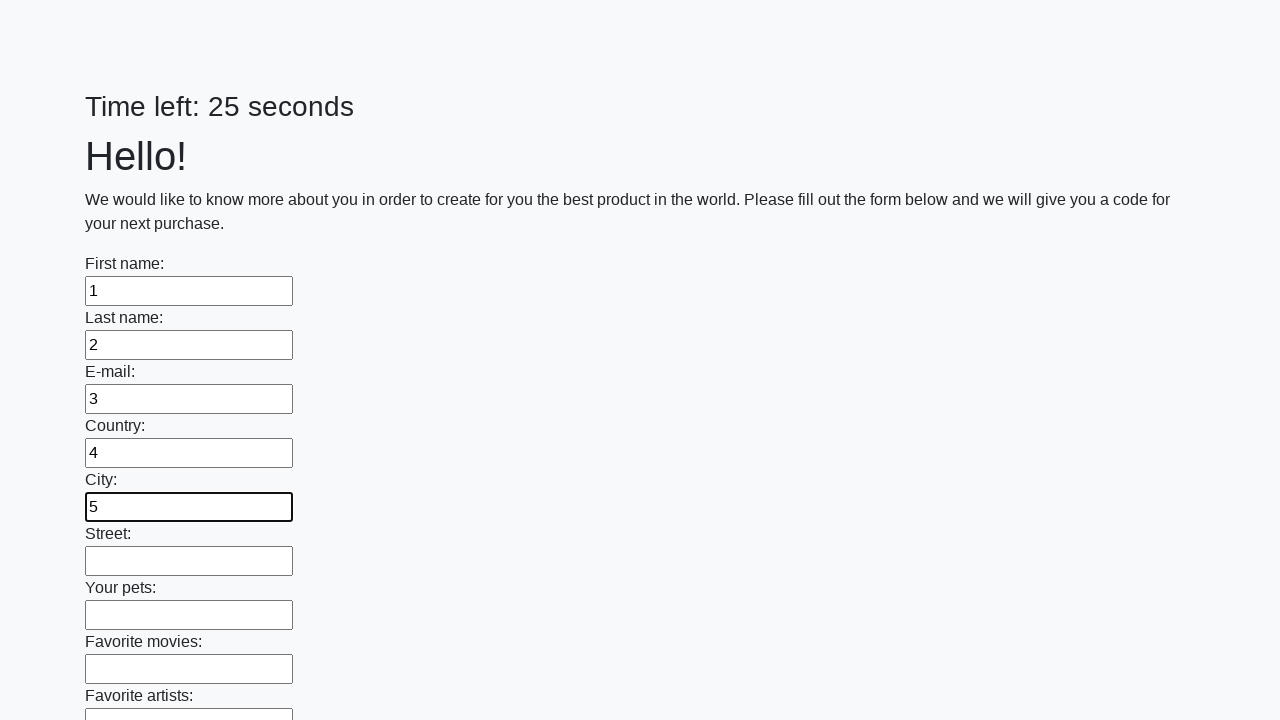

Filled input field 6 with value '6' on input >> nth=5
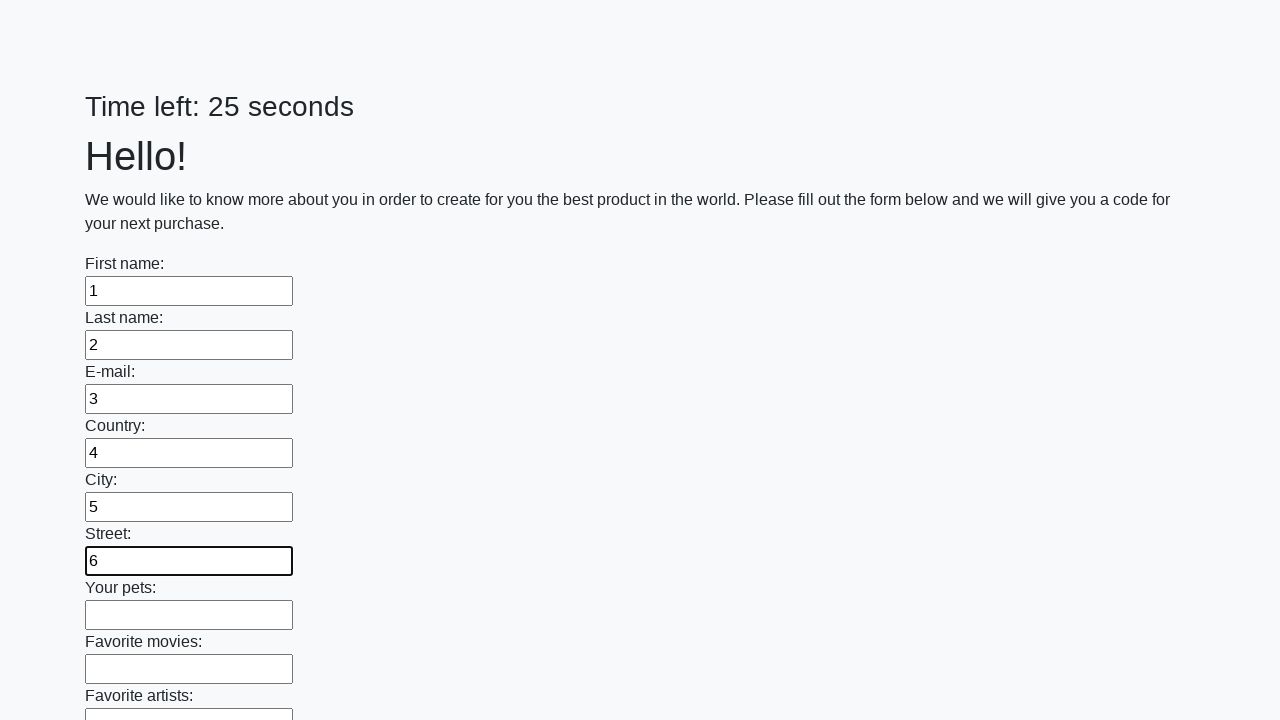

Filled input field 7 with value '7' on input >> nth=6
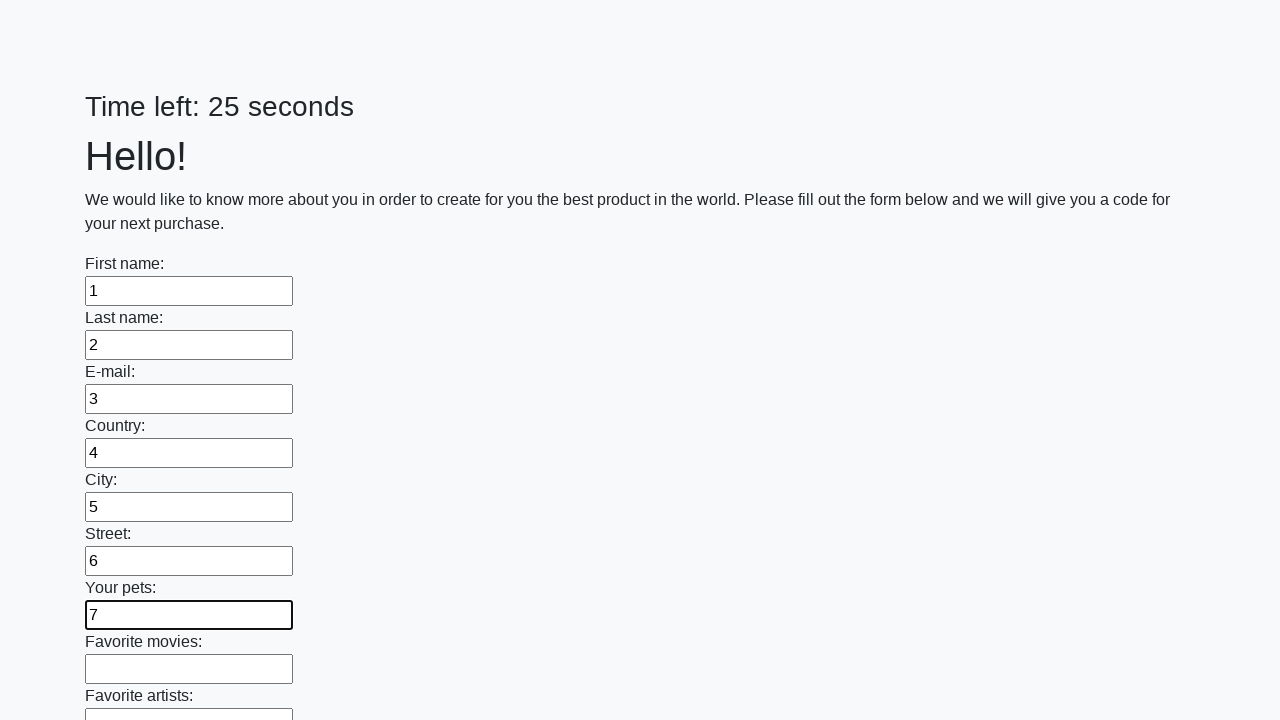

Filled input field 8 with value '8' on input >> nth=7
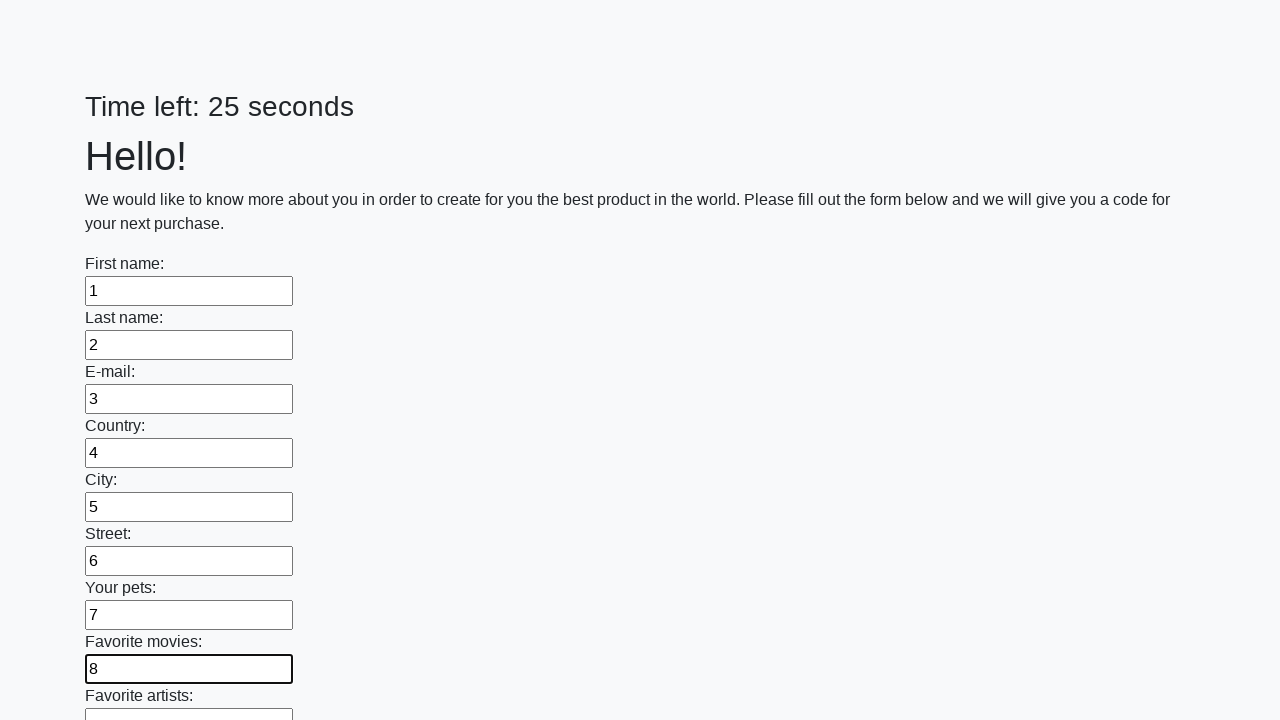

Filled input field 9 with value '9' on input >> nth=8
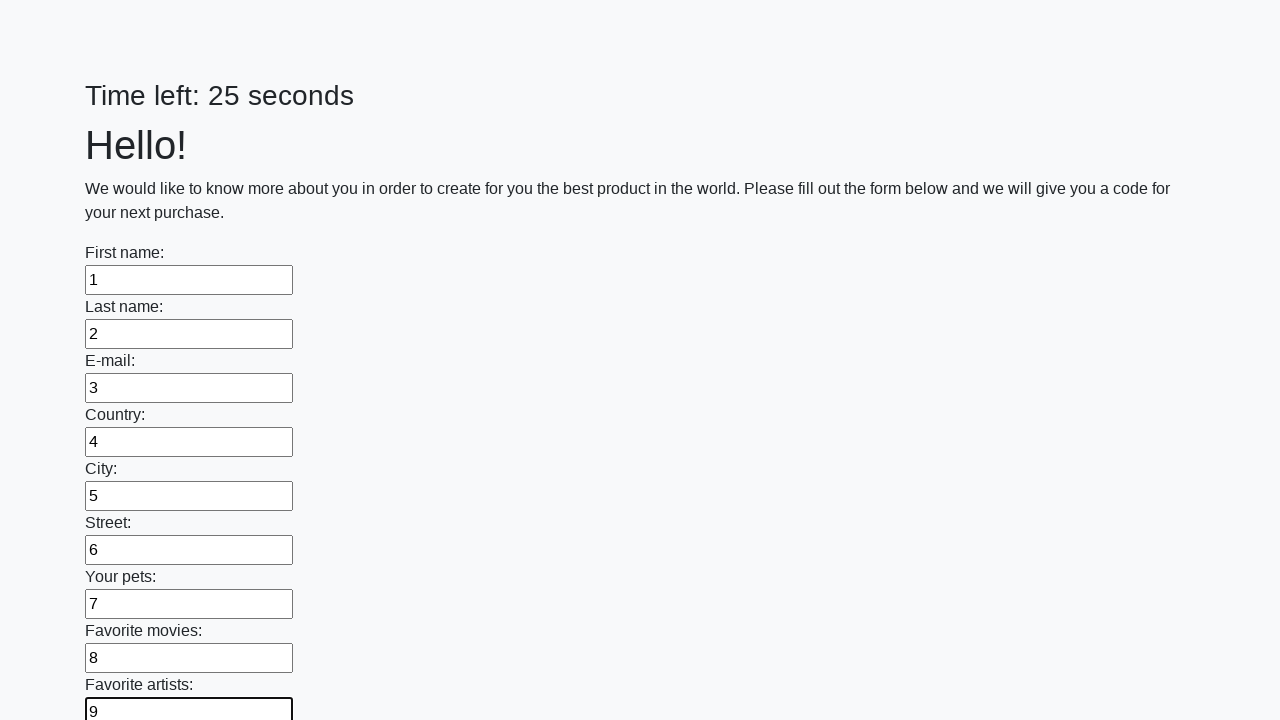

Filled input field 10 with value '10' on input >> nth=9
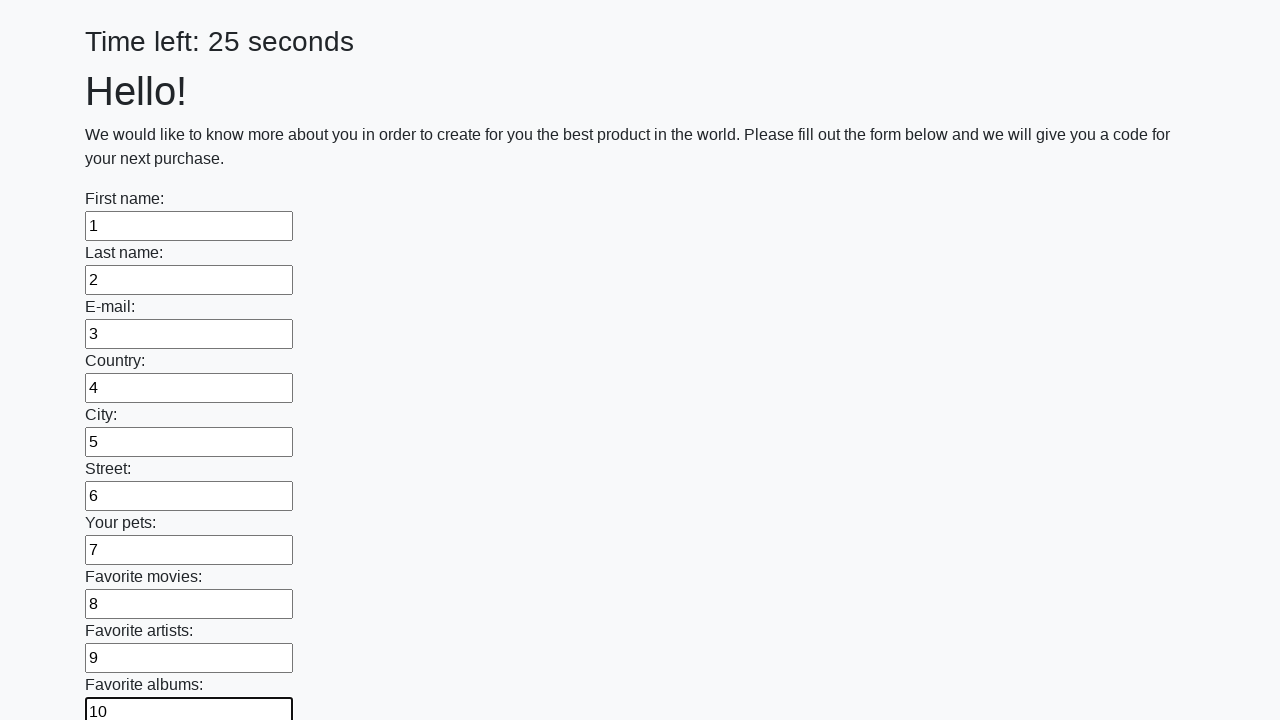

Filled input field 11 with value '11' on input >> nth=10
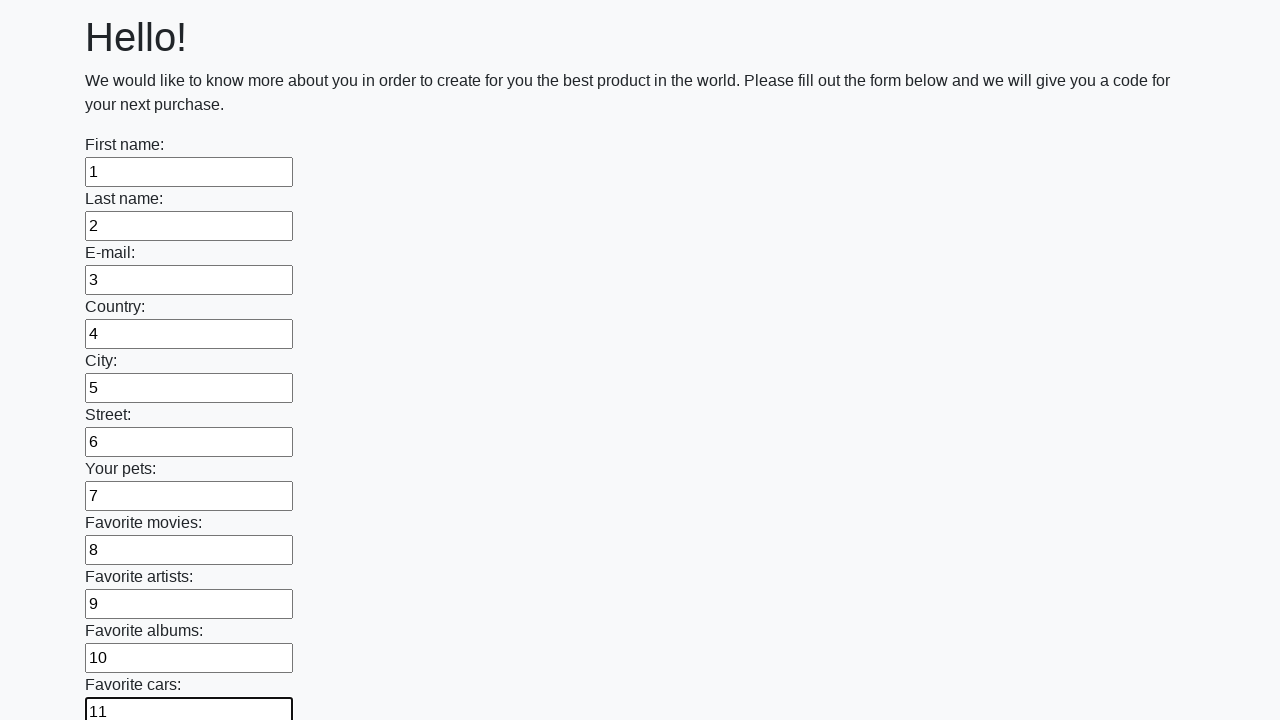

Filled input field 12 with value '12' on input >> nth=11
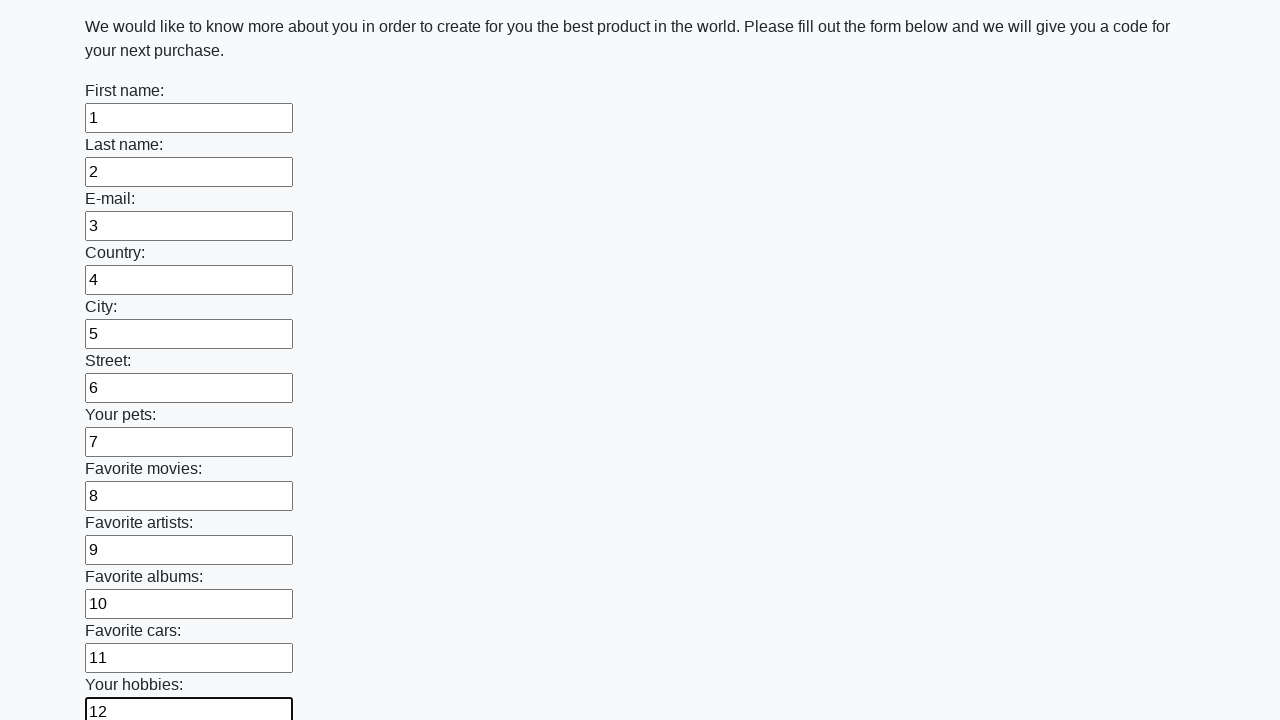

Filled input field 13 with value '13' on input >> nth=12
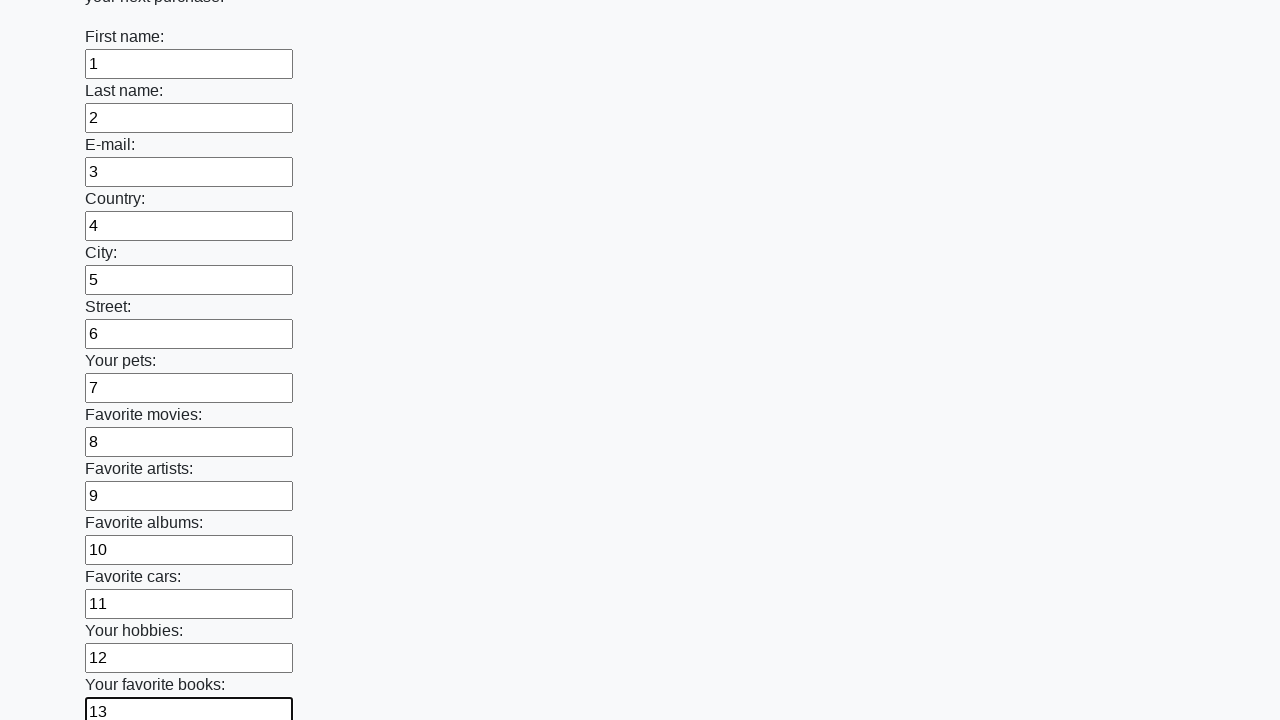

Filled input field 14 with value '14' on input >> nth=13
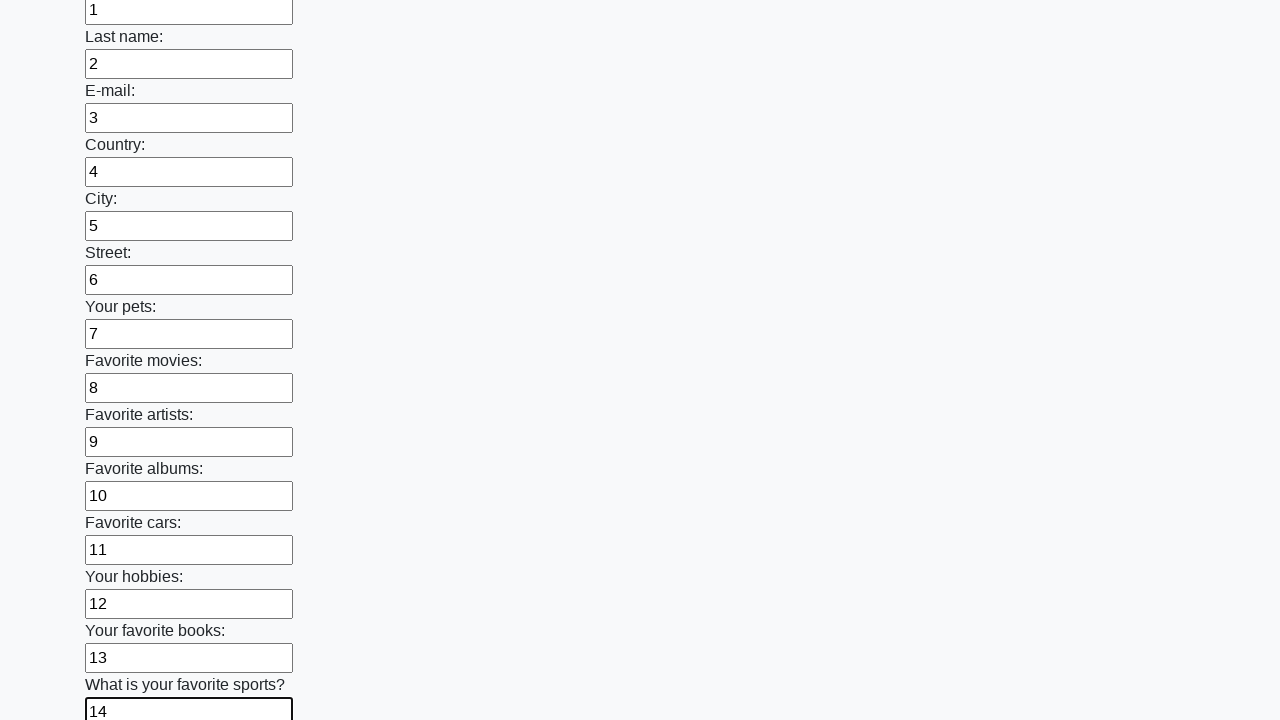

Filled input field 15 with value '15' on input >> nth=14
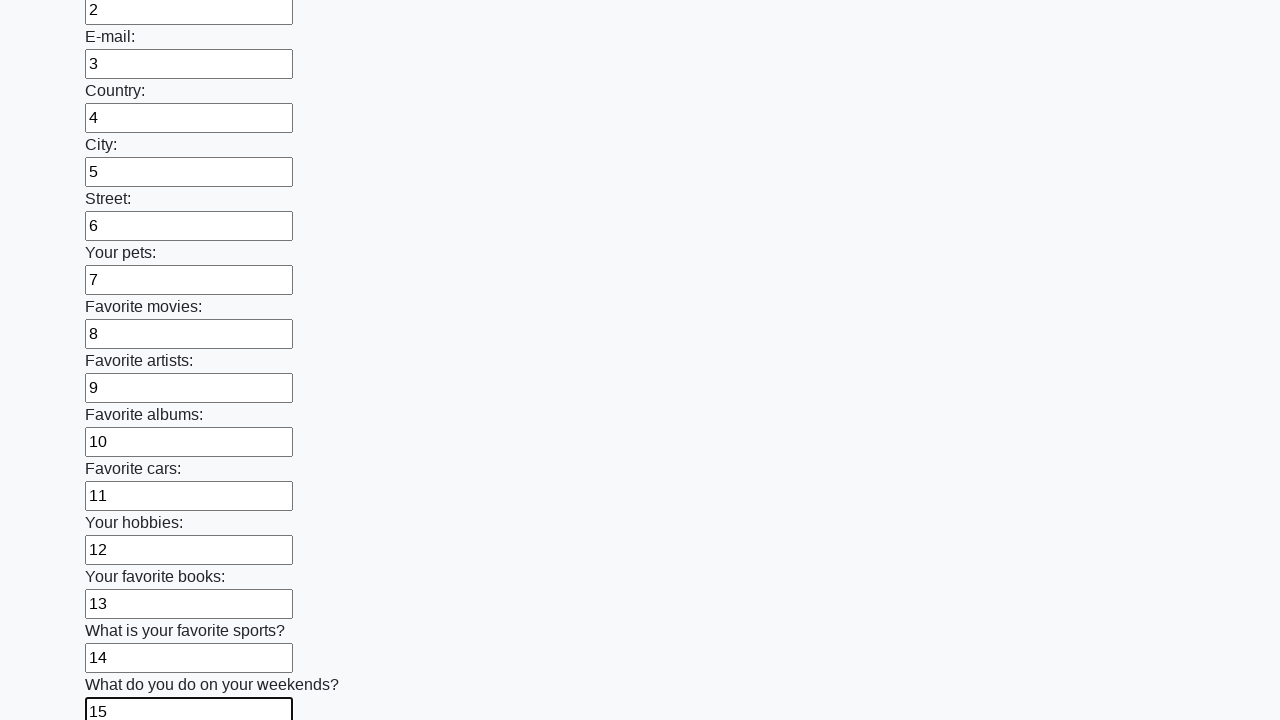

Filled input field 16 with value '16' on input >> nth=15
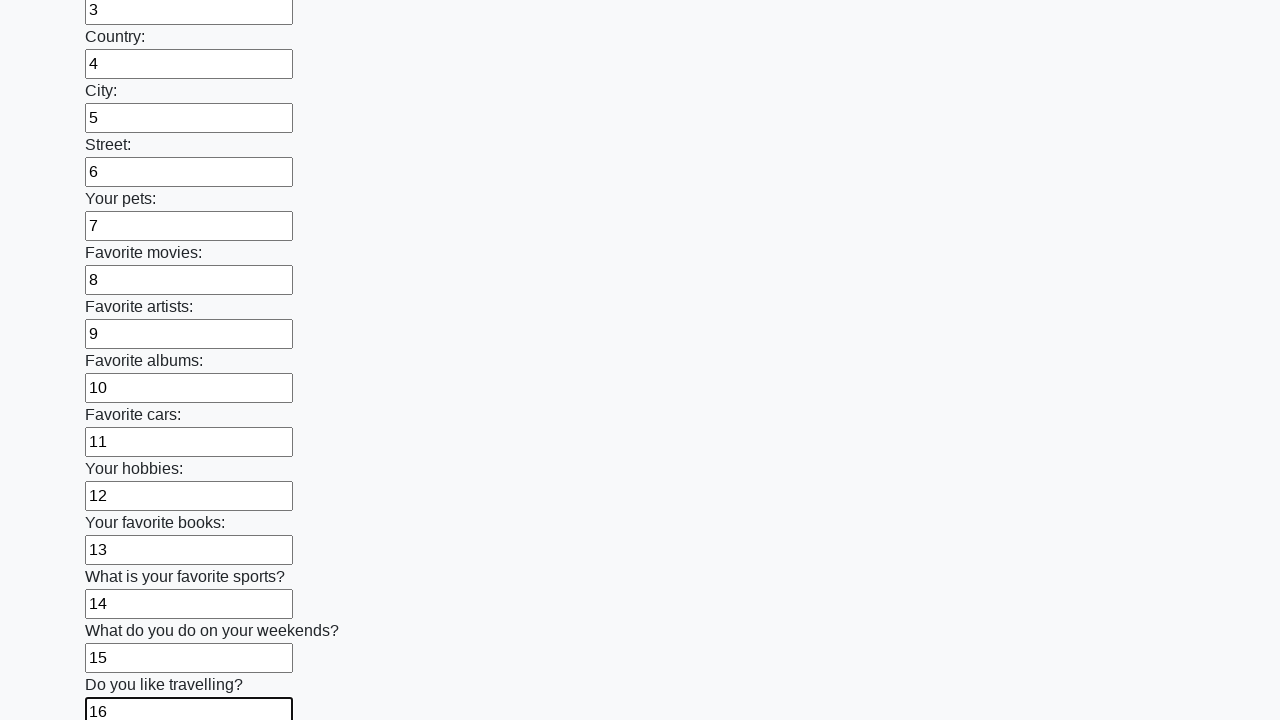

Filled input field 17 with value '17' on input >> nth=16
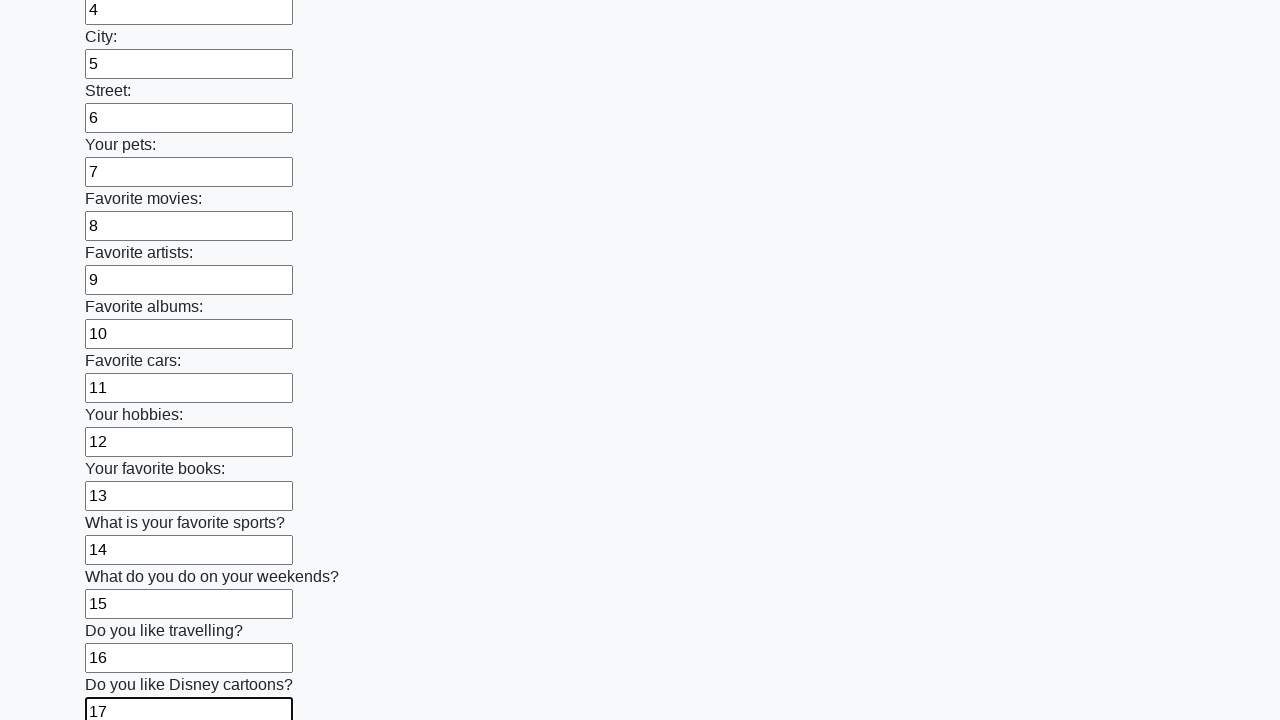

Filled input field 18 with value '18' on input >> nth=17
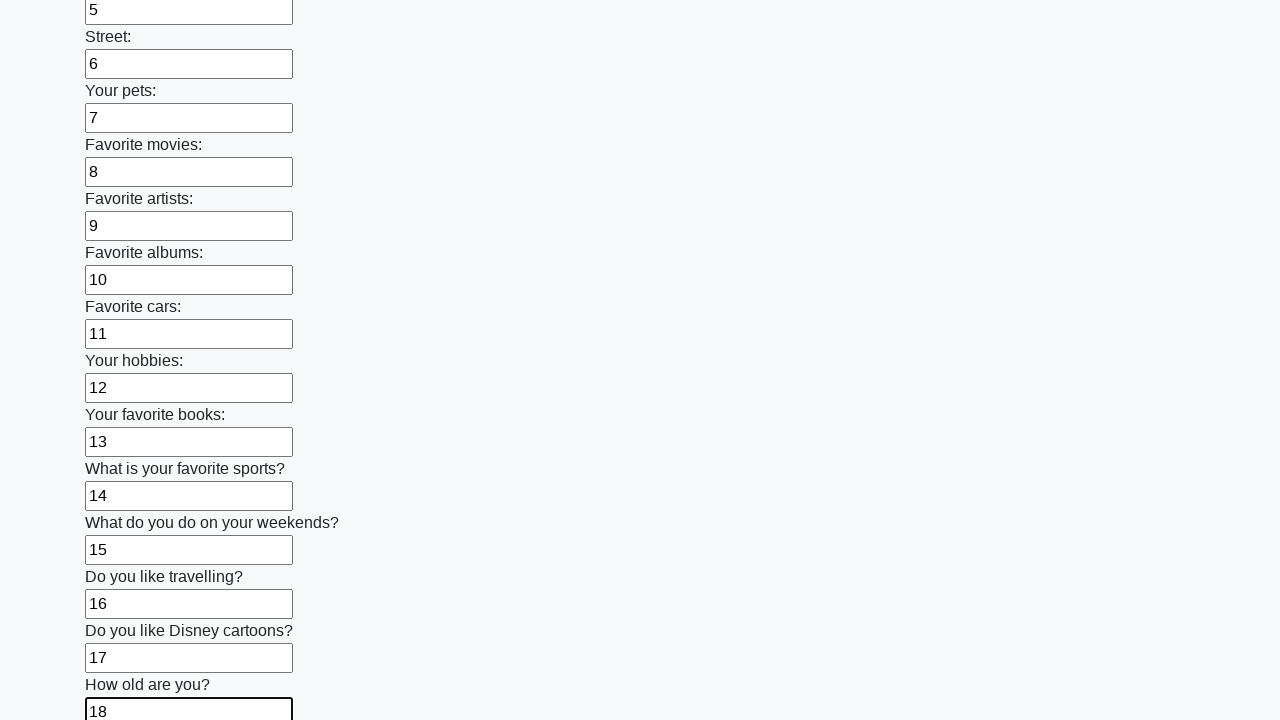

Filled input field 19 with value '19' on input >> nth=18
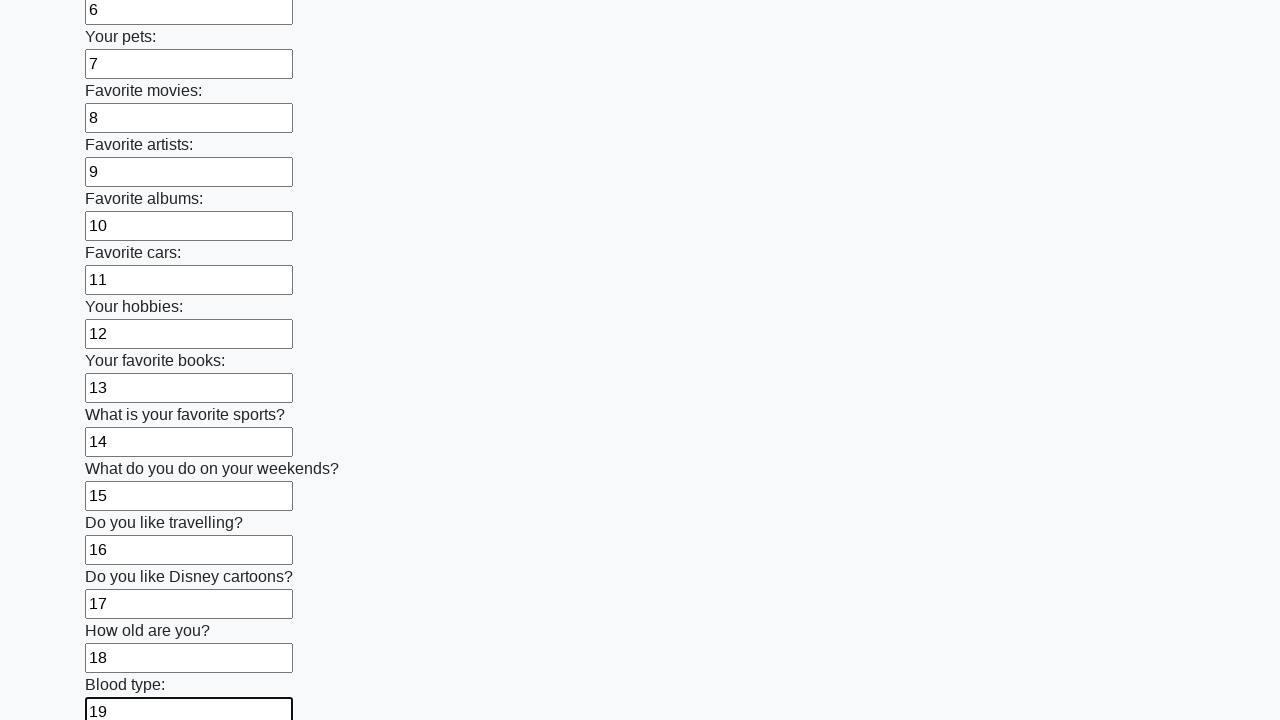

Filled input field 20 with value '20' on input >> nth=19
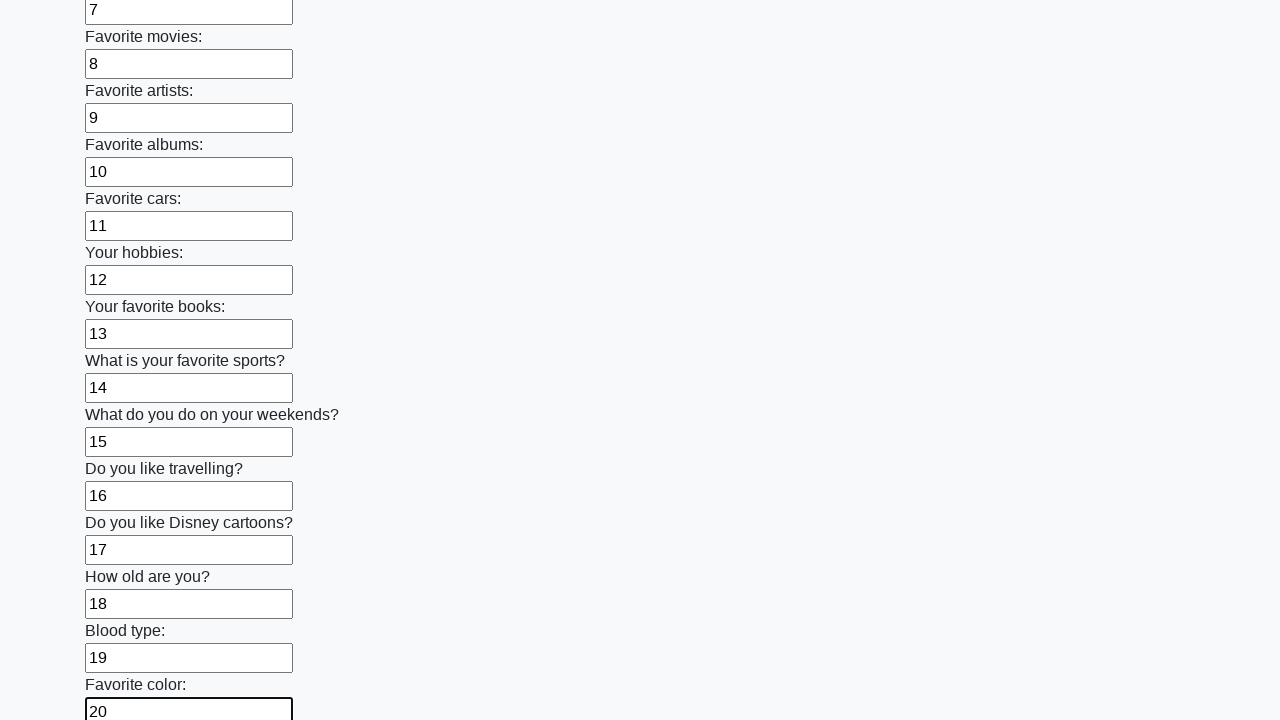

Filled input field 21 with value '21' on input >> nth=20
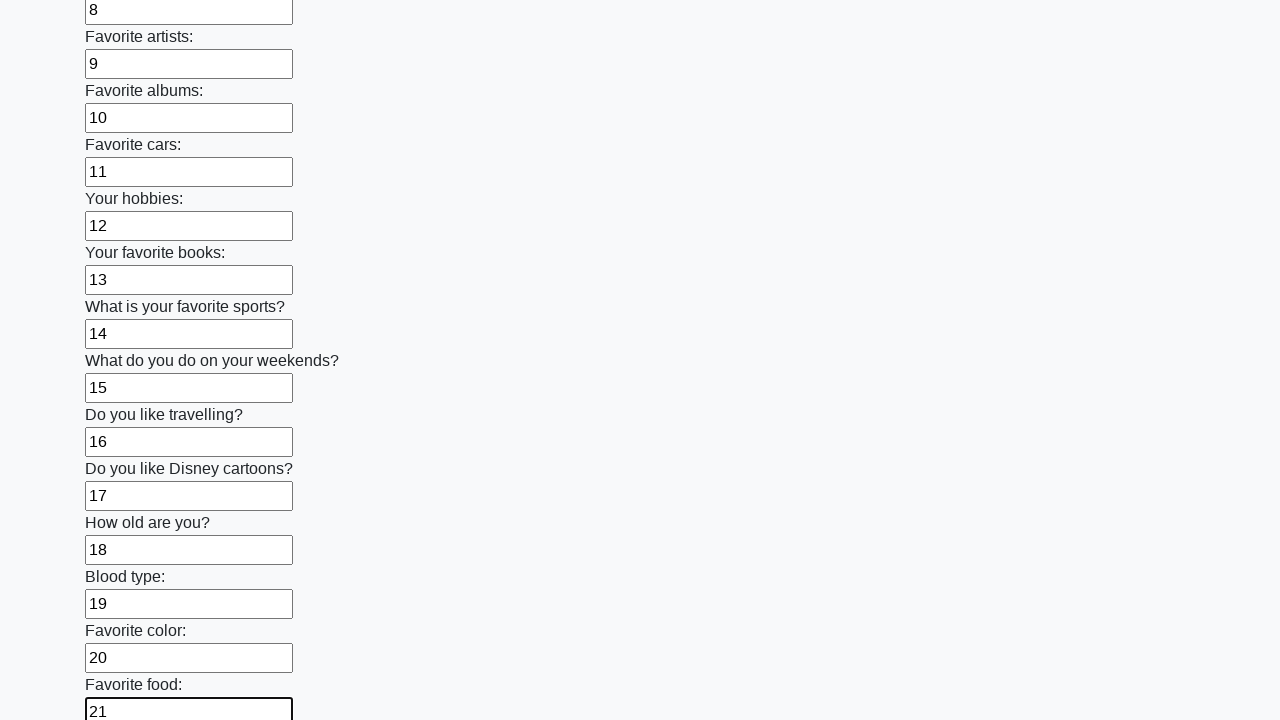

Filled input field 22 with value '22' on input >> nth=21
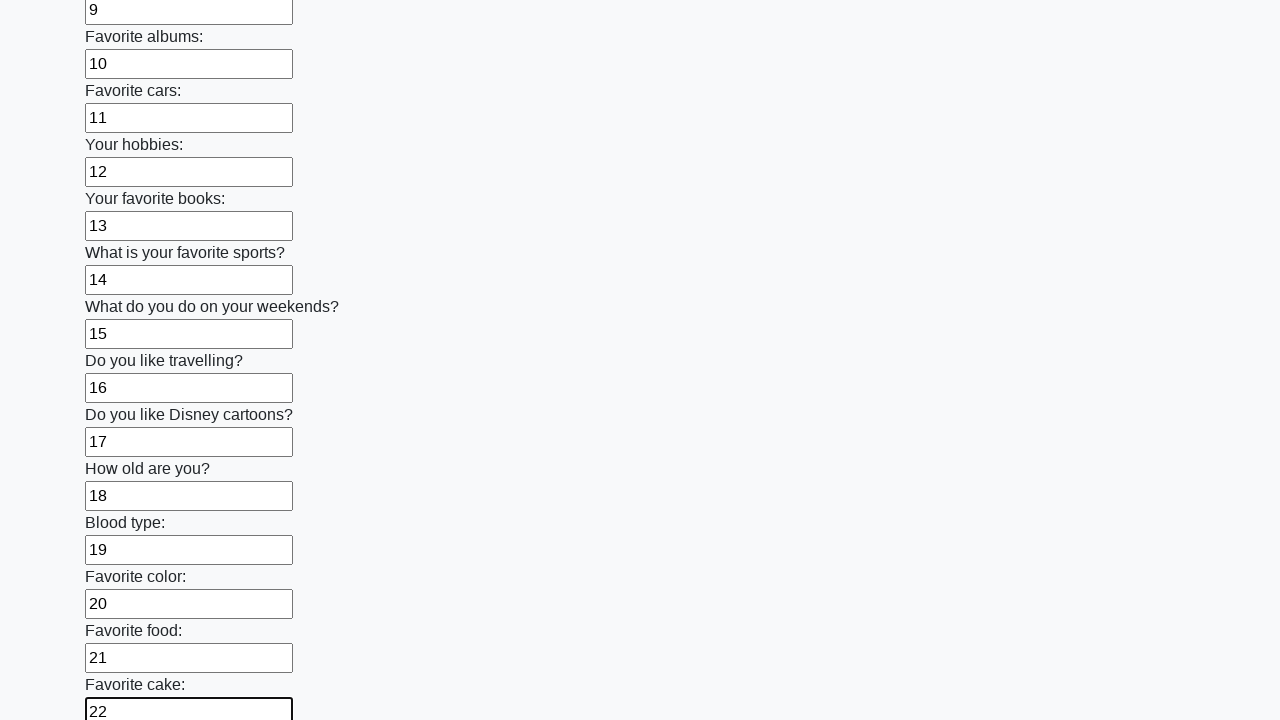

Filled input field 23 with value '23' on input >> nth=22
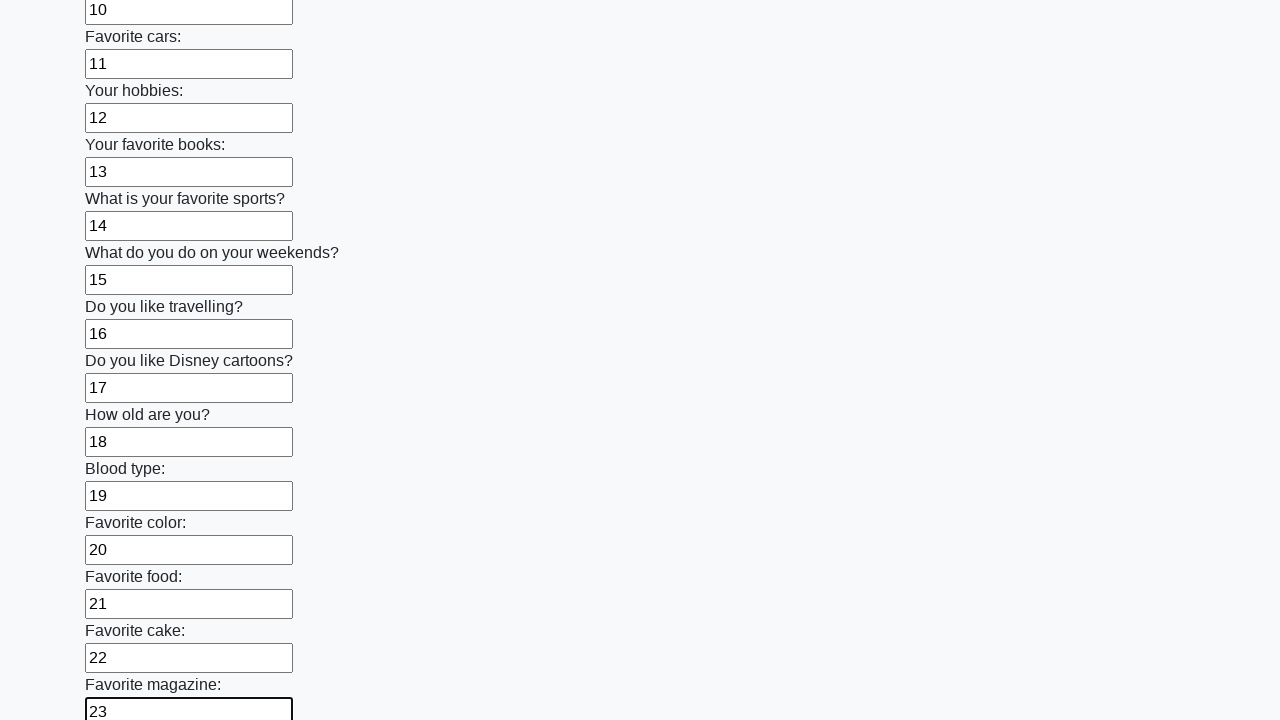

Filled input field 24 with value '24' on input >> nth=23
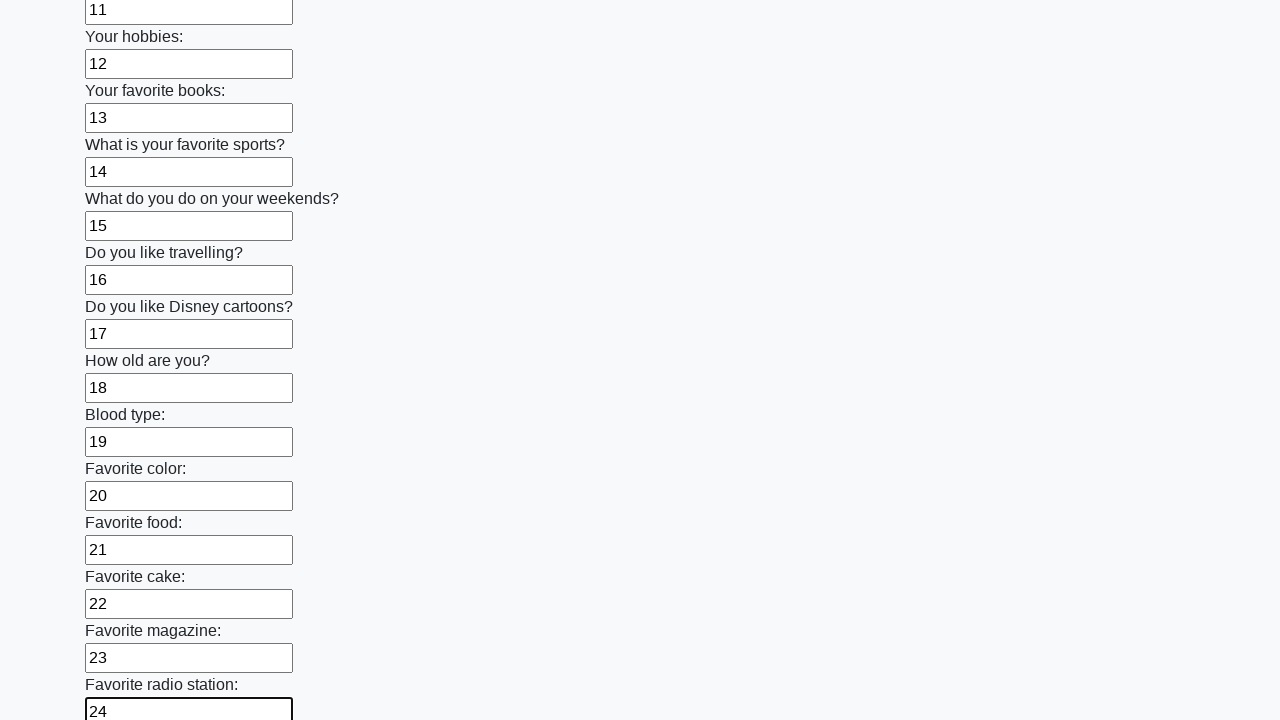

Filled input field 25 with value '25' on input >> nth=24
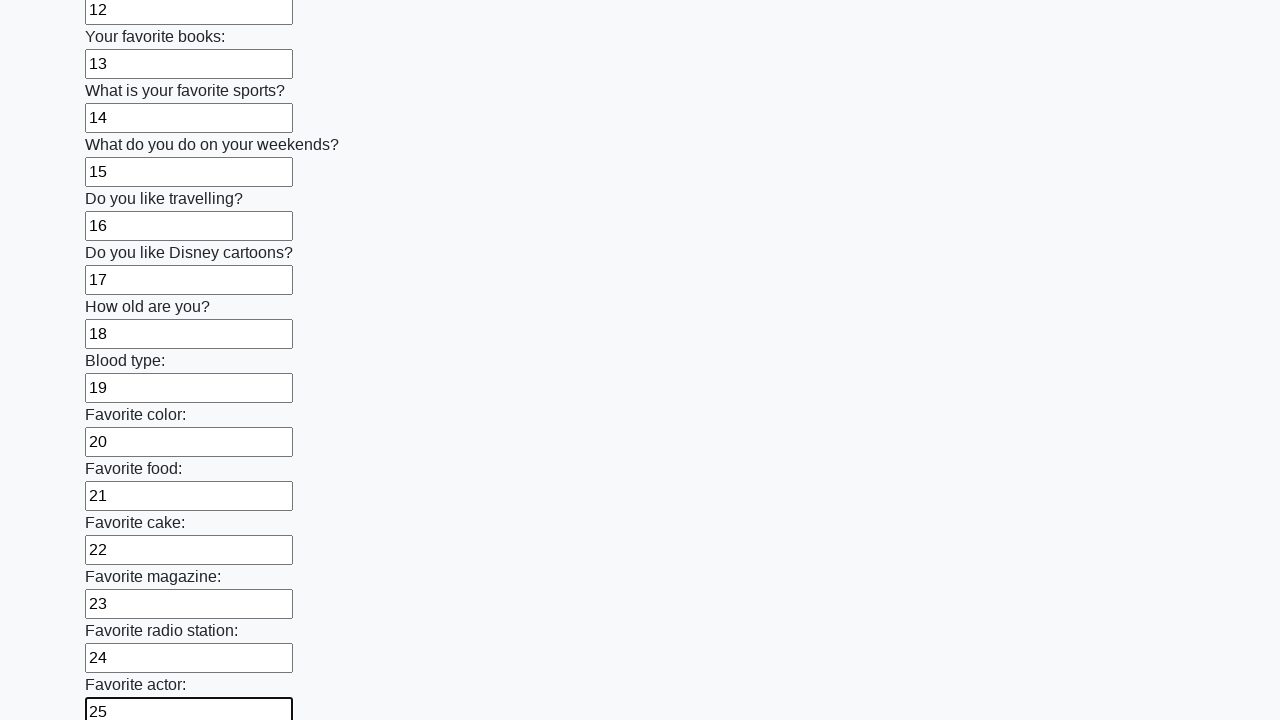

Filled input field 26 with value '26' on input >> nth=25
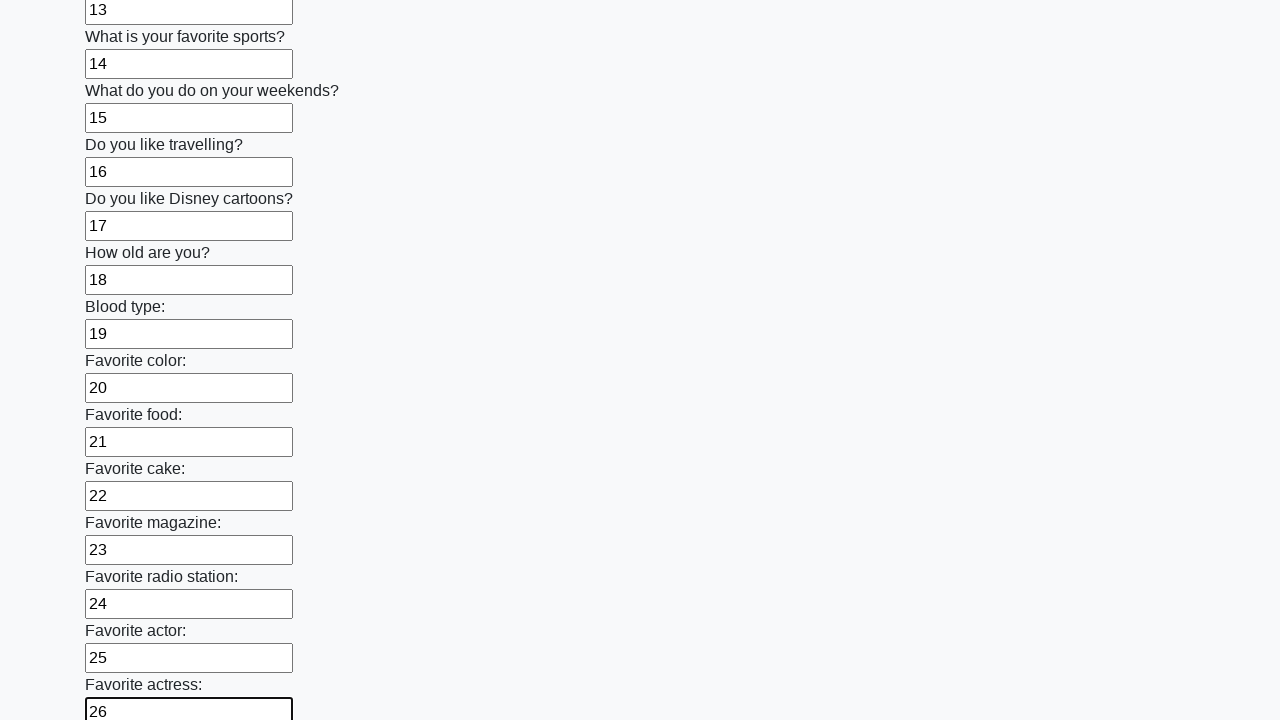

Filled input field 27 with value '27' on input >> nth=26
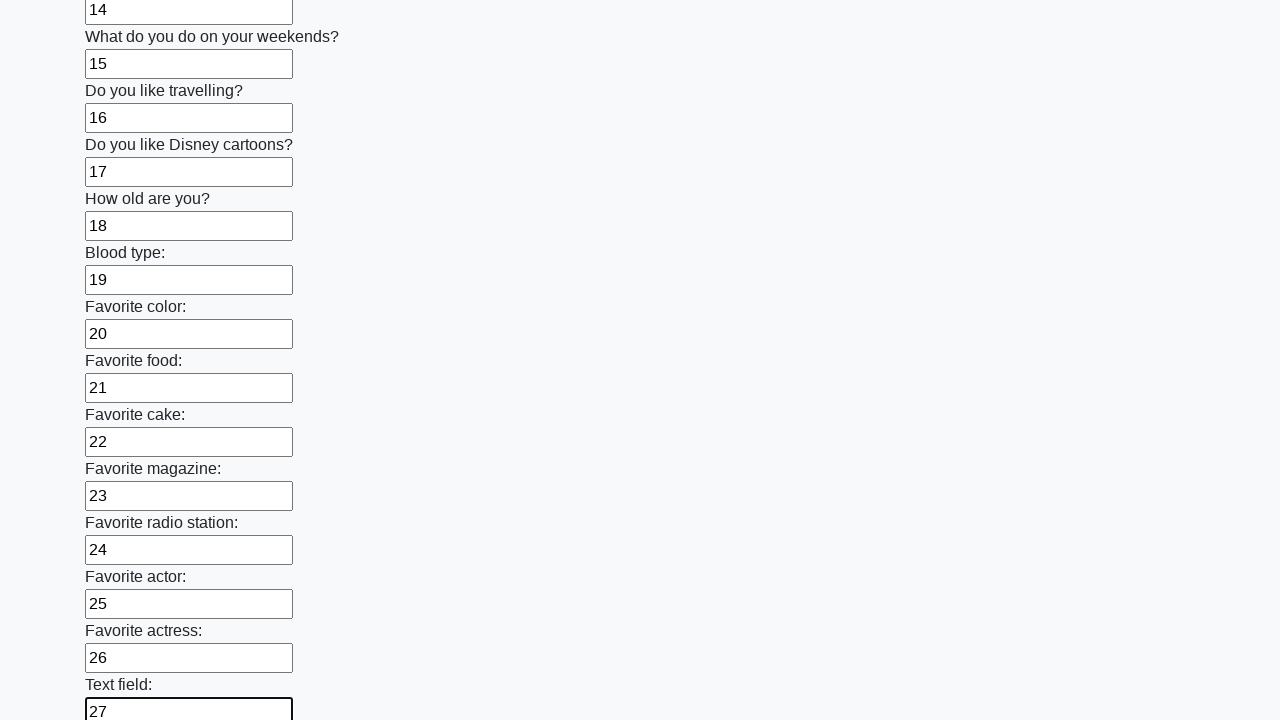

Filled input field 28 with value '28' on input >> nth=27
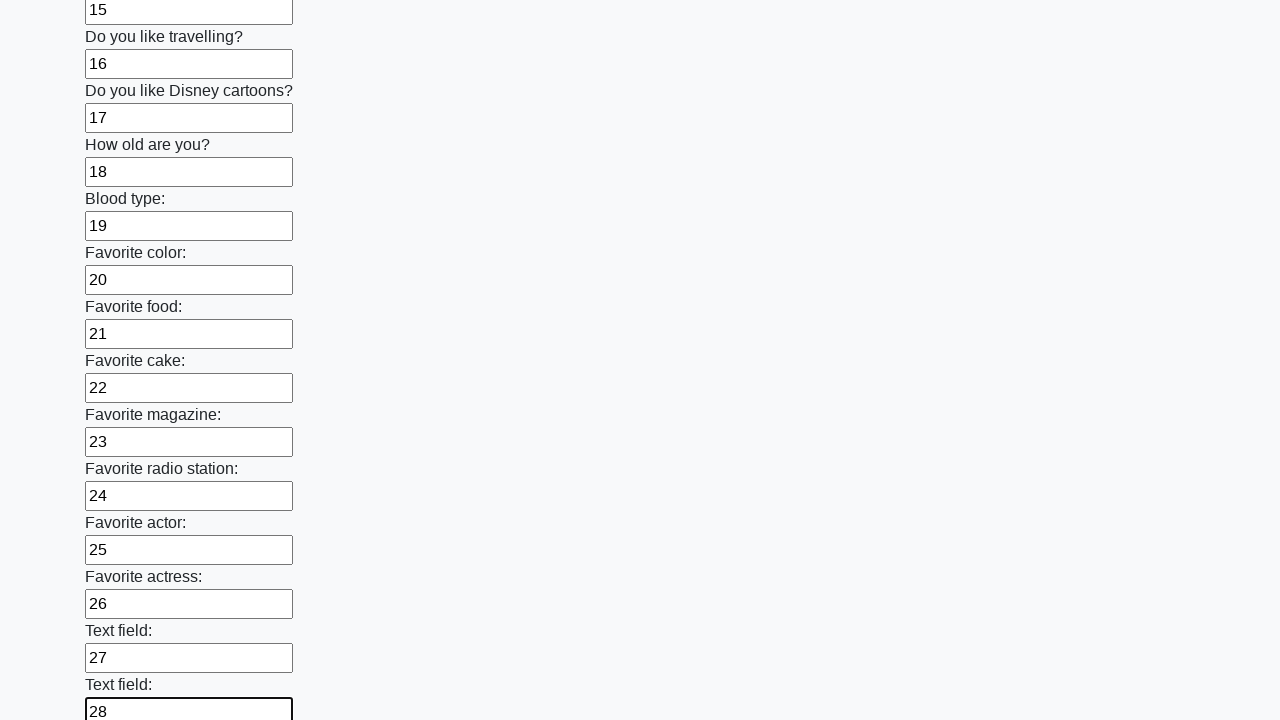

Filled input field 29 with value '29' on input >> nth=28
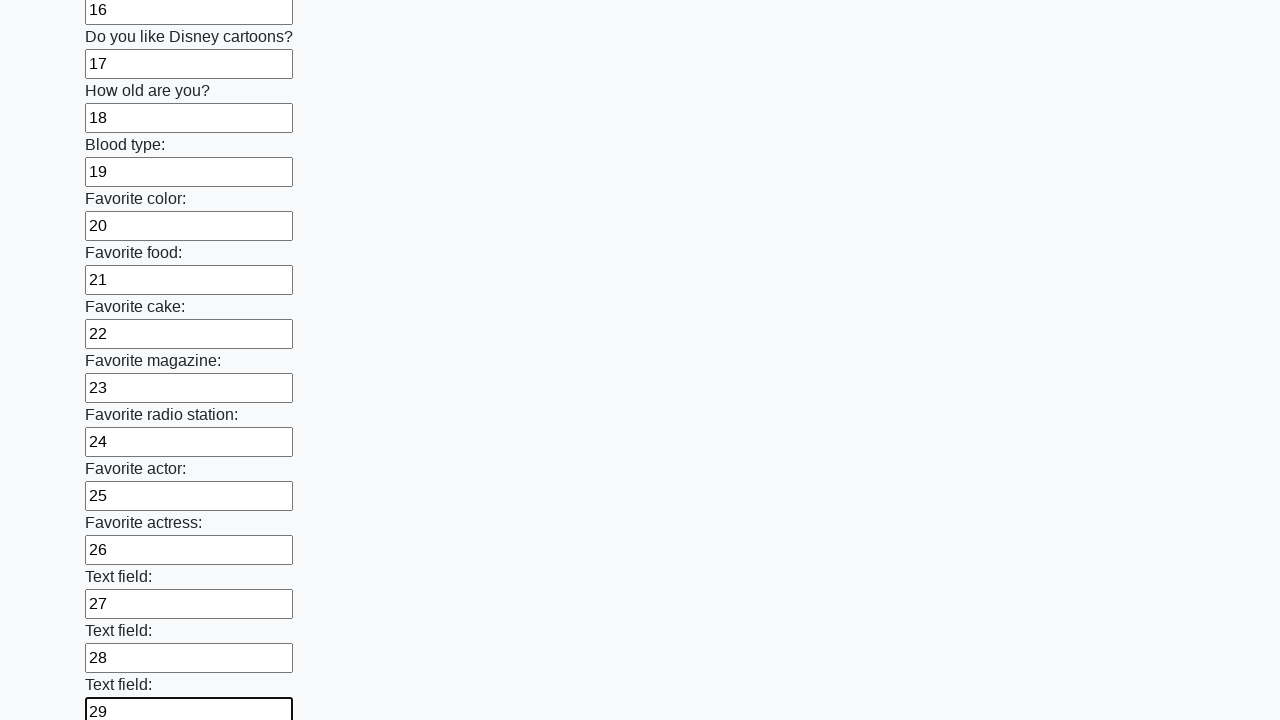

Filled input field 30 with value '30' on input >> nth=29
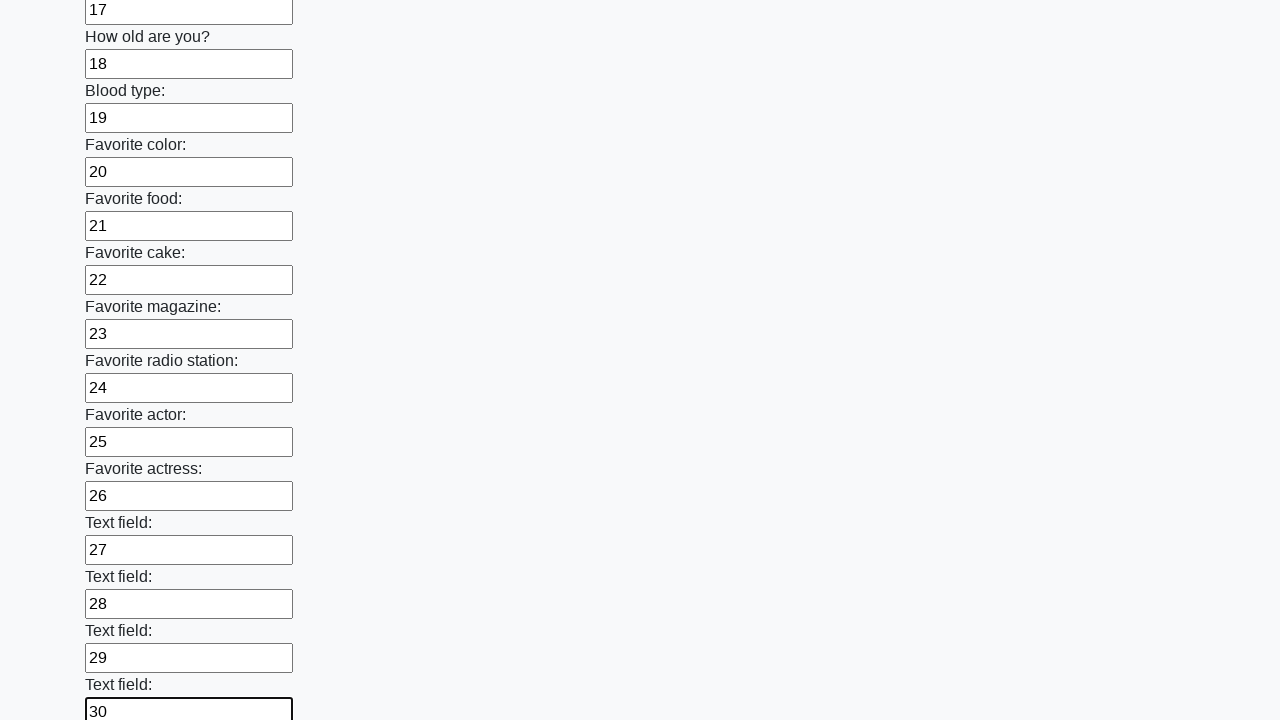

Filled input field 31 with value '31' on input >> nth=30
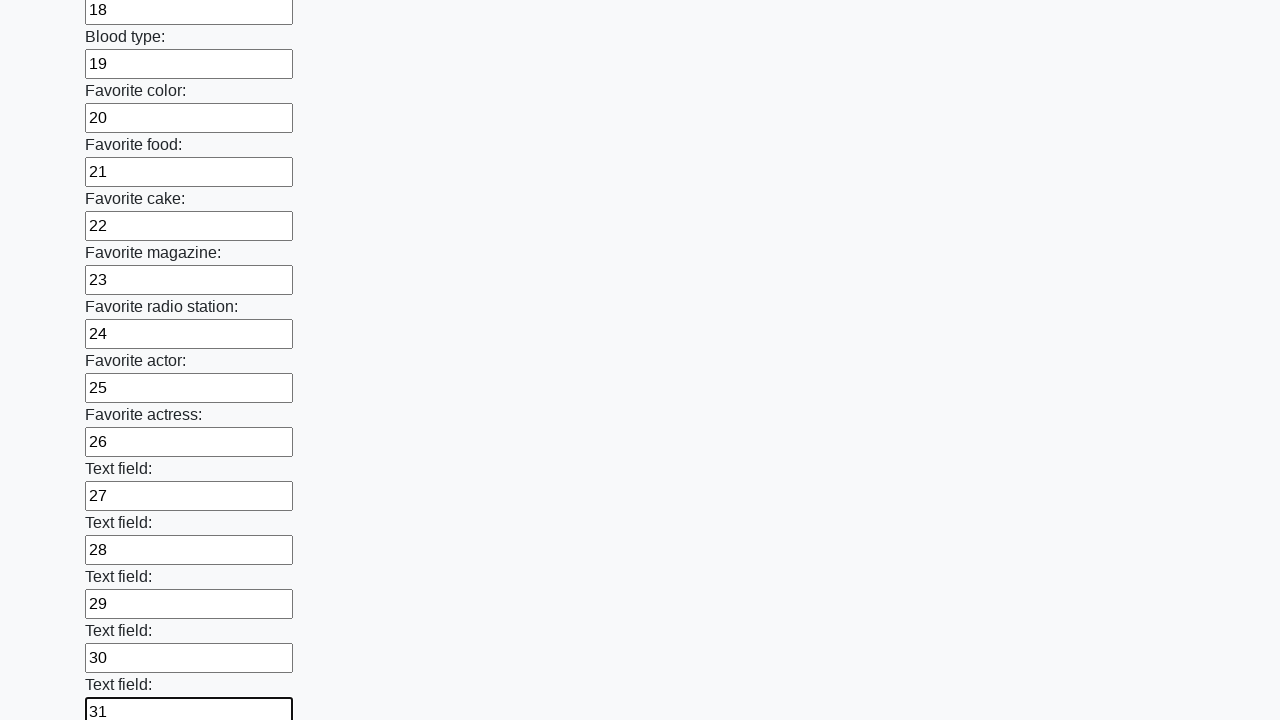

Filled input field 32 with value '32' on input >> nth=31
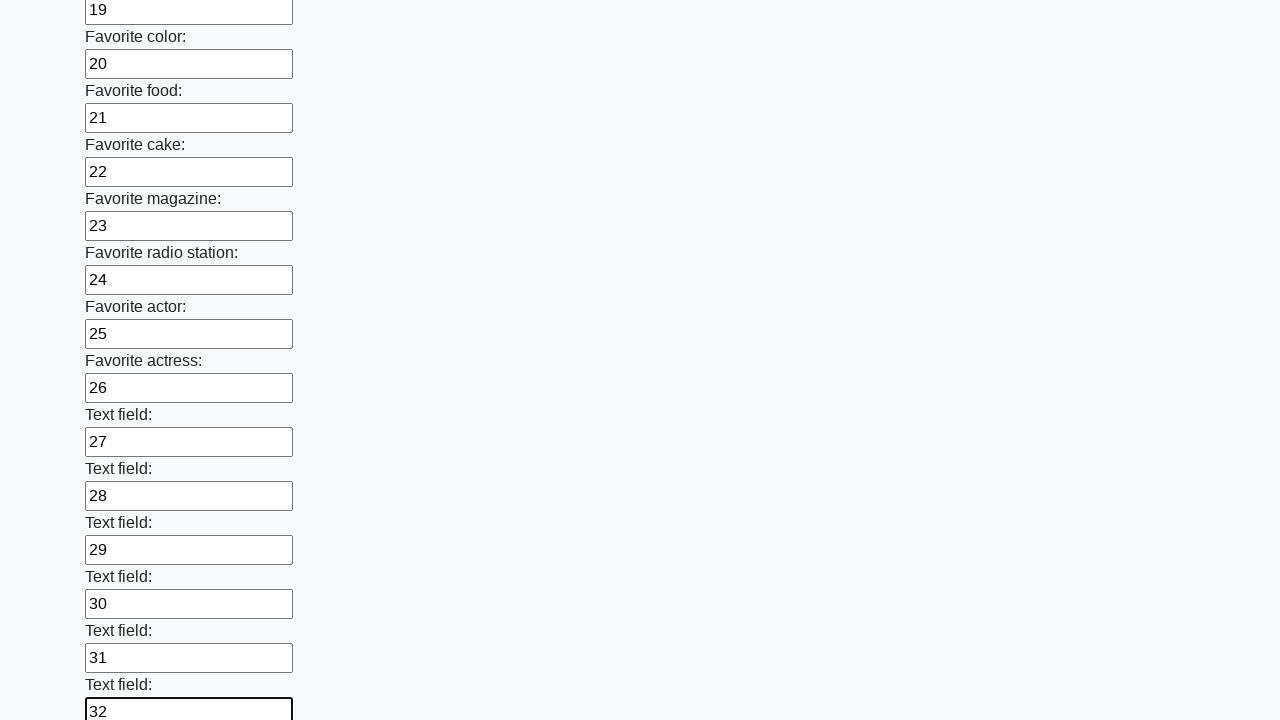

Filled input field 33 with value '33' on input >> nth=32
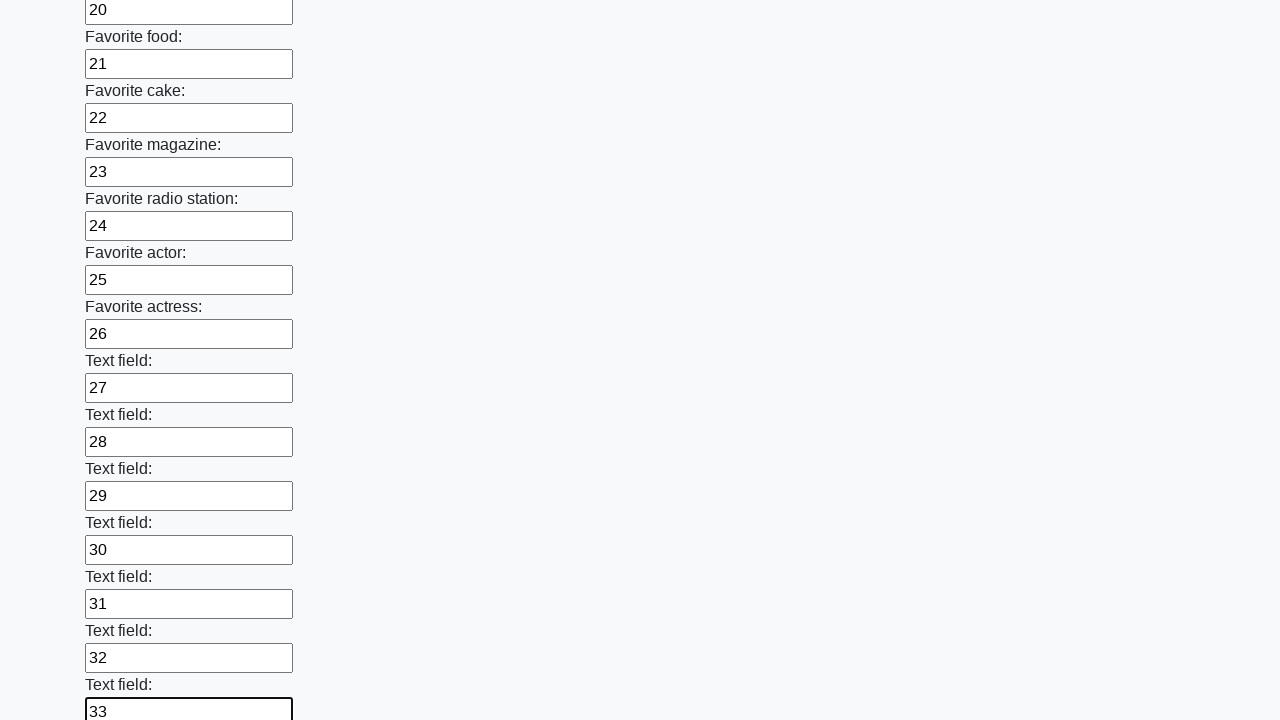

Filled input field 34 with value '34' on input >> nth=33
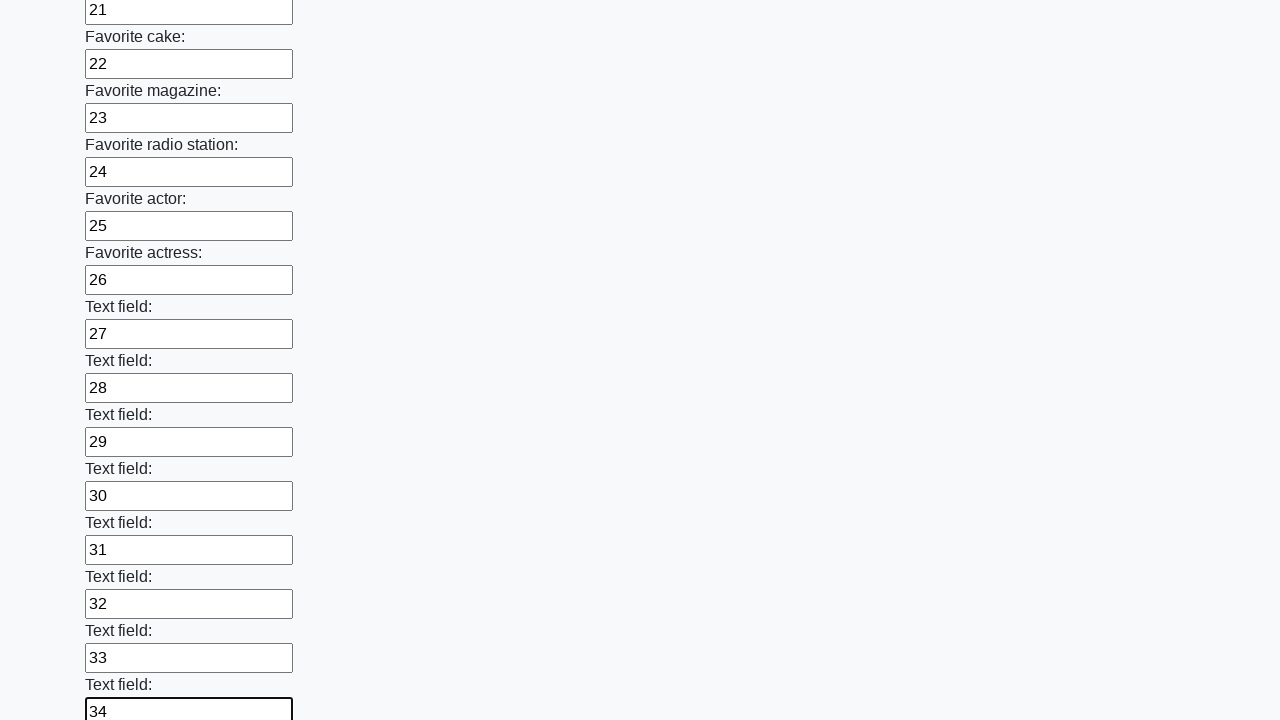

Filled input field 35 with value '35' on input >> nth=34
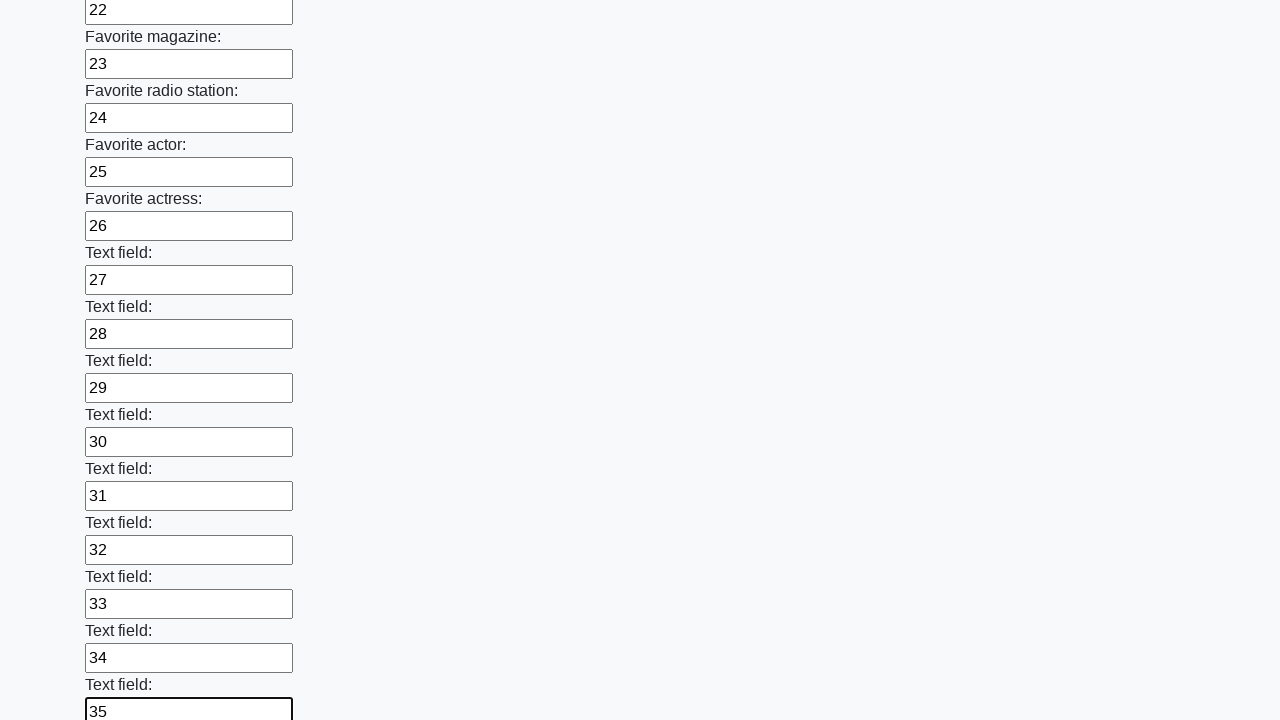

Filled input field 36 with value '36' on input >> nth=35
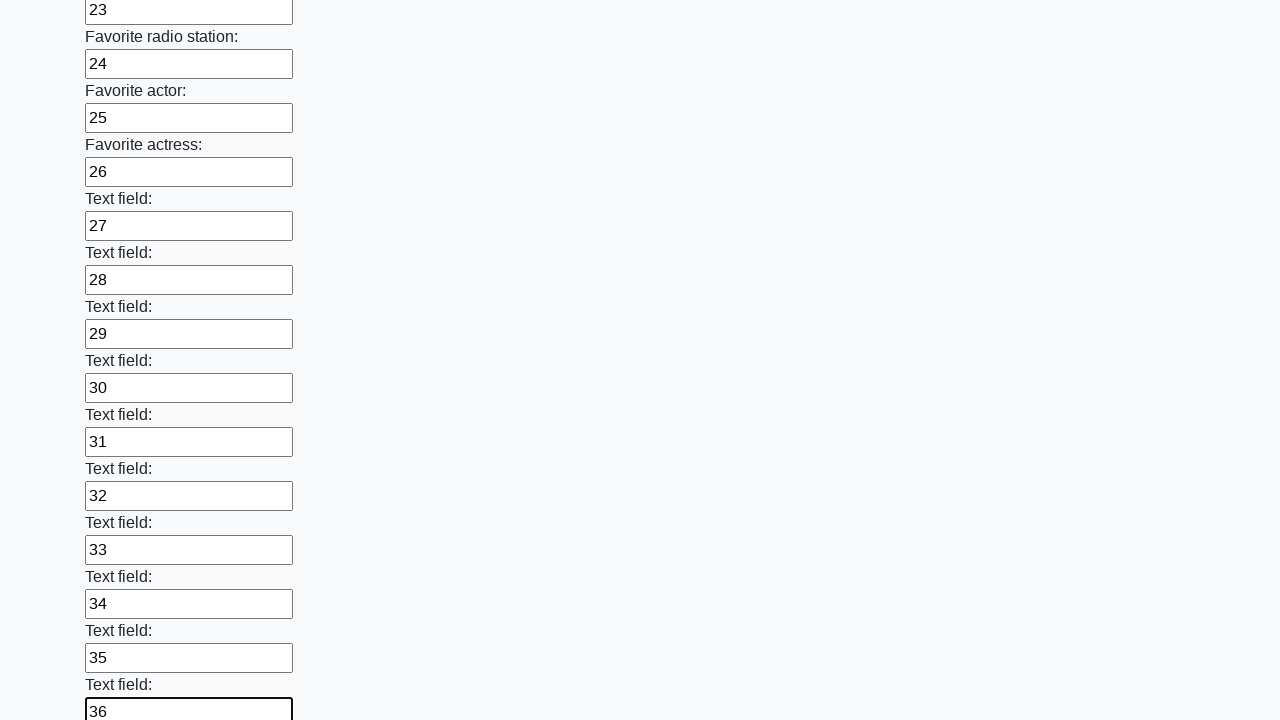

Filled input field 37 with value '37' on input >> nth=36
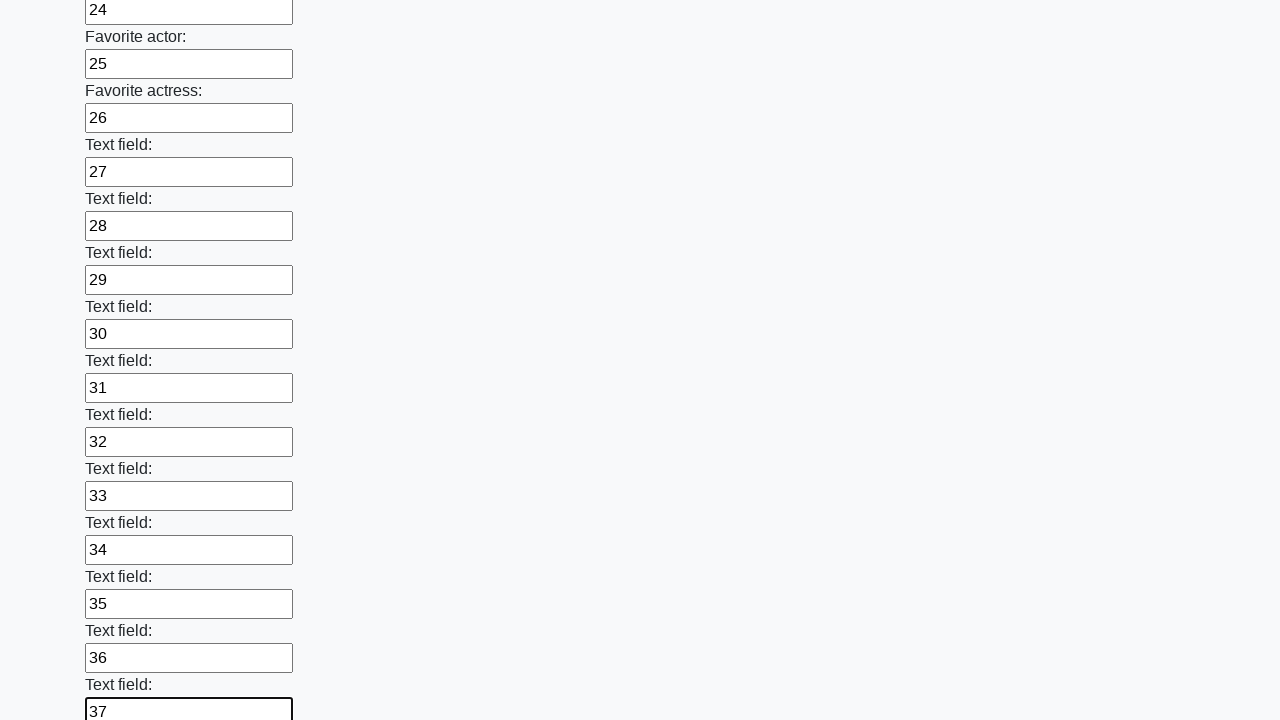

Filled input field 38 with value '38' on input >> nth=37
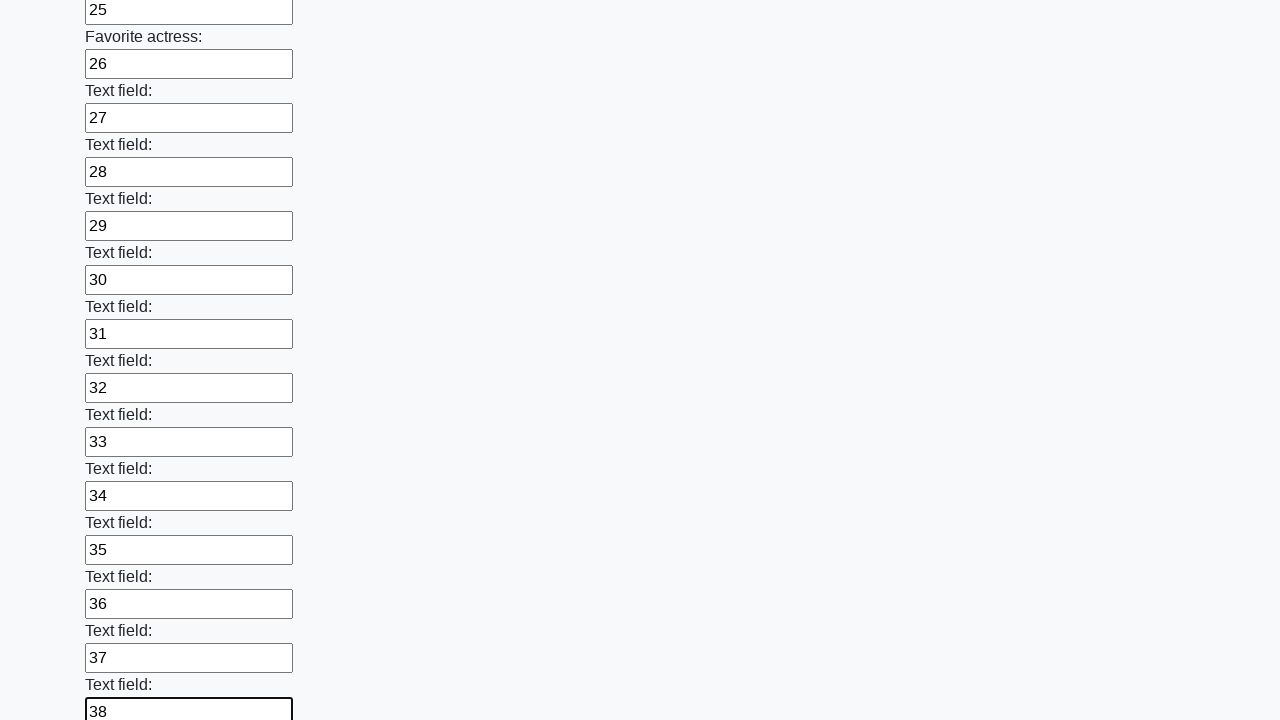

Filled input field 39 with value '39' on input >> nth=38
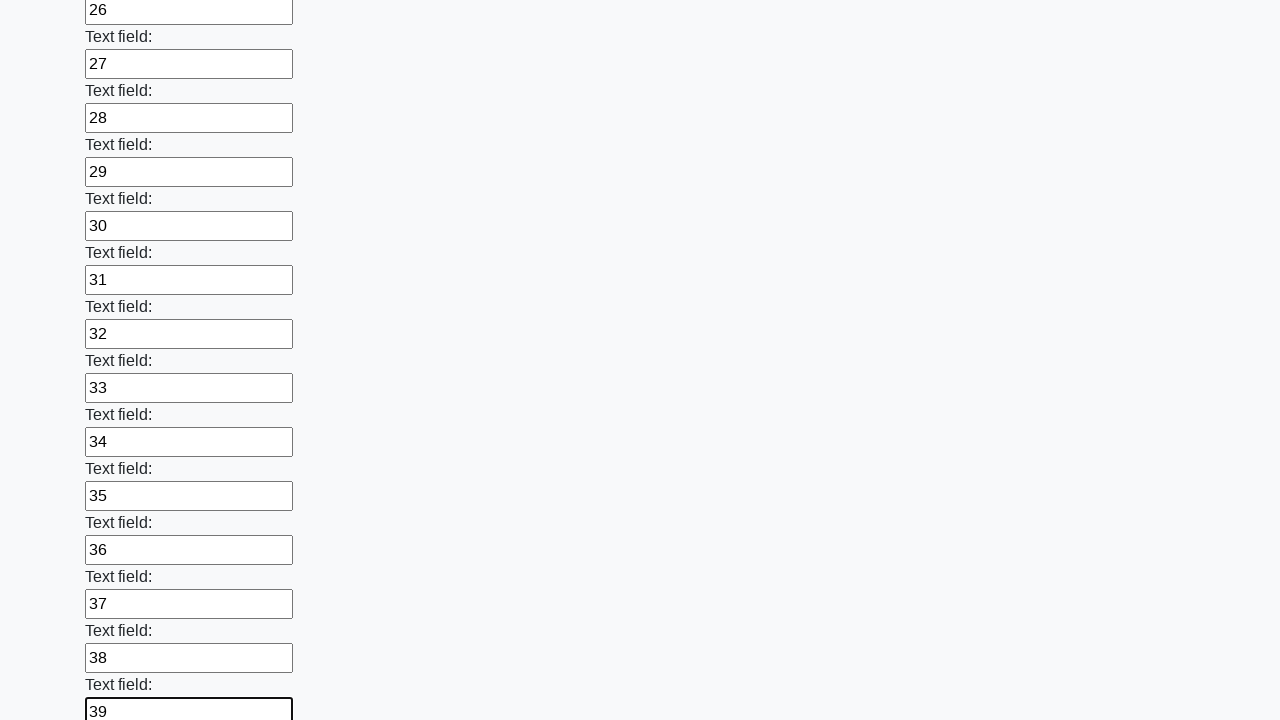

Filled input field 40 with value '40' on input >> nth=39
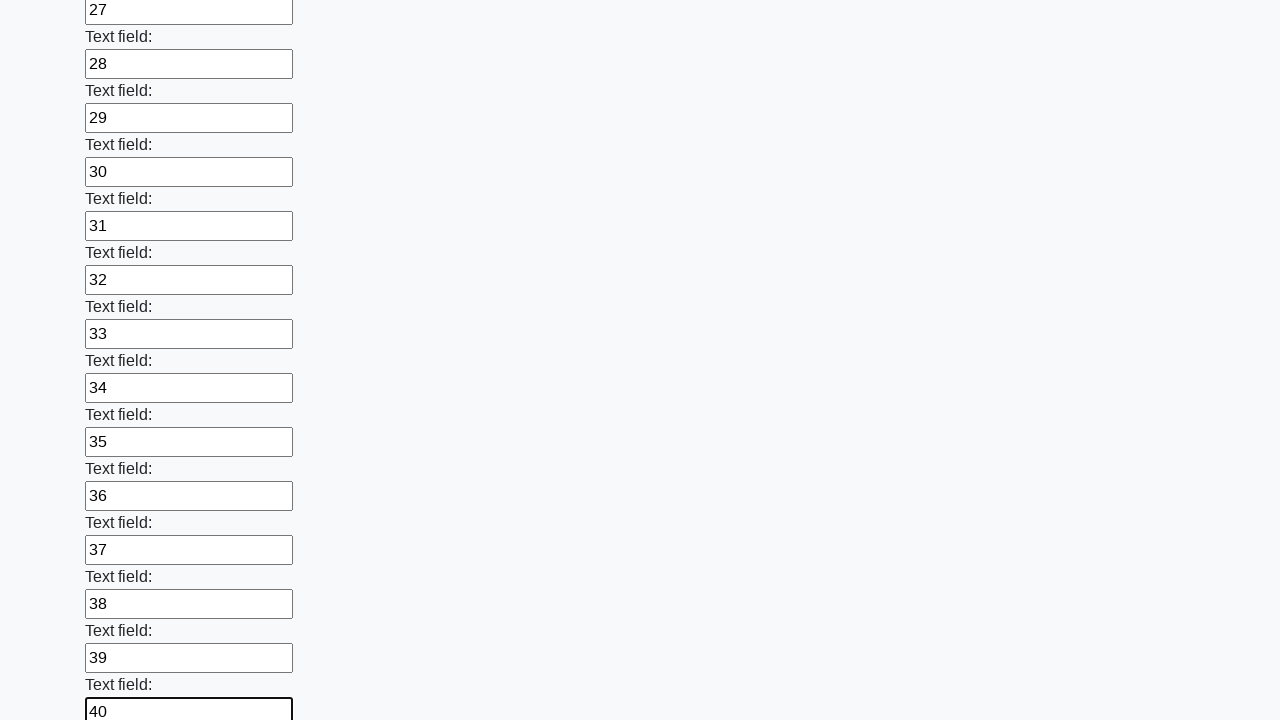

Filled input field 41 with value '41' on input >> nth=40
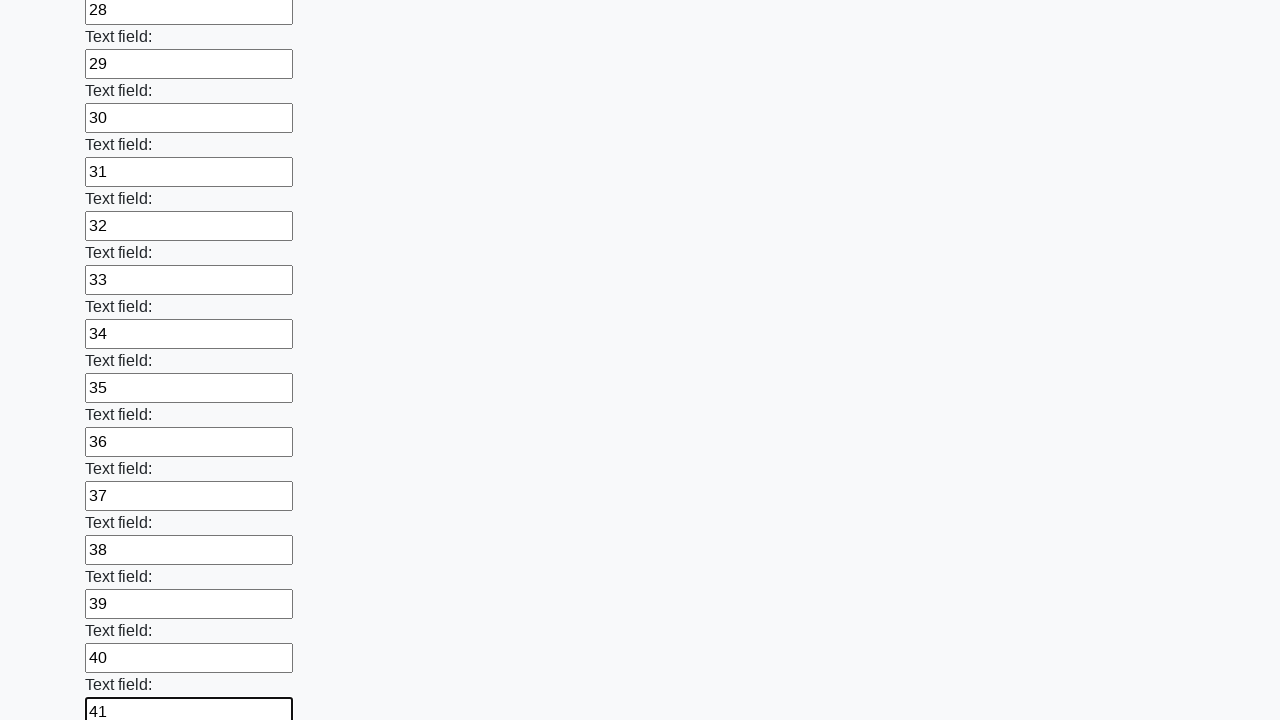

Filled input field 42 with value '42' on input >> nth=41
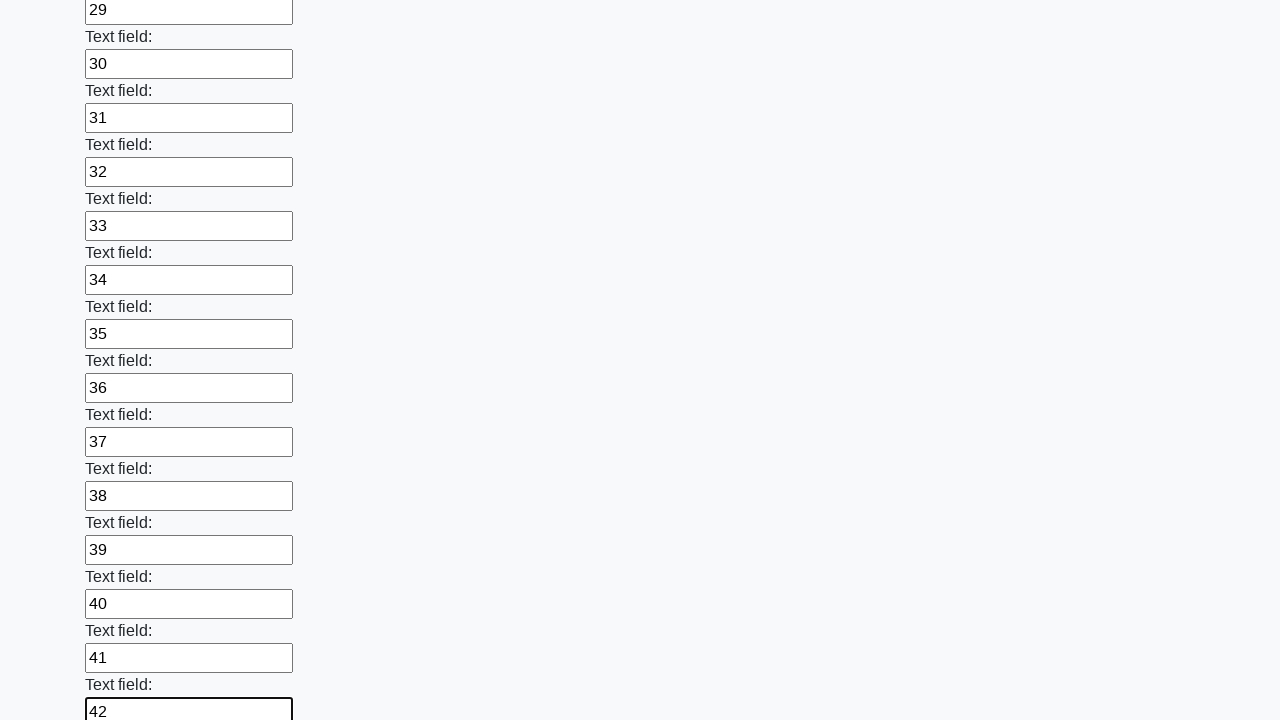

Filled input field 43 with value '43' on input >> nth=42
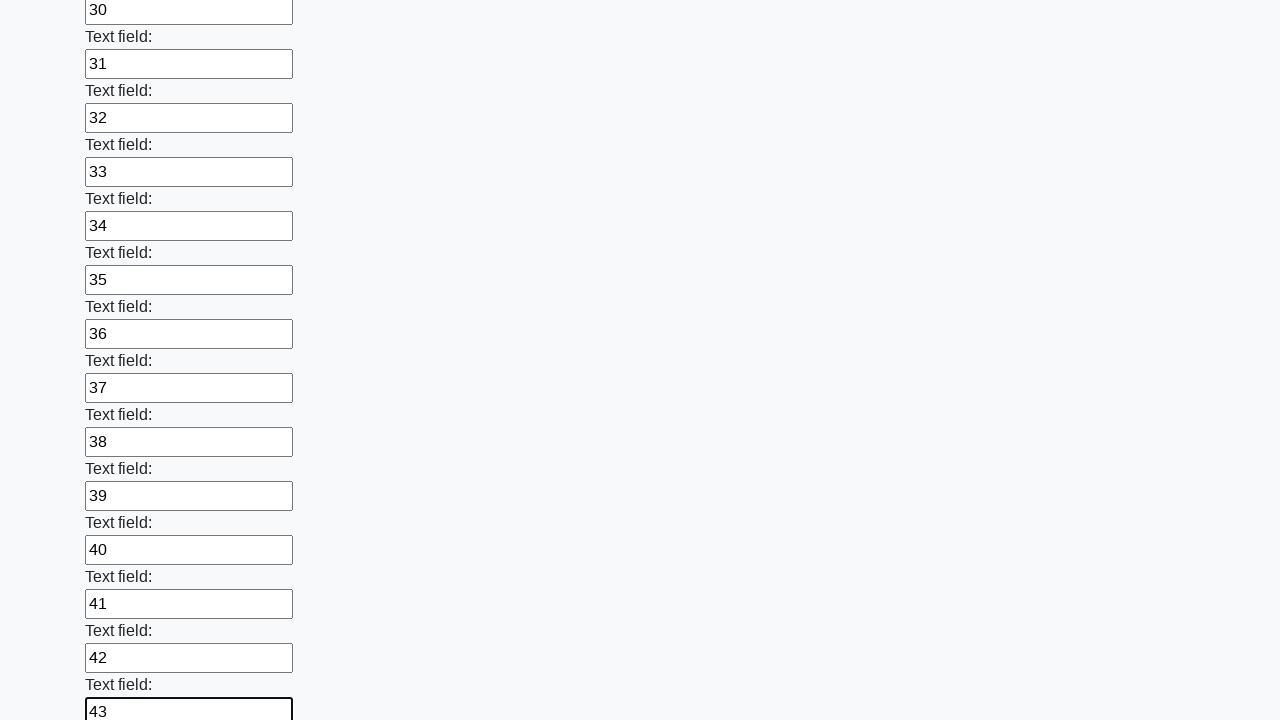

Filled input field 44 with value '44' on input >> nth=43
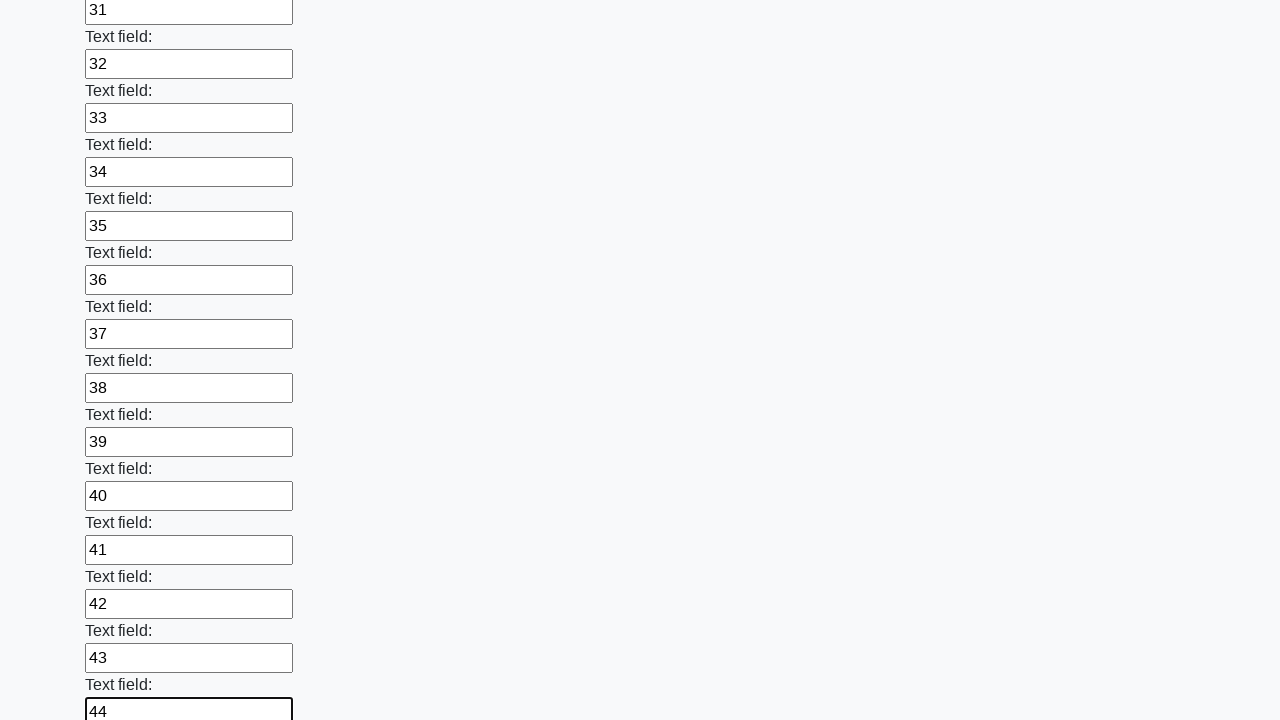

Filled input field 45 with value '45' on input >> nth=44
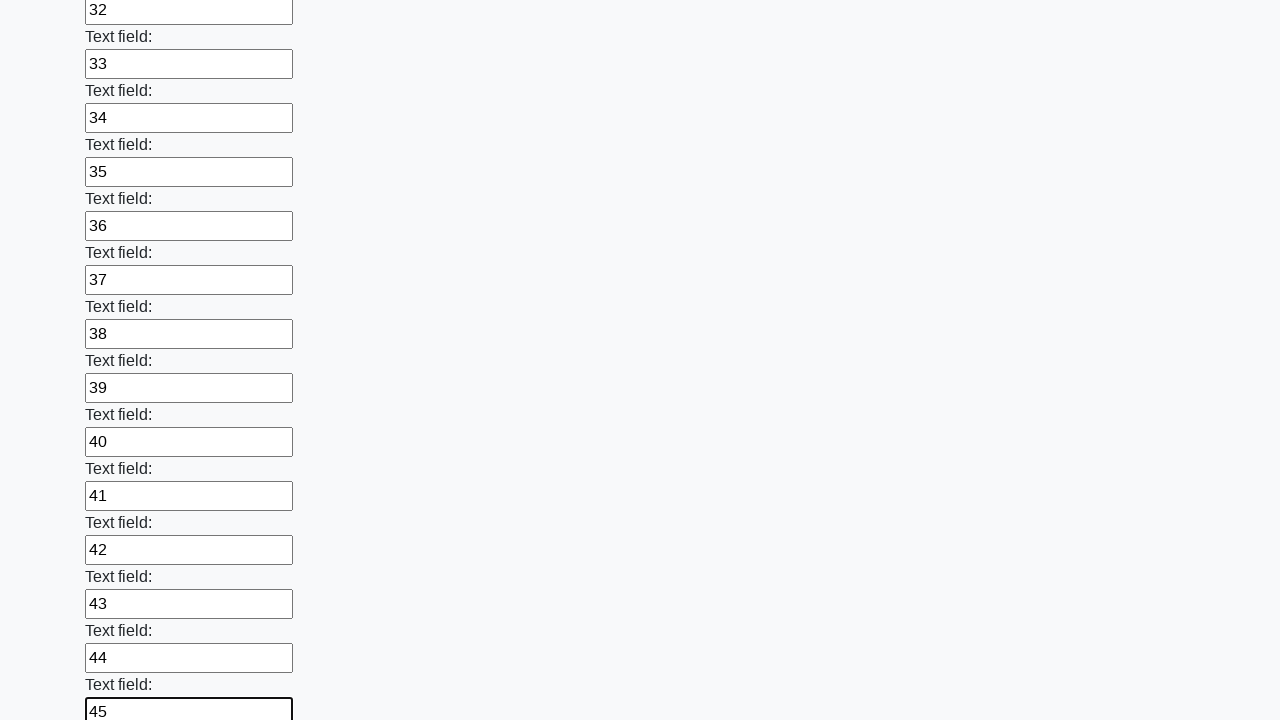

Filled input field 46 with value '46' on input >> nth=45
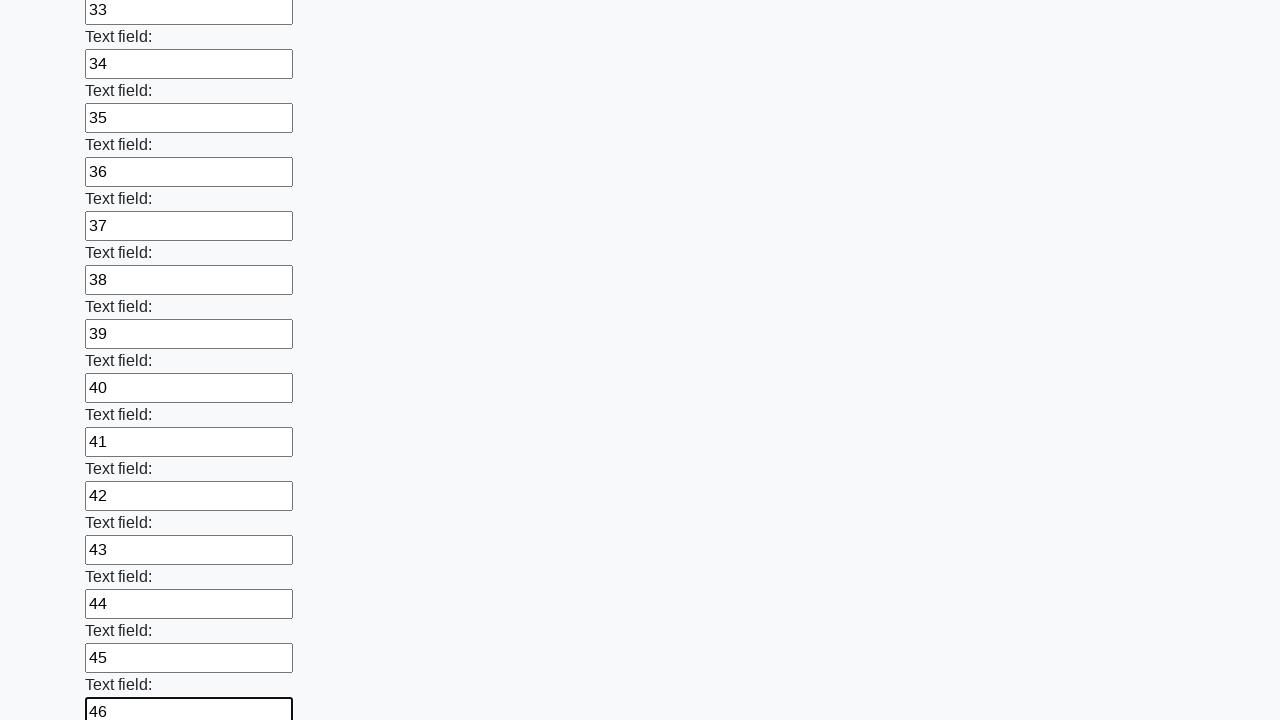

Filled input field 47 with value '47' on input >> nth=46
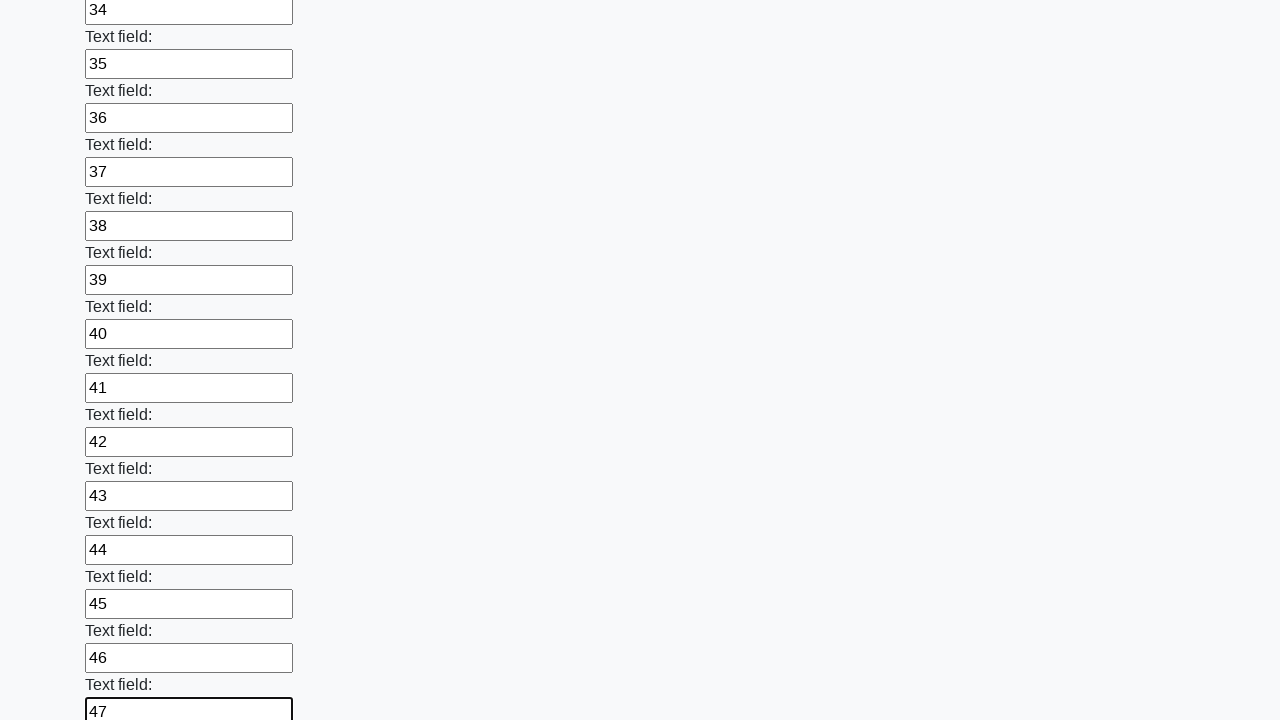

Filled input field 48 with value '48' on input >> nth=47
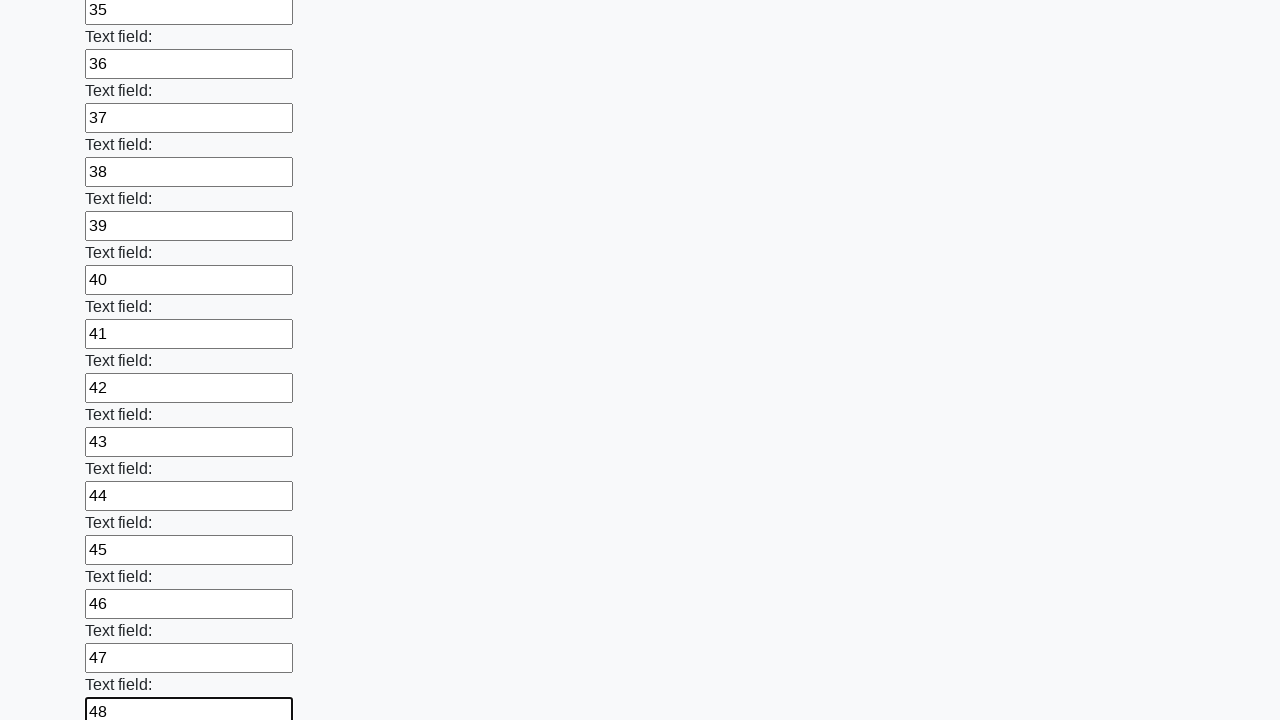

Filled input field 49 with value '49' on input >> nth=48
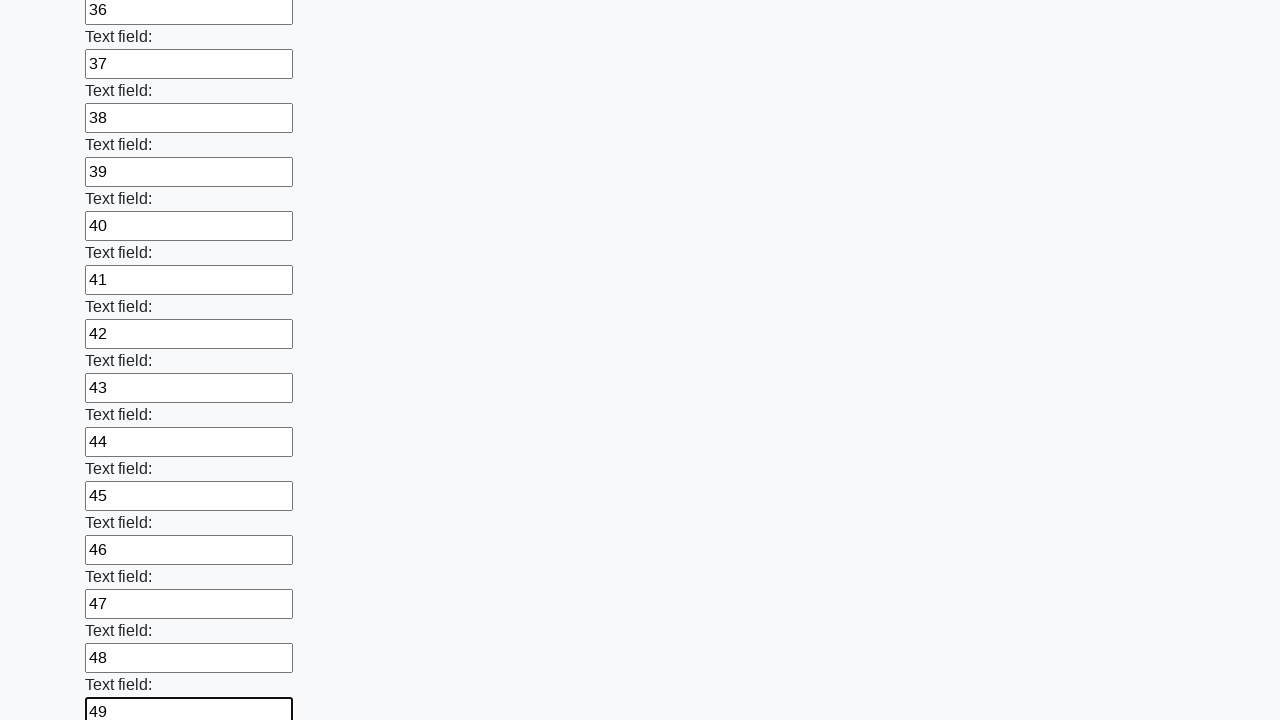

Filled input field 50 with value '50' on input >> nth=49
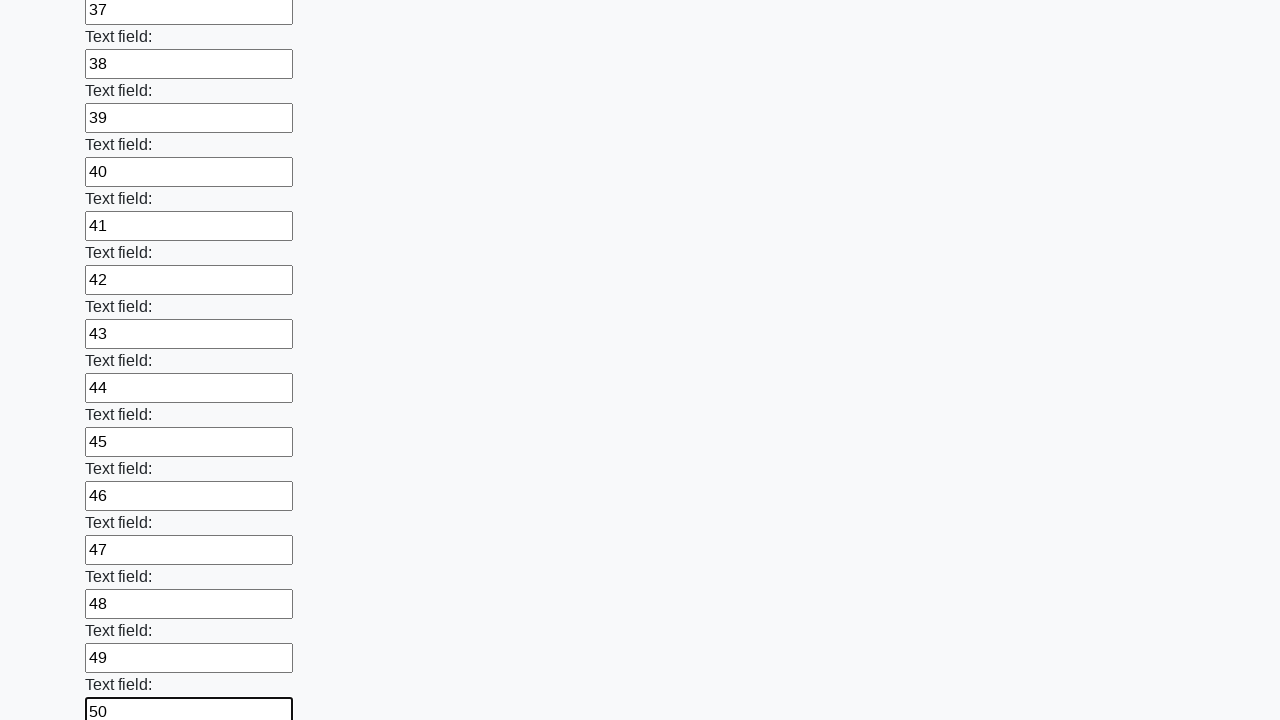

Filled input field 51 with value '51' on input >> nth=50
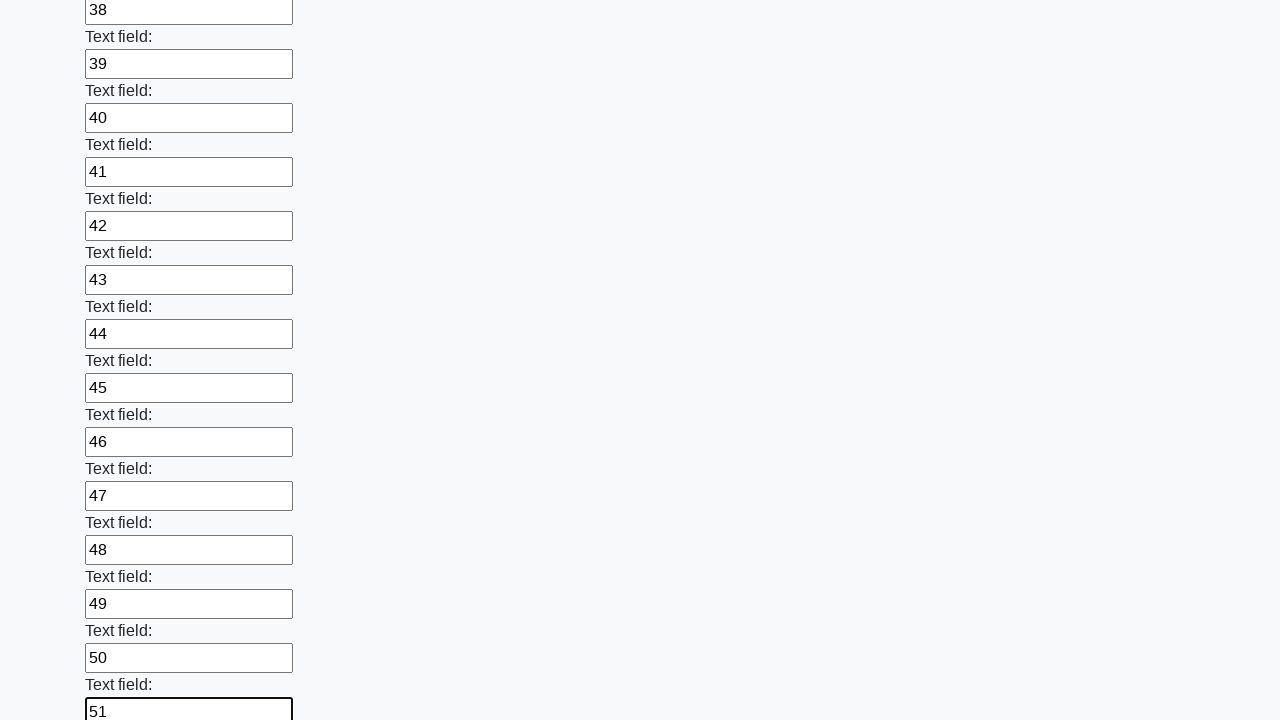

Filled input field 52 with value '52' on input >> nth=51
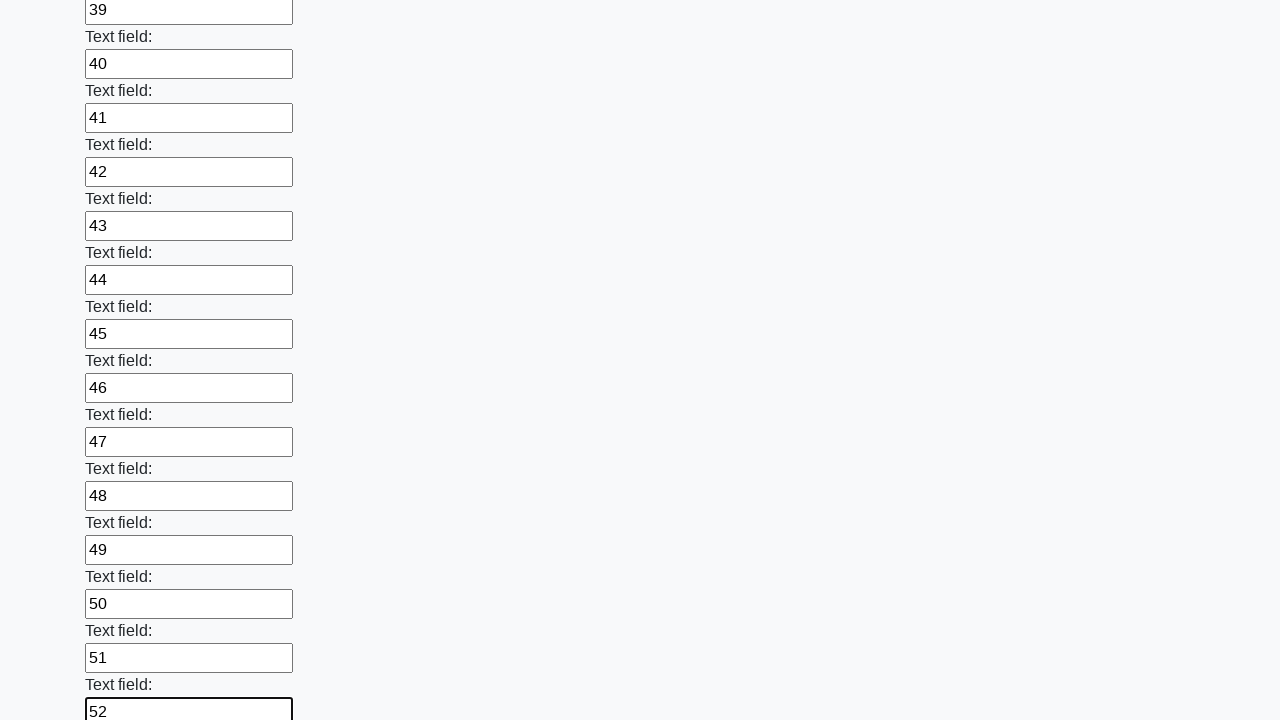

Filled input field 53 with value '53' on input >> nth=52
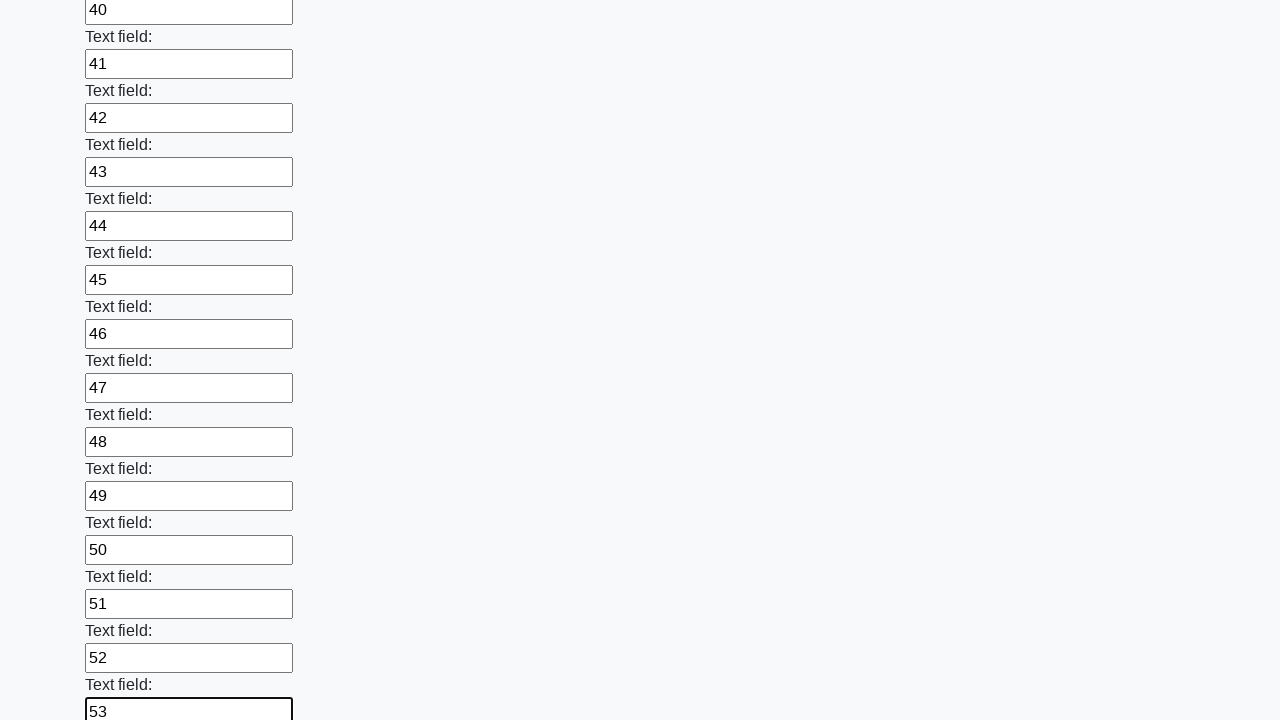

Filled input field 54 with value '54' on input >> nth=53
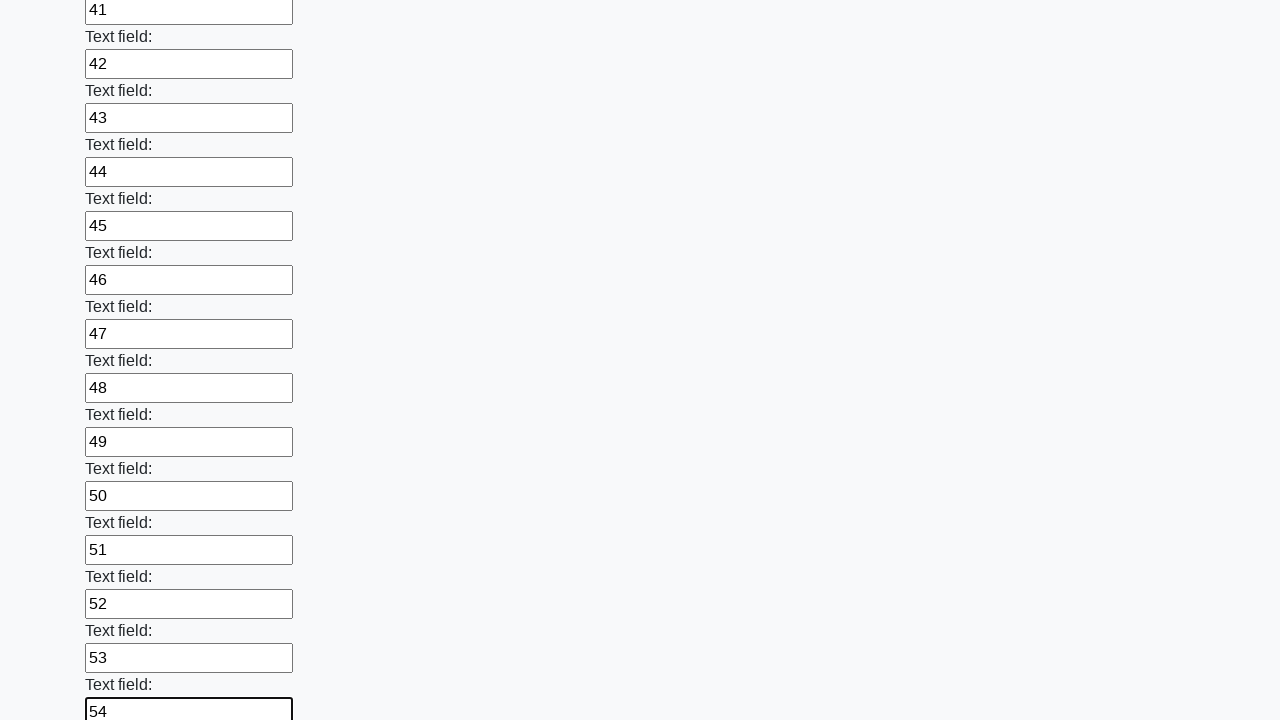

Filled input field 55 with value '55' on input >> nth=54
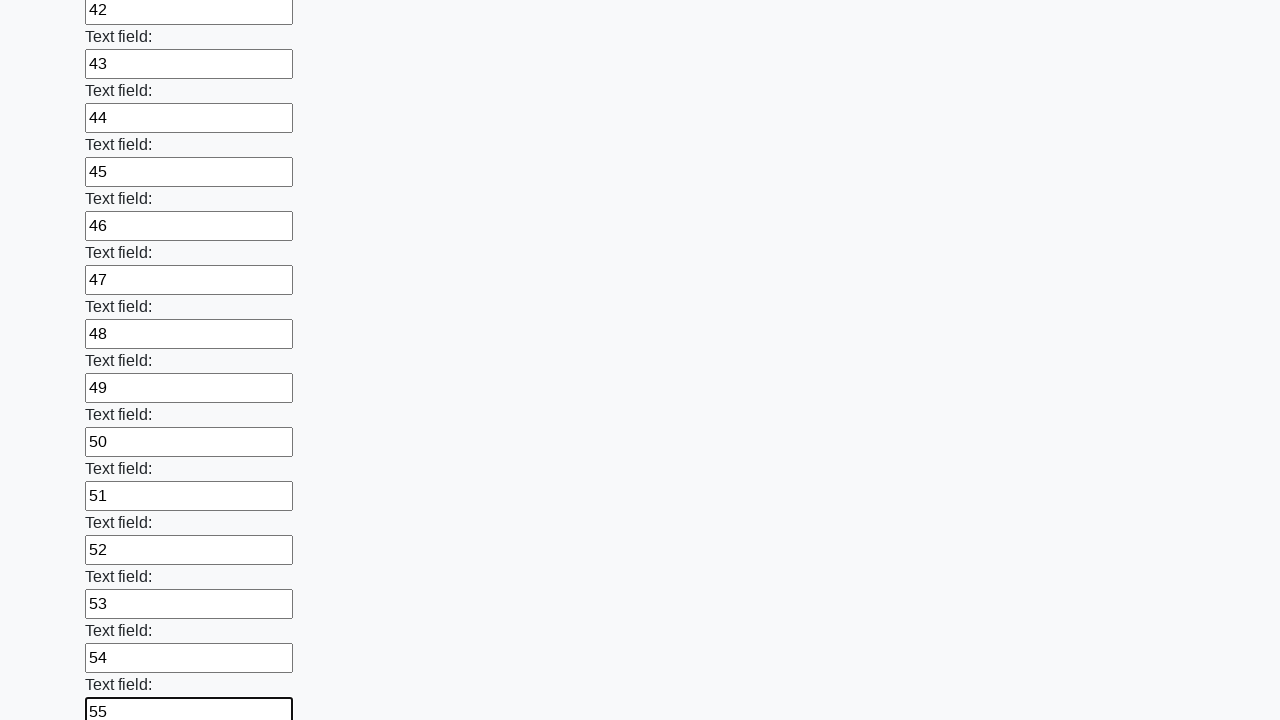

Filled input field 56 with value '56' on input >> nth=55
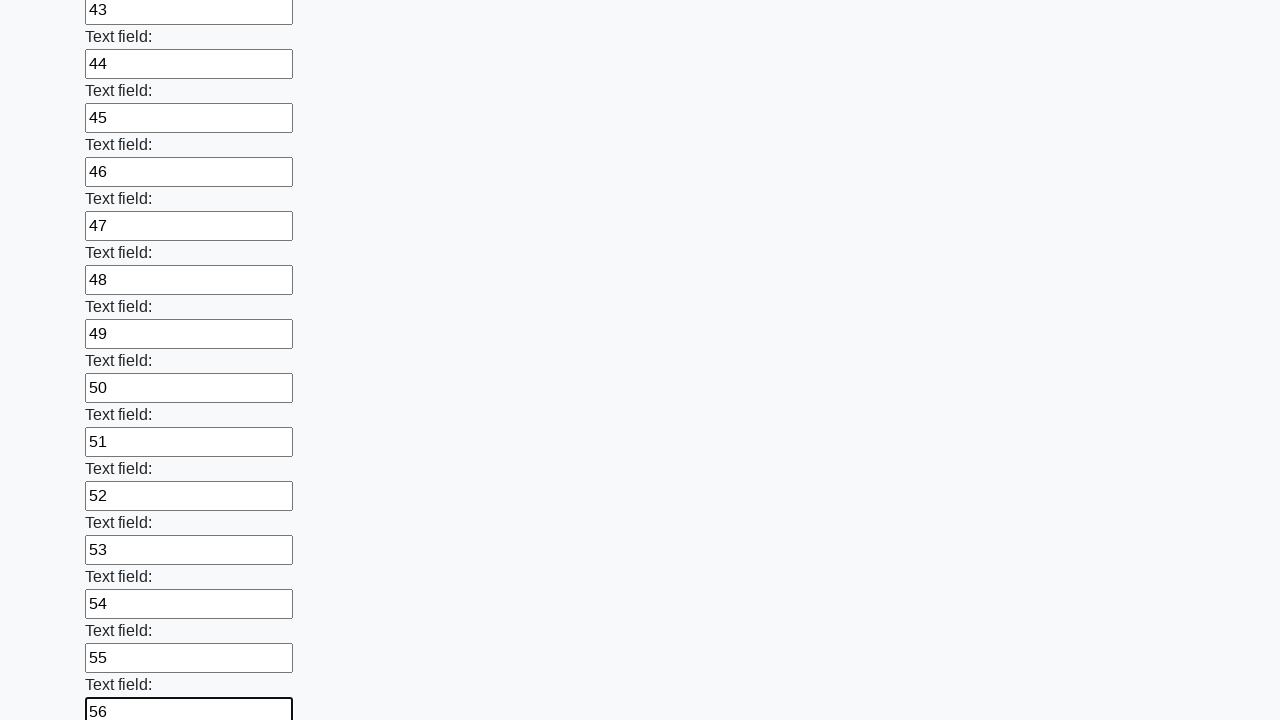

Filled input field 57 with value '57' on input >> nth=56
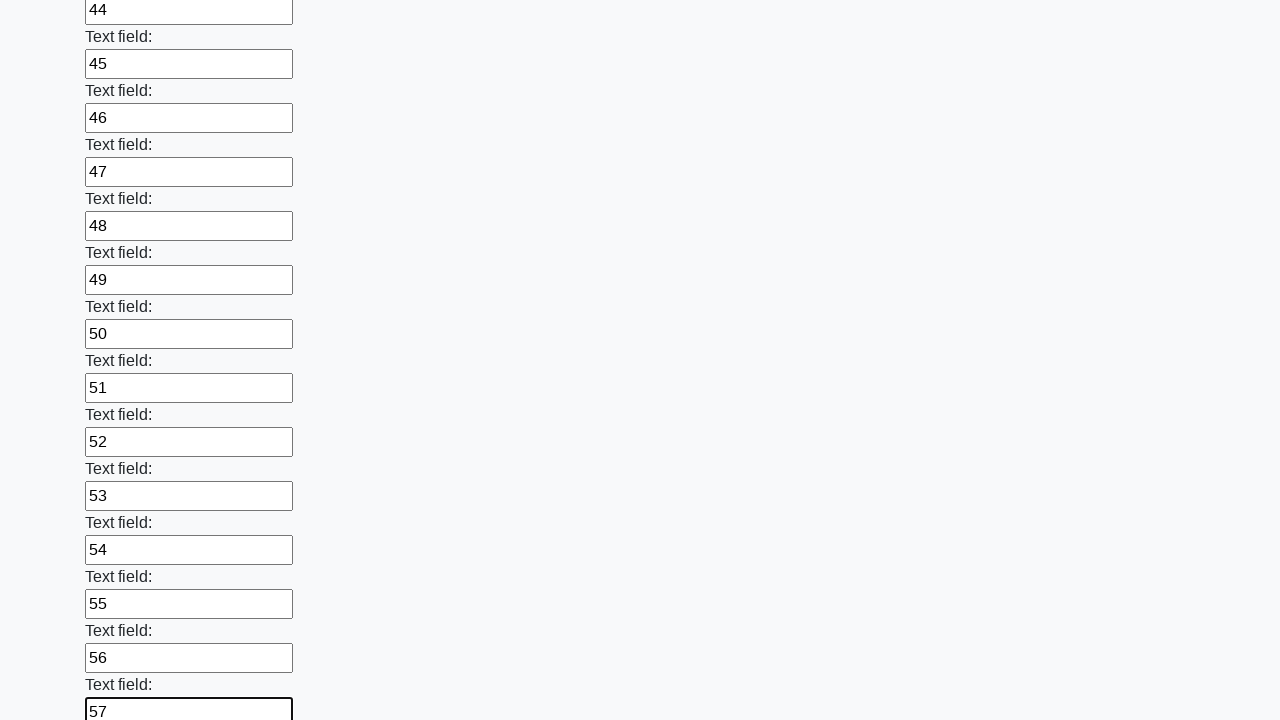

Filled input field 58 with value '58' on input >> nth=57
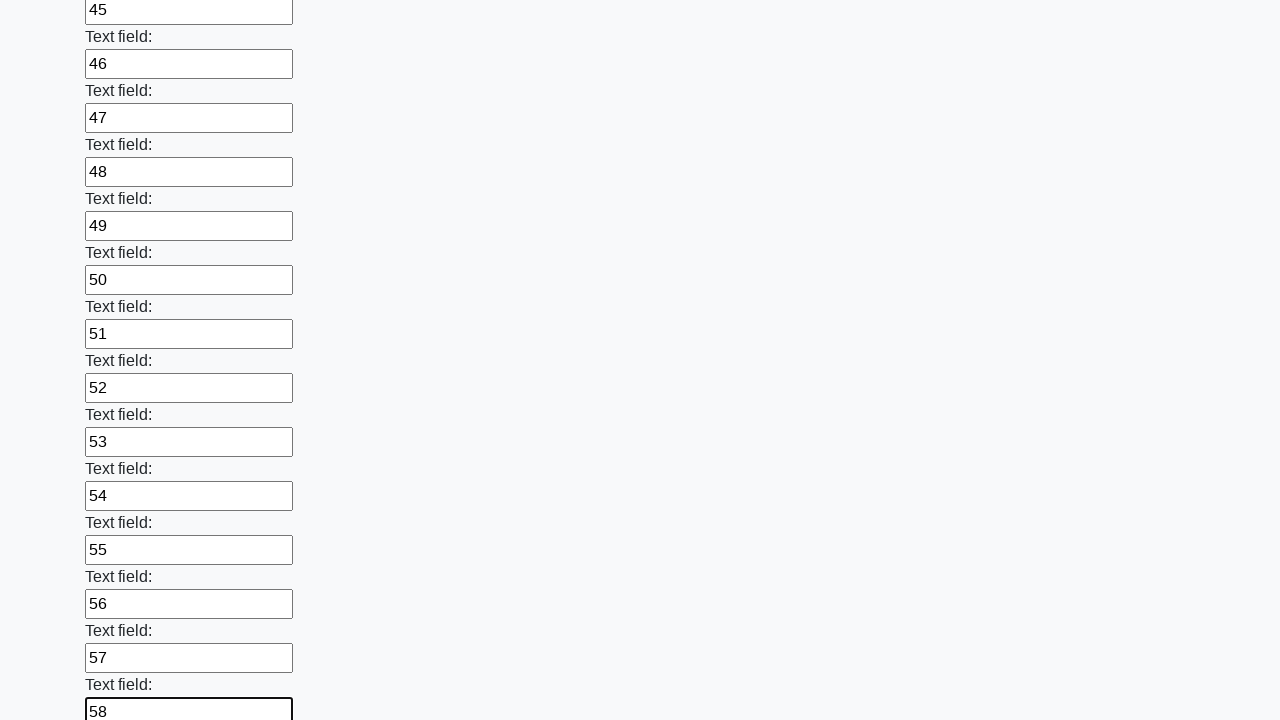

Filled input field 59 with value '59' on input >> nth=58
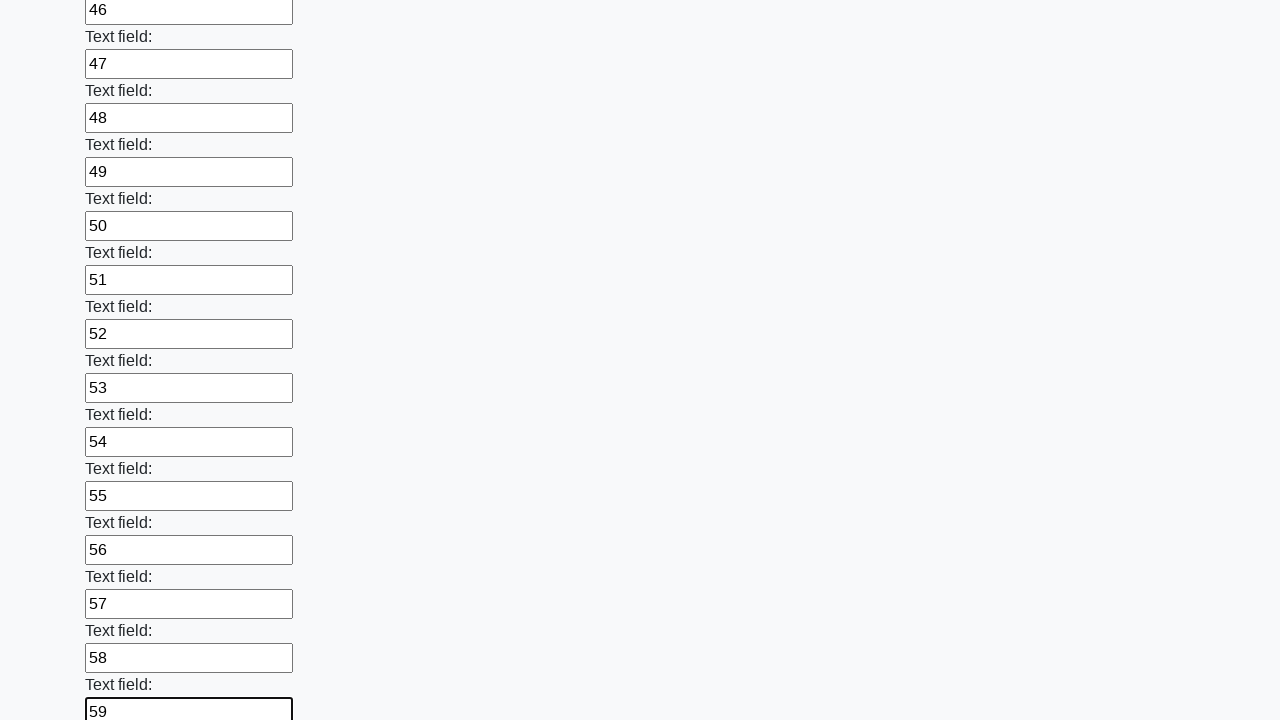

Filled input field 60 with value '60' on input >> nth=59
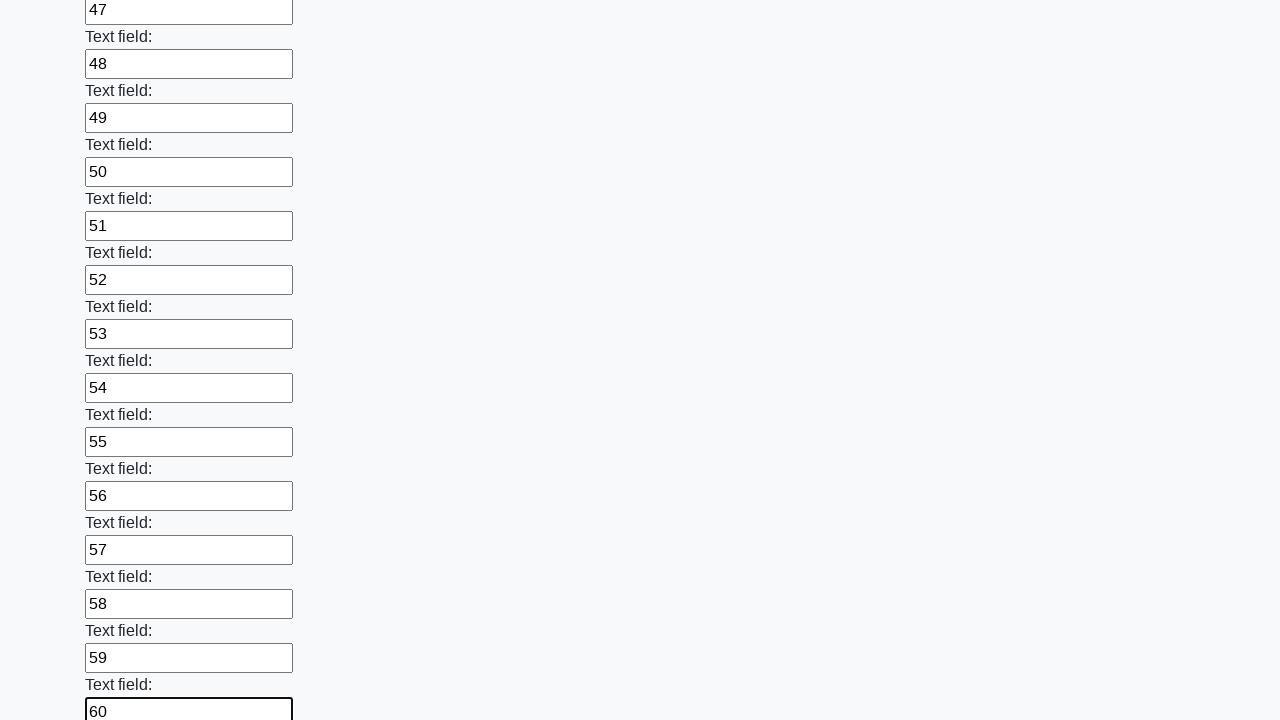

Filled input field 61 with value '61' on input >> nth=60
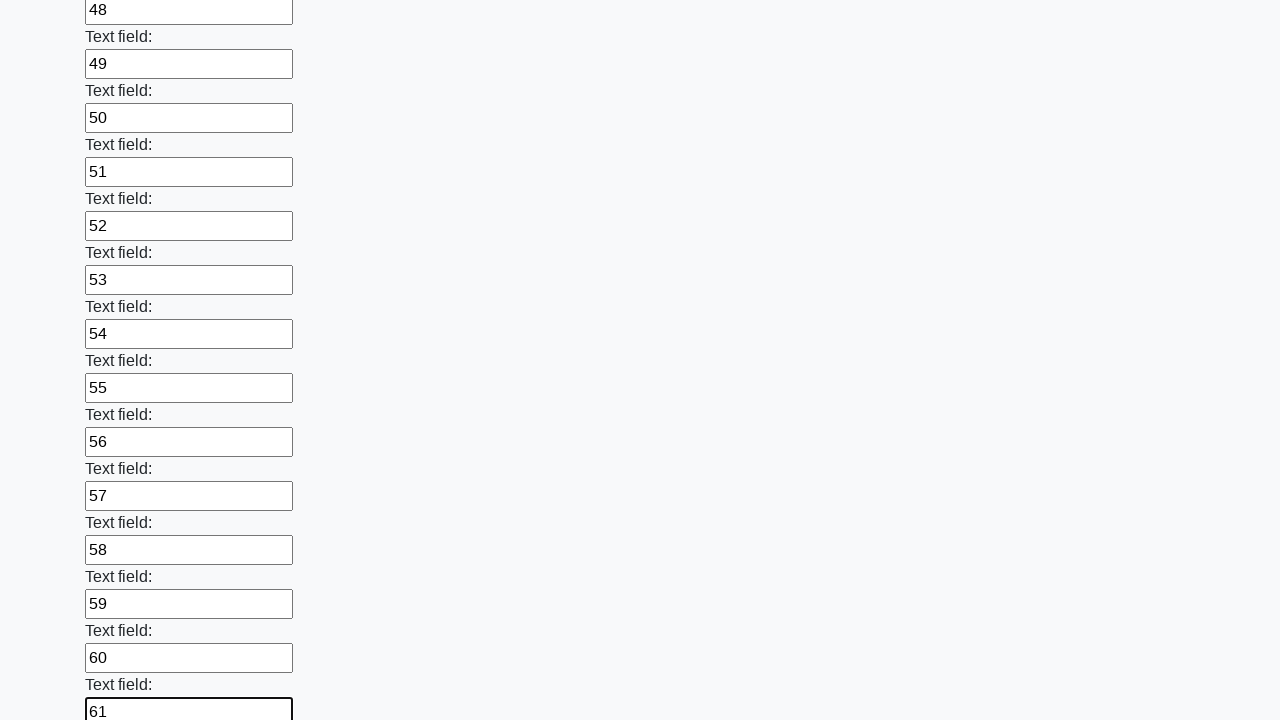

Filled input field 62 with value '62' on input >> nth=61
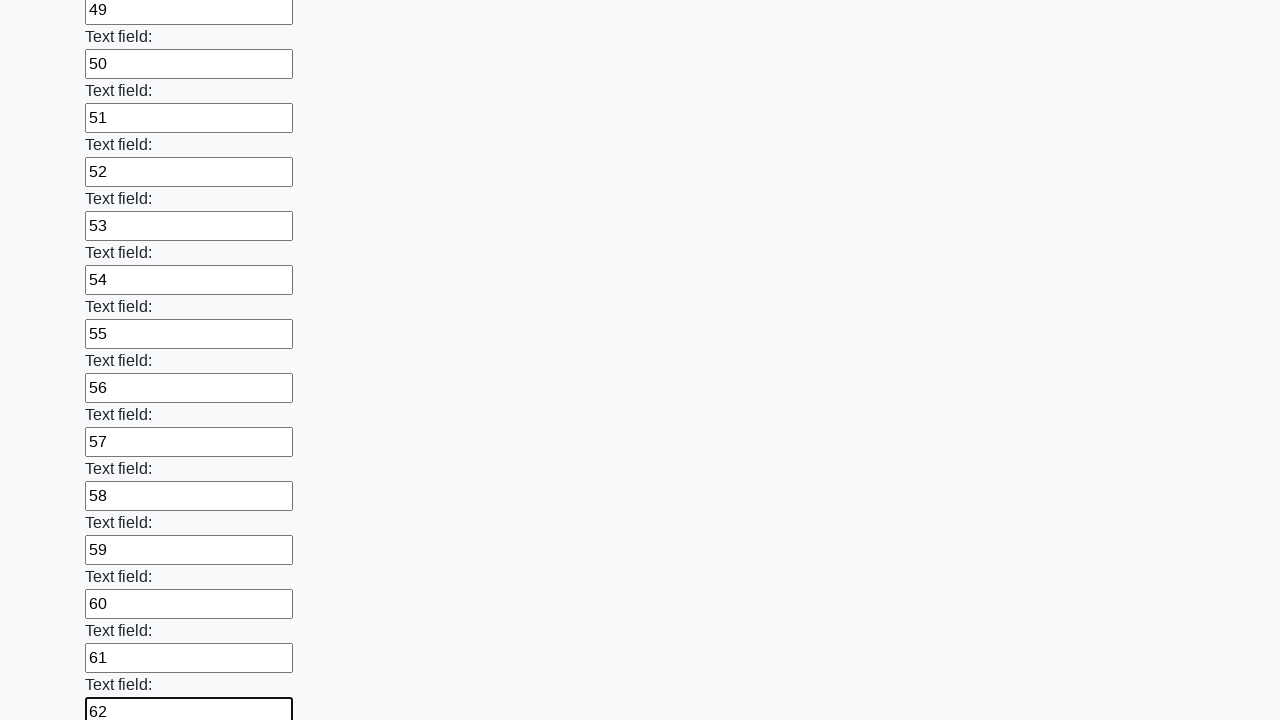

Filled input field 63 with value '63' on input >> nth=62
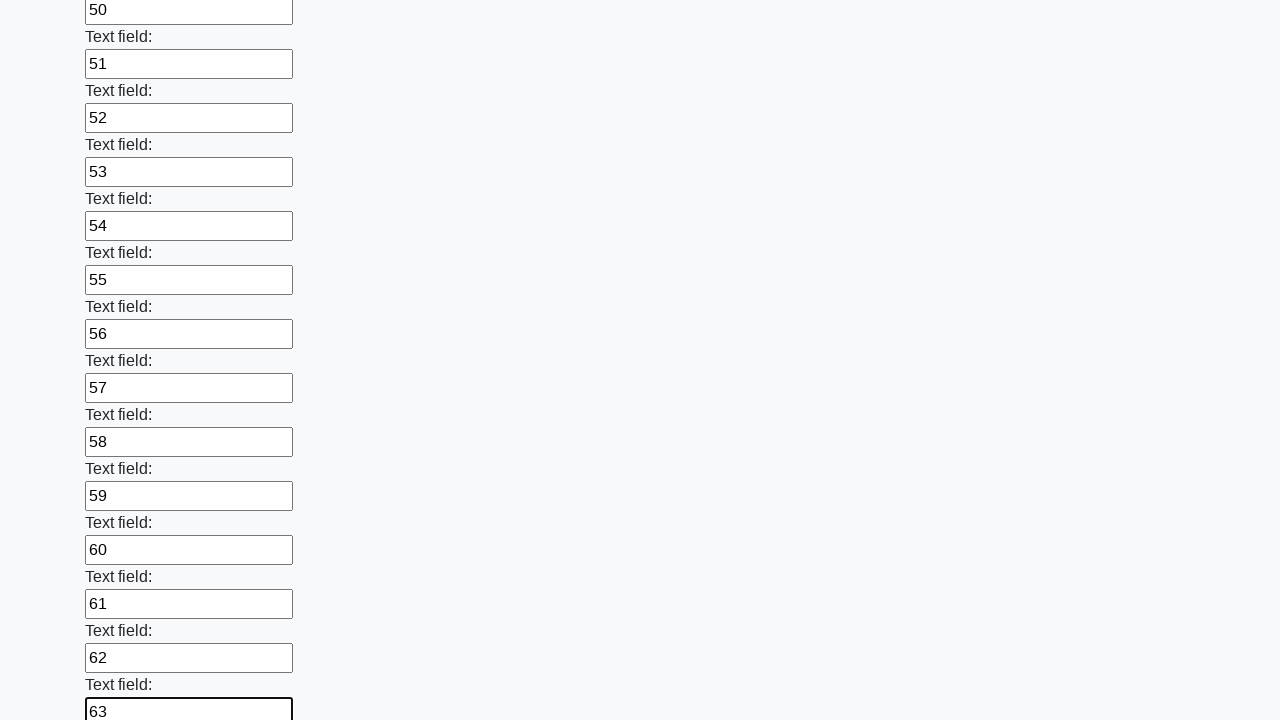

Filled input field 64 with value '64' on input >> nth=63
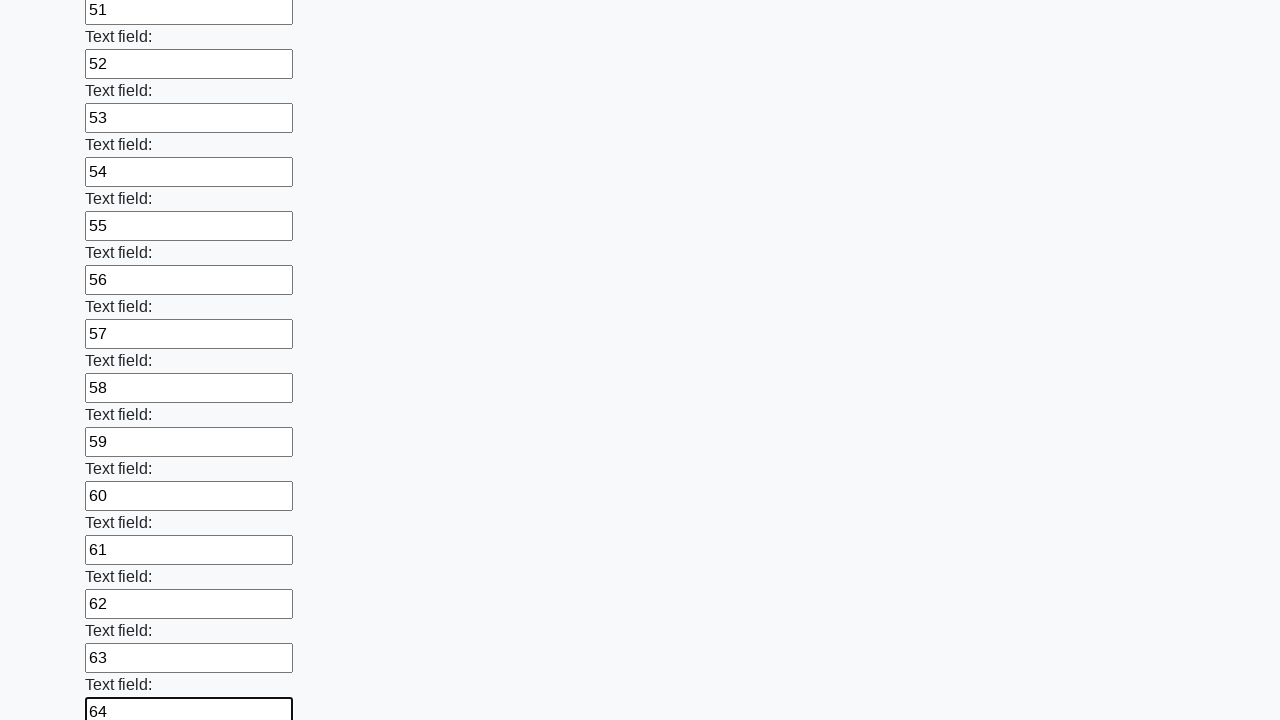

Filled input field 65 with value '65' on input >> nth=64
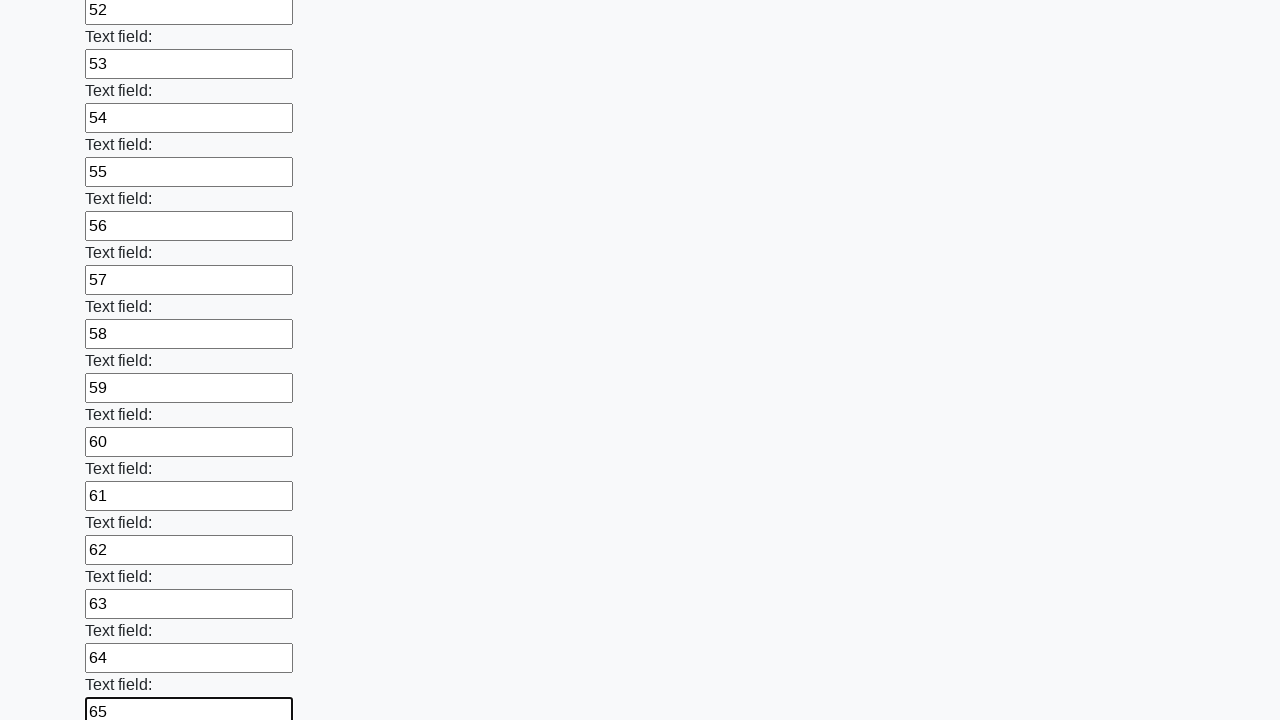

Filled input field 66 with value '66' on input >> nth=65
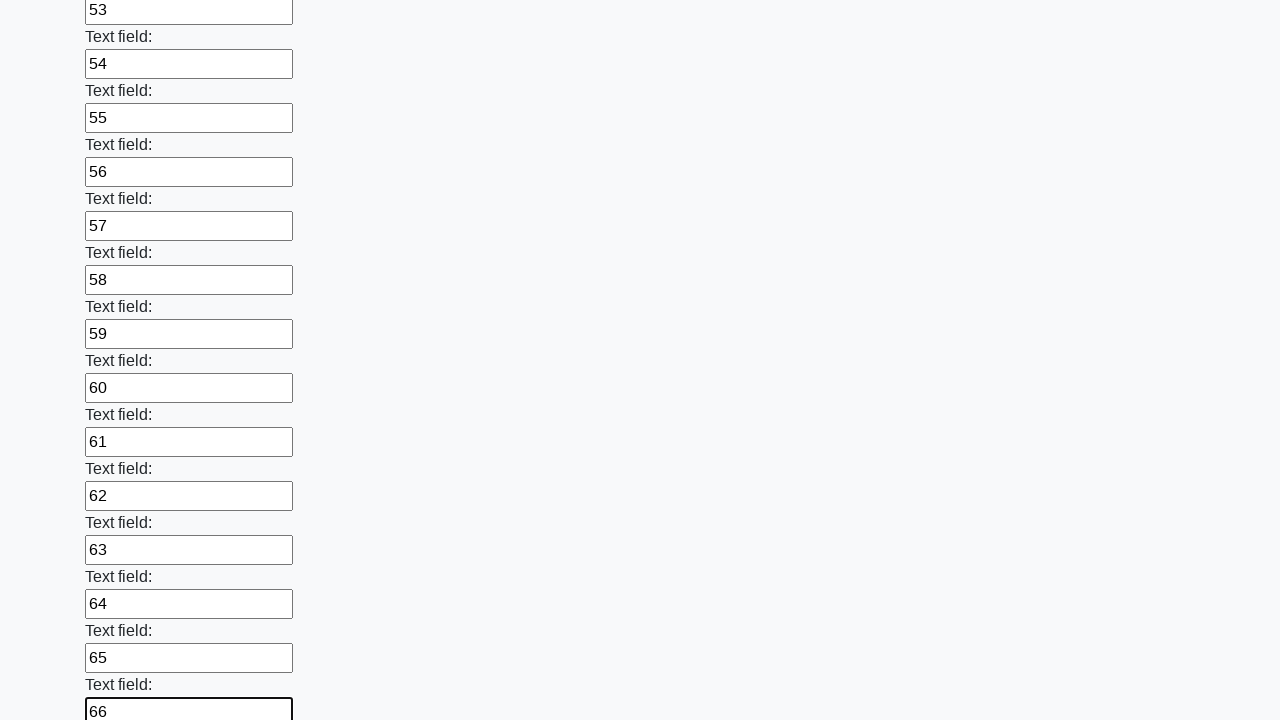

Filled input field 67 with value '67' on input >> nth=66
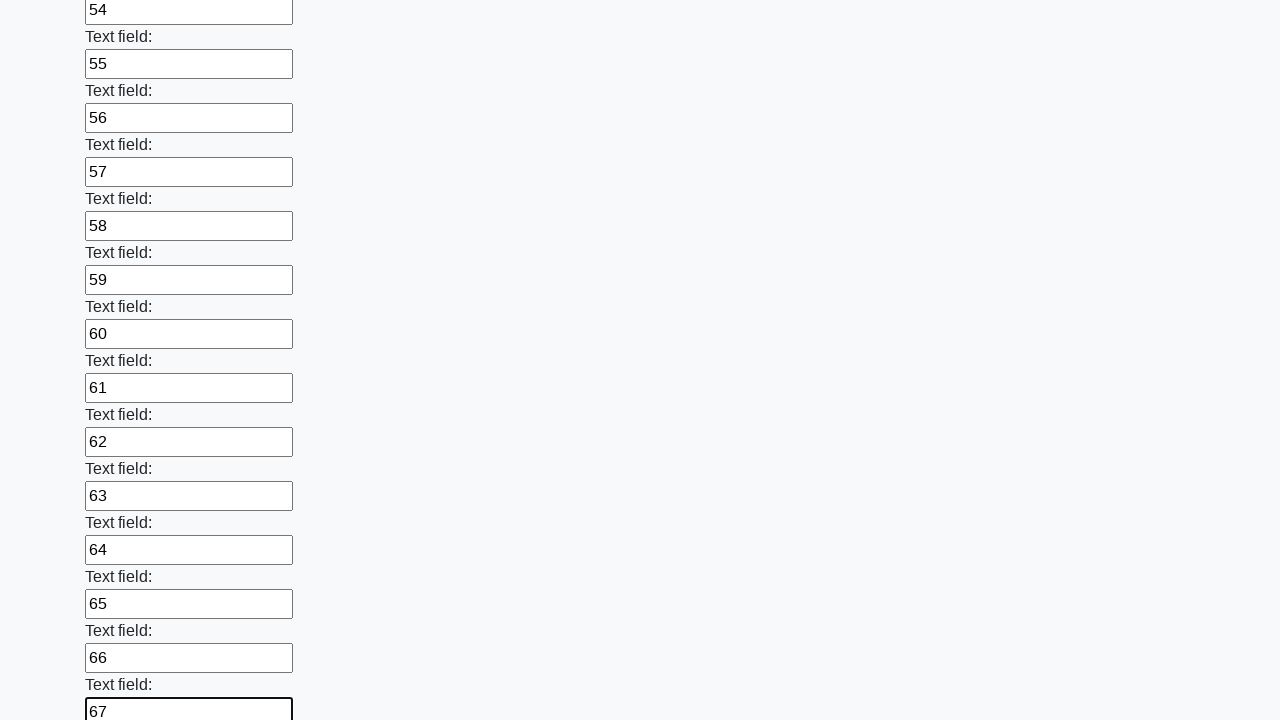

Filled input field 68 with value '68' on input >> nth=67
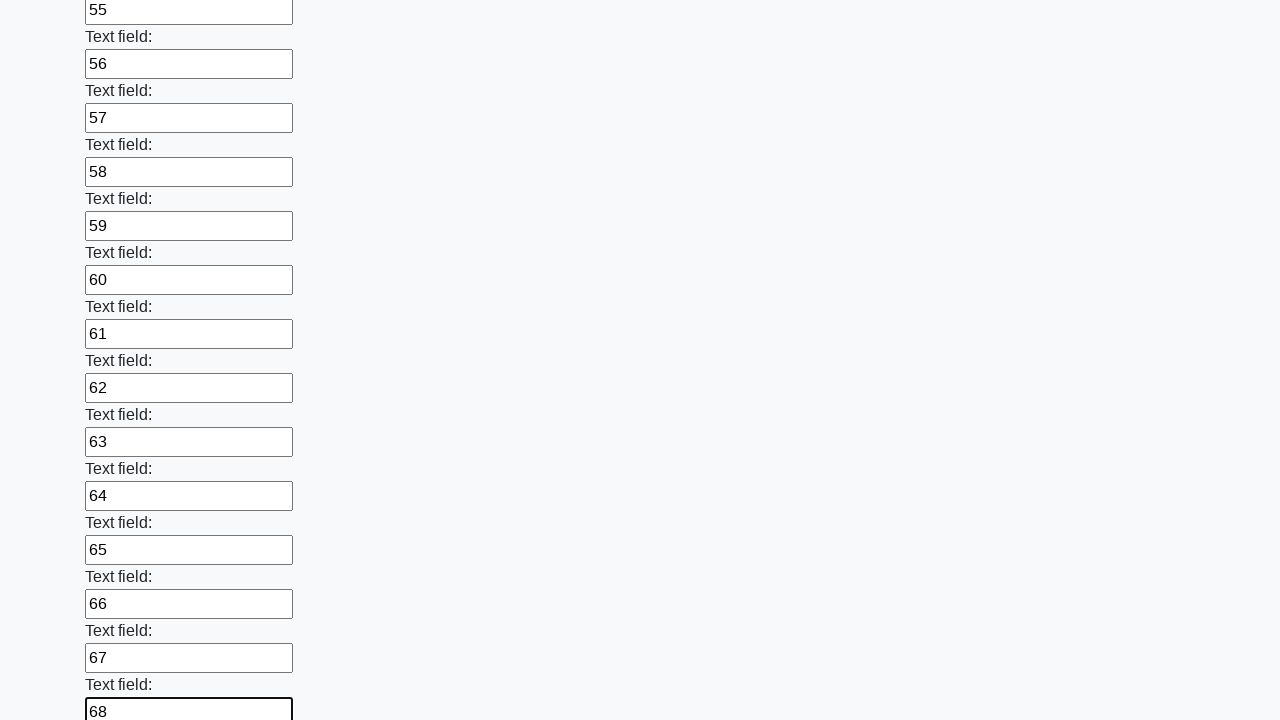

Filled input field 69 with value '69' on input >> nth=68
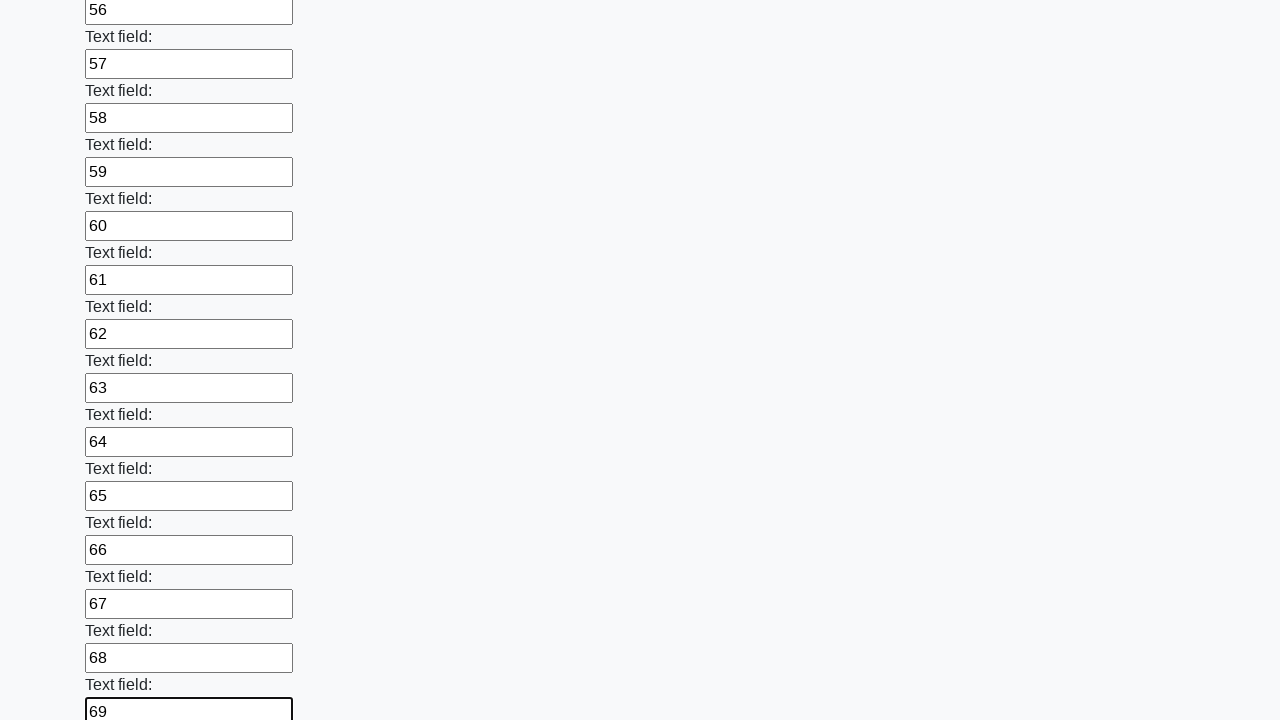

Filled input field 70 with value '70' on input >> nth=69
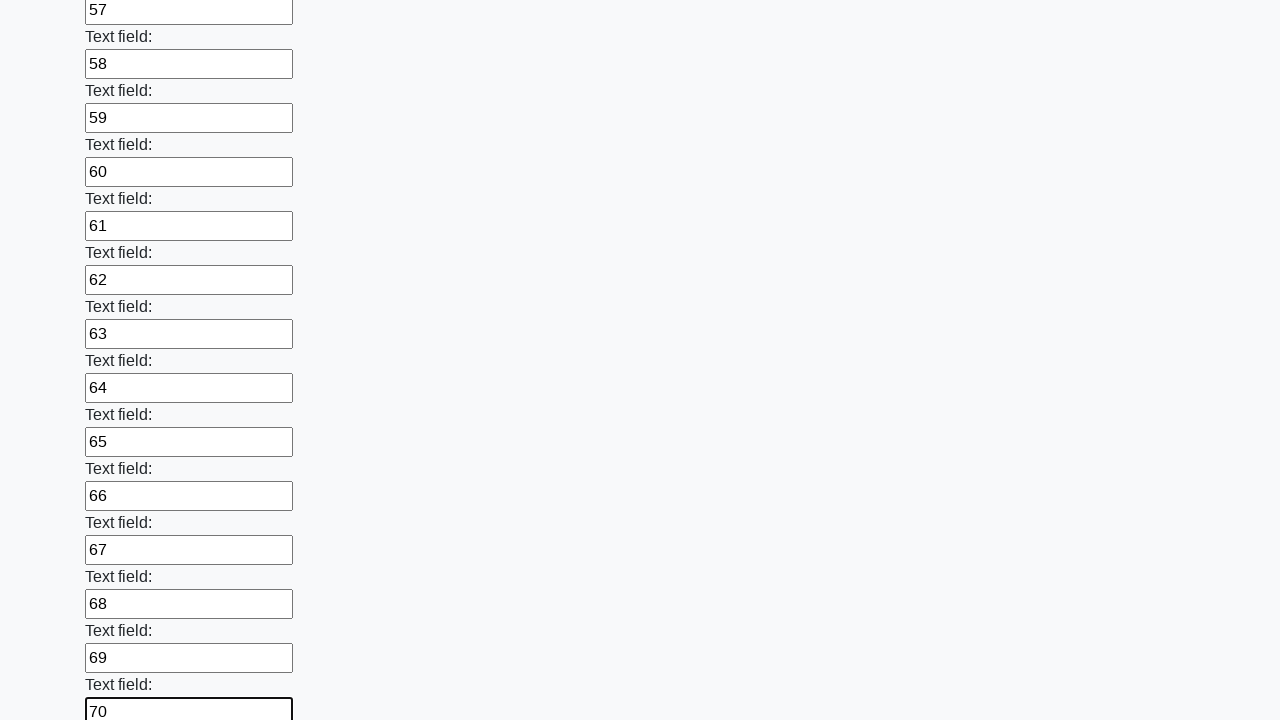

Filled input field 71 with value '71' on input >> nth=70
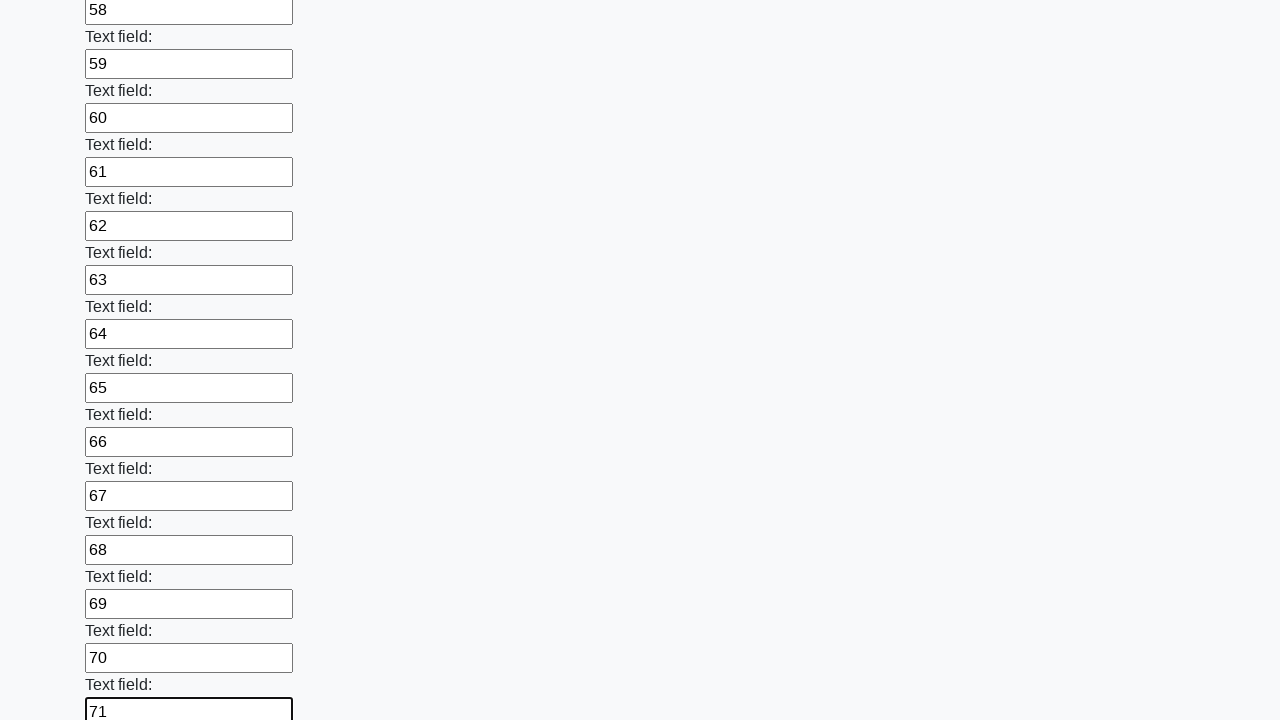

Filled input field 72 with value '72' on input >> nth=71
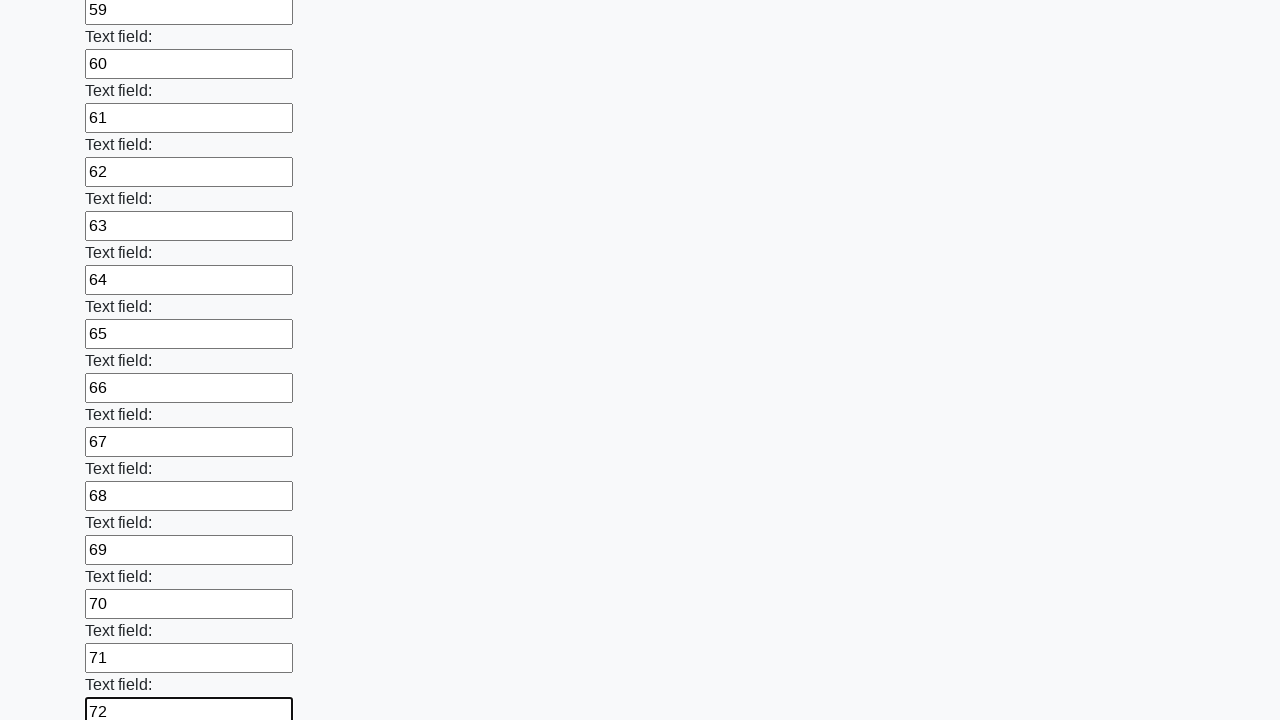

Filled input field 73 with value '73' on input >> nth=72
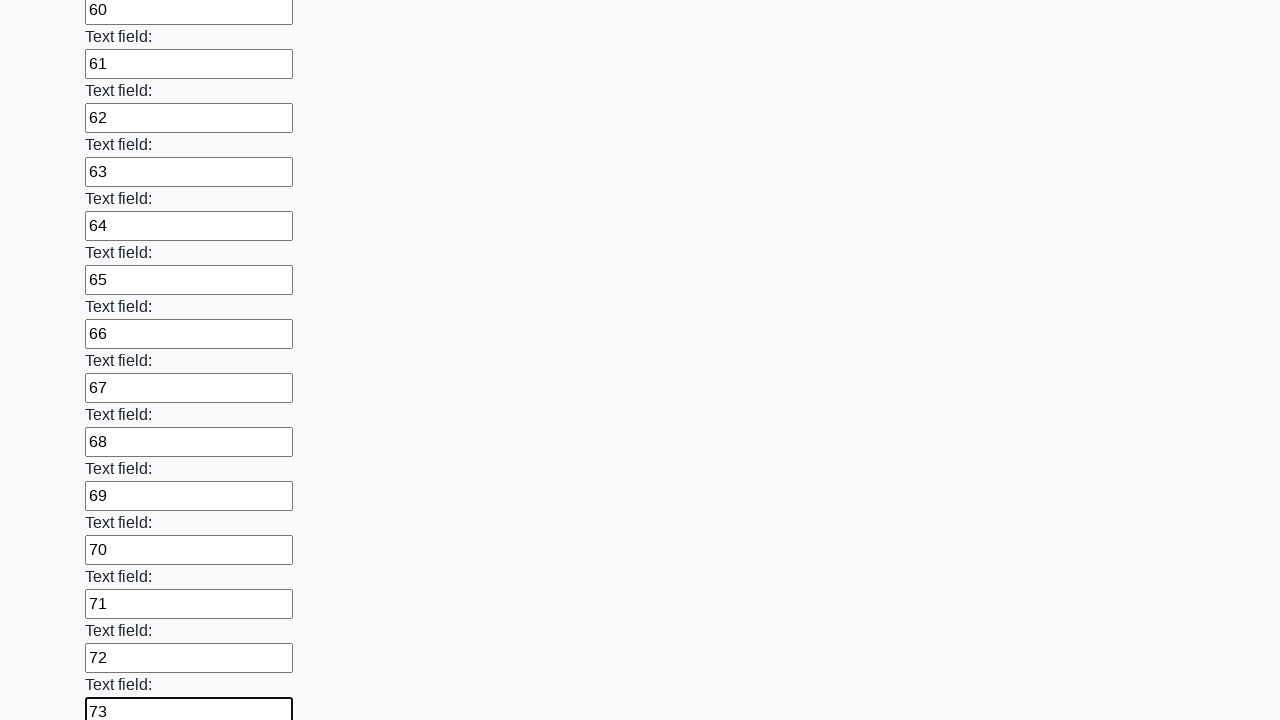

Filled input field 74 with value '74' on input >> nth=73
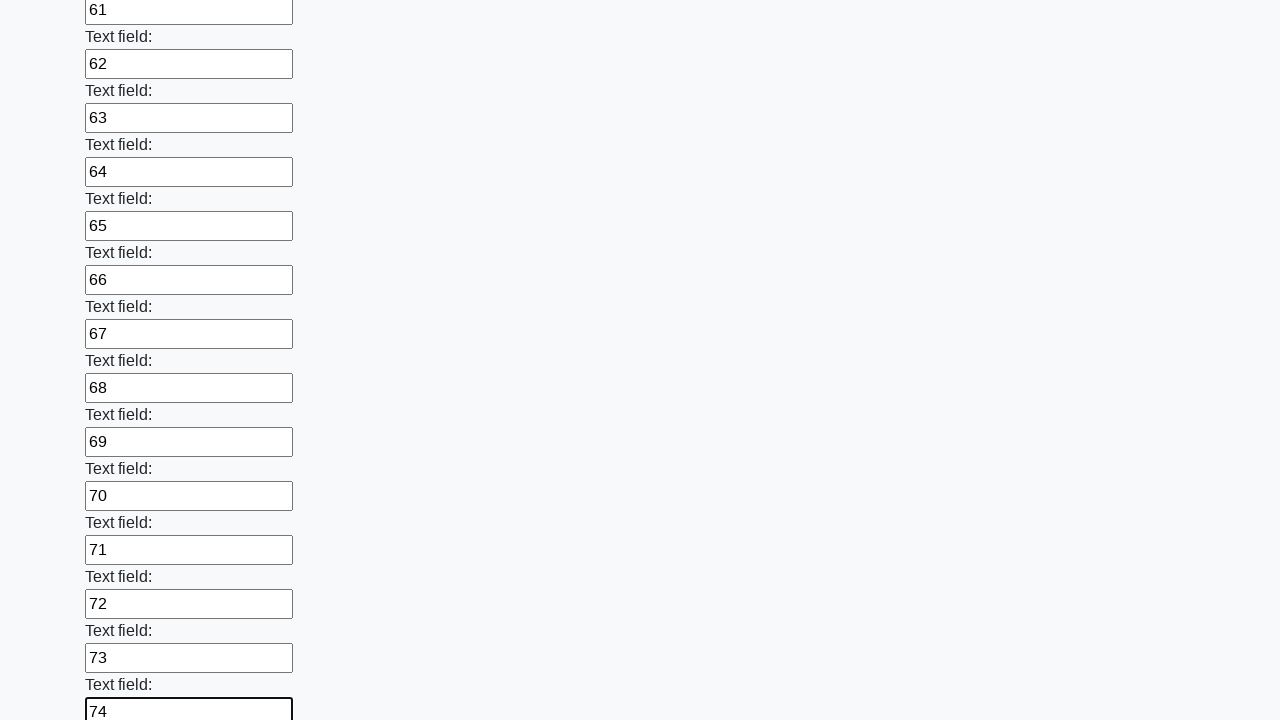

Filled input field 75 with value '75' on input >> nth=74
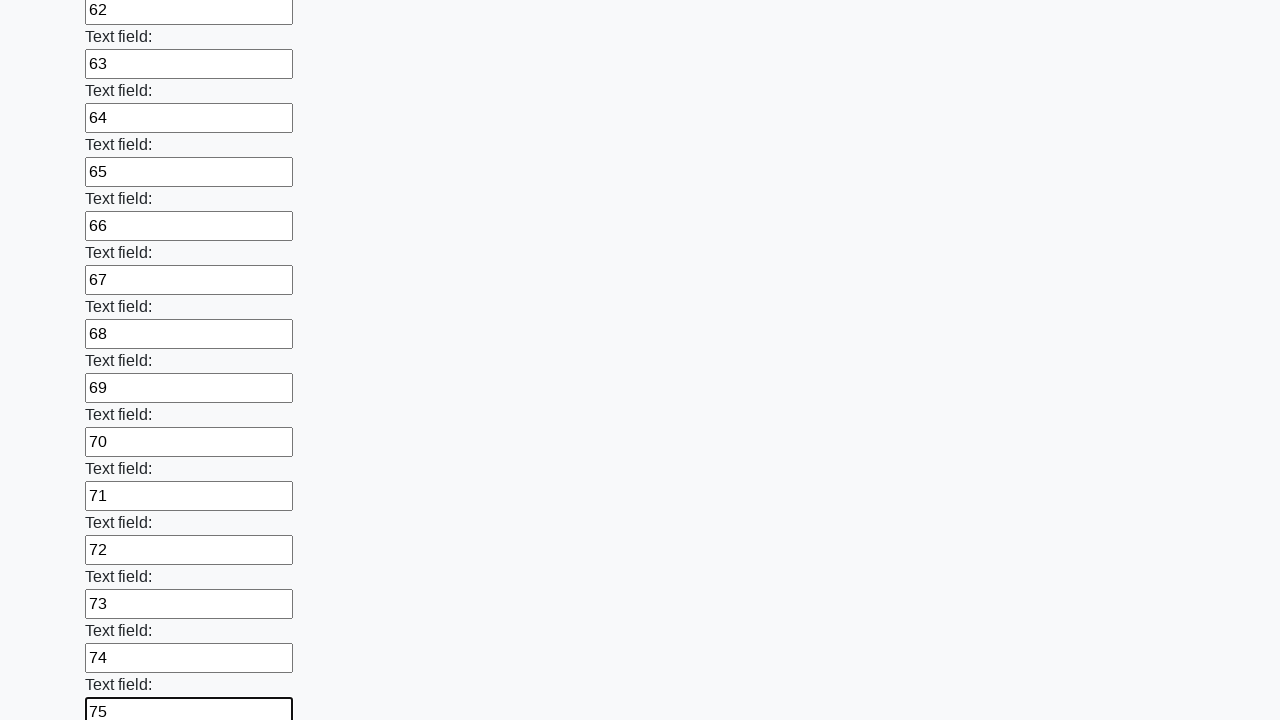

Filled input field 76 with value '76' on input >> nth=75
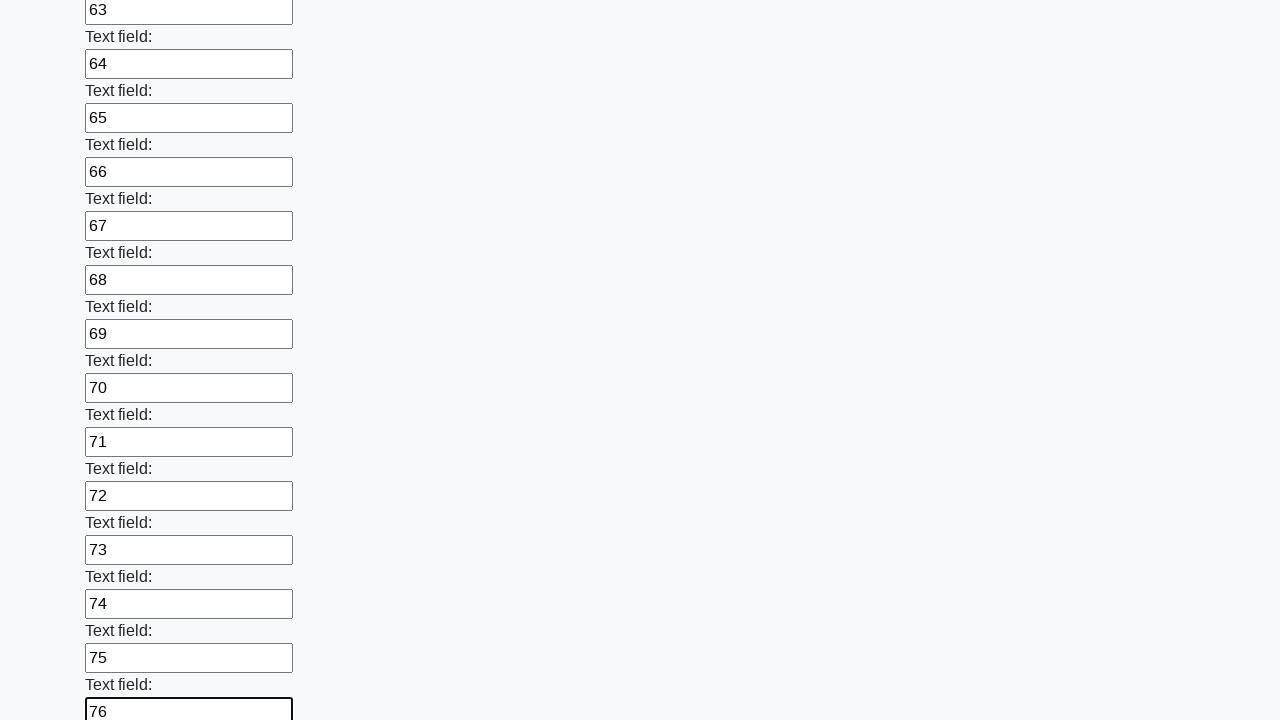

Filled input field 77 with value '77' on input >> nth=76
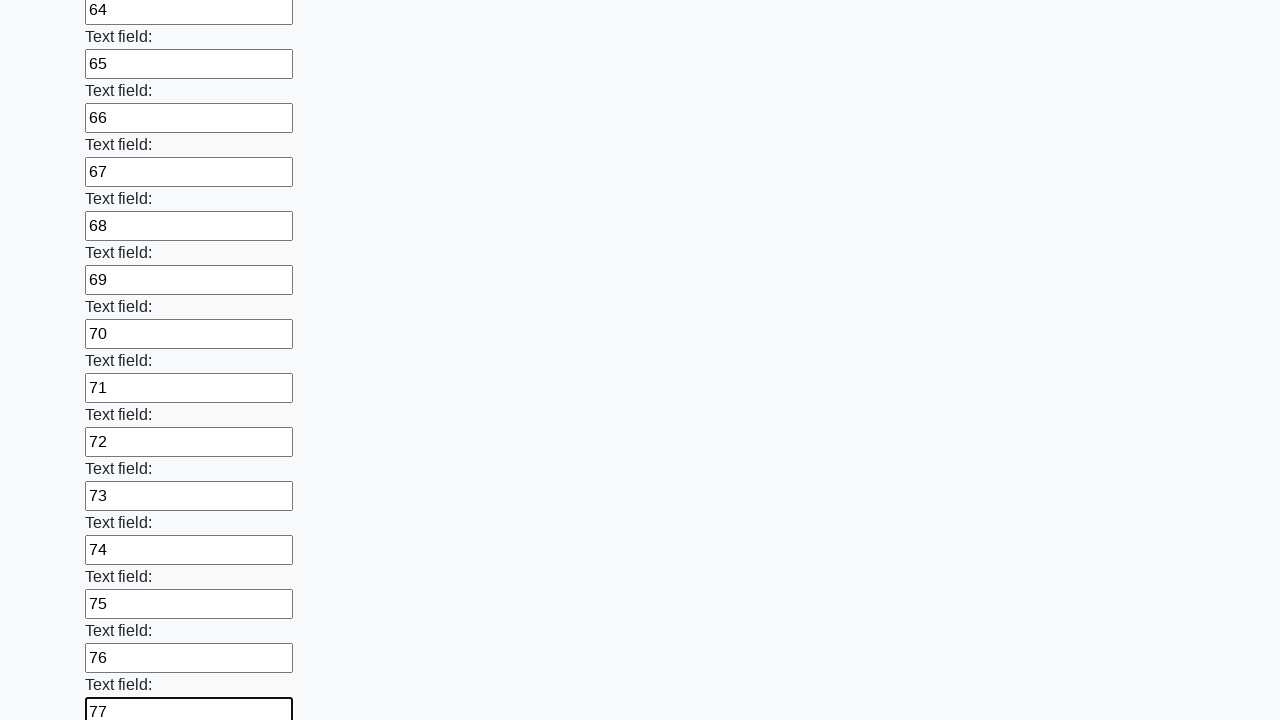

Filled input field 78 with value '78' on input >> nth=77
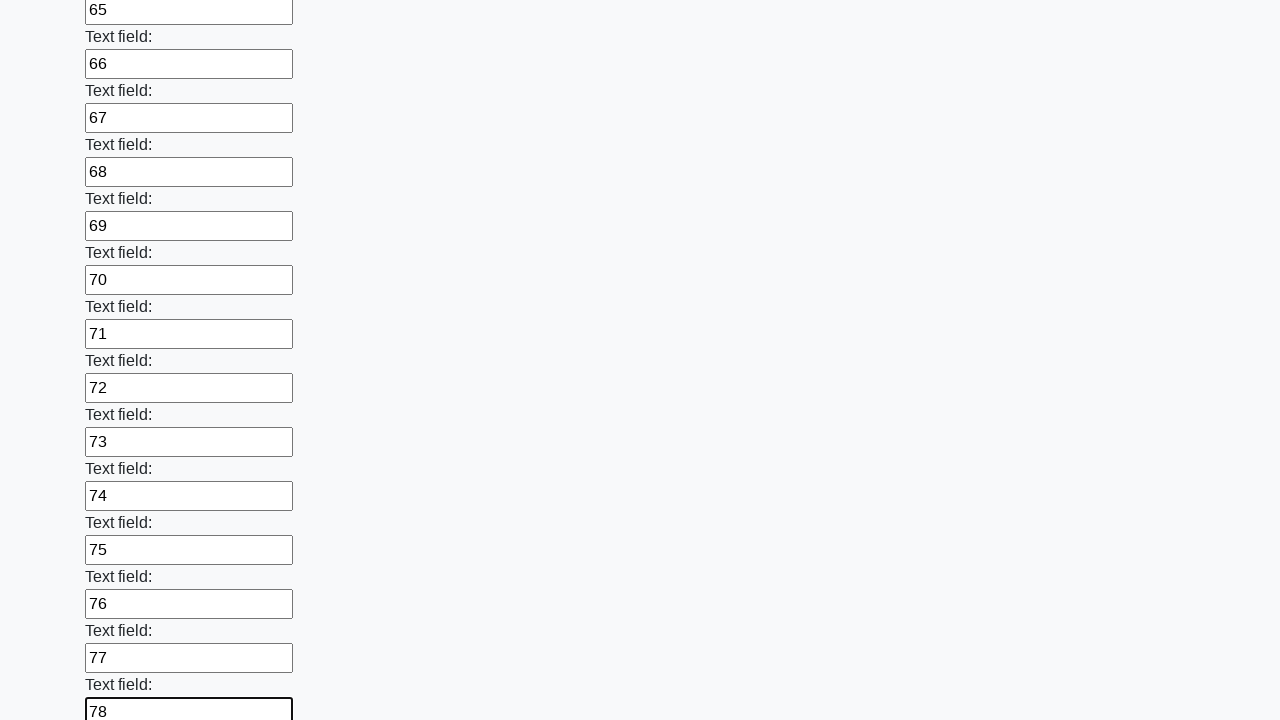

Filled input field 79 with value '79' on input >> nth=78
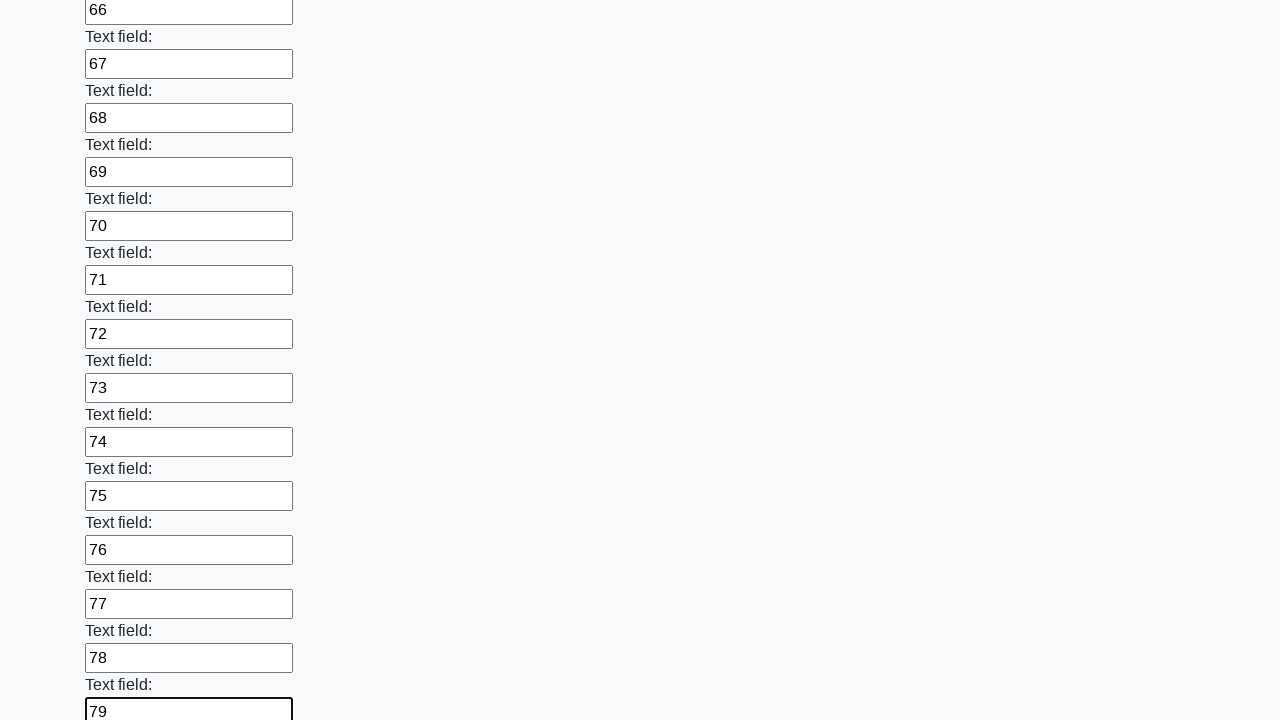

Filled input field 80 with value '80' on input >> nth=79
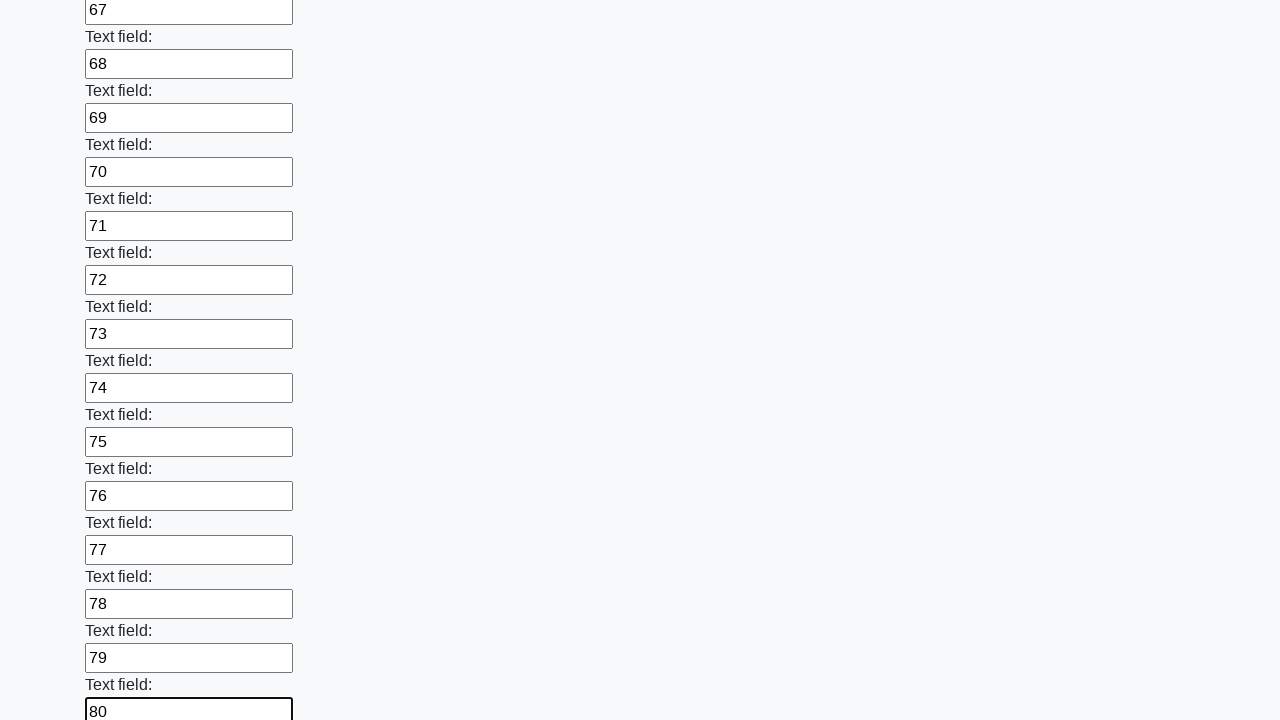

Filled input field 81 with value '81' on input >> nth=80
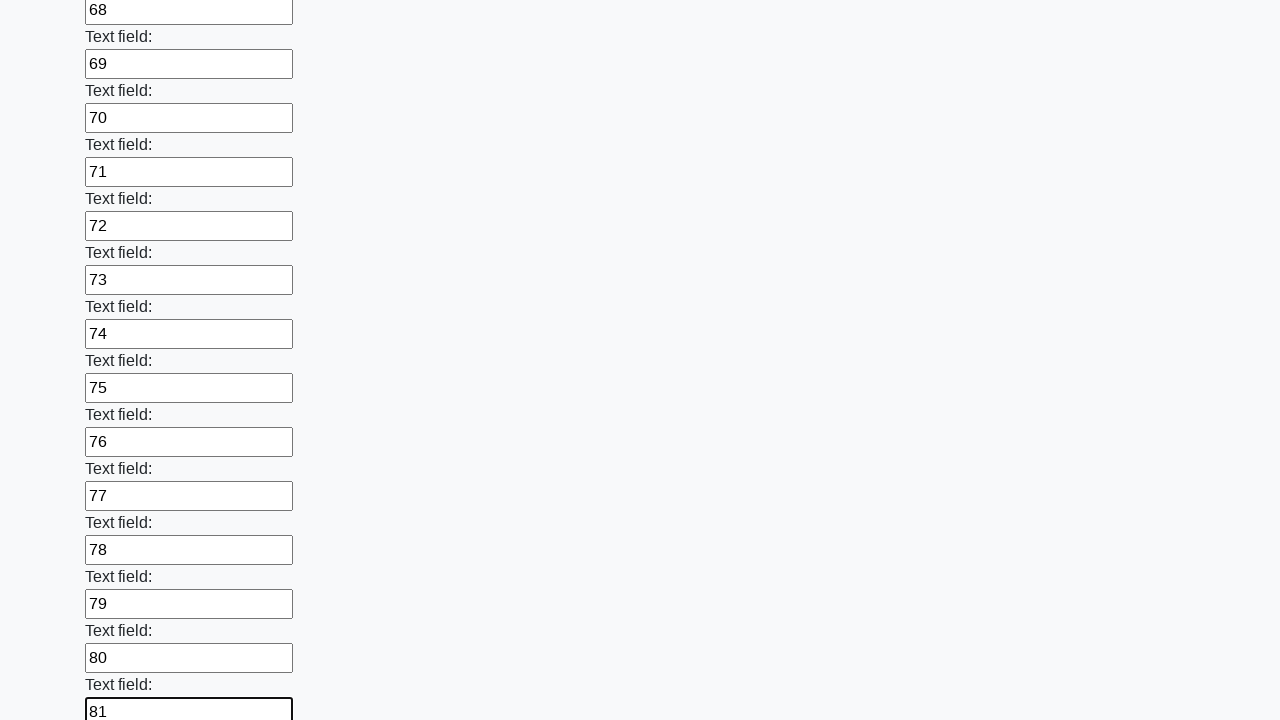

Filled input field 82 with value '82' on input >> nth=81
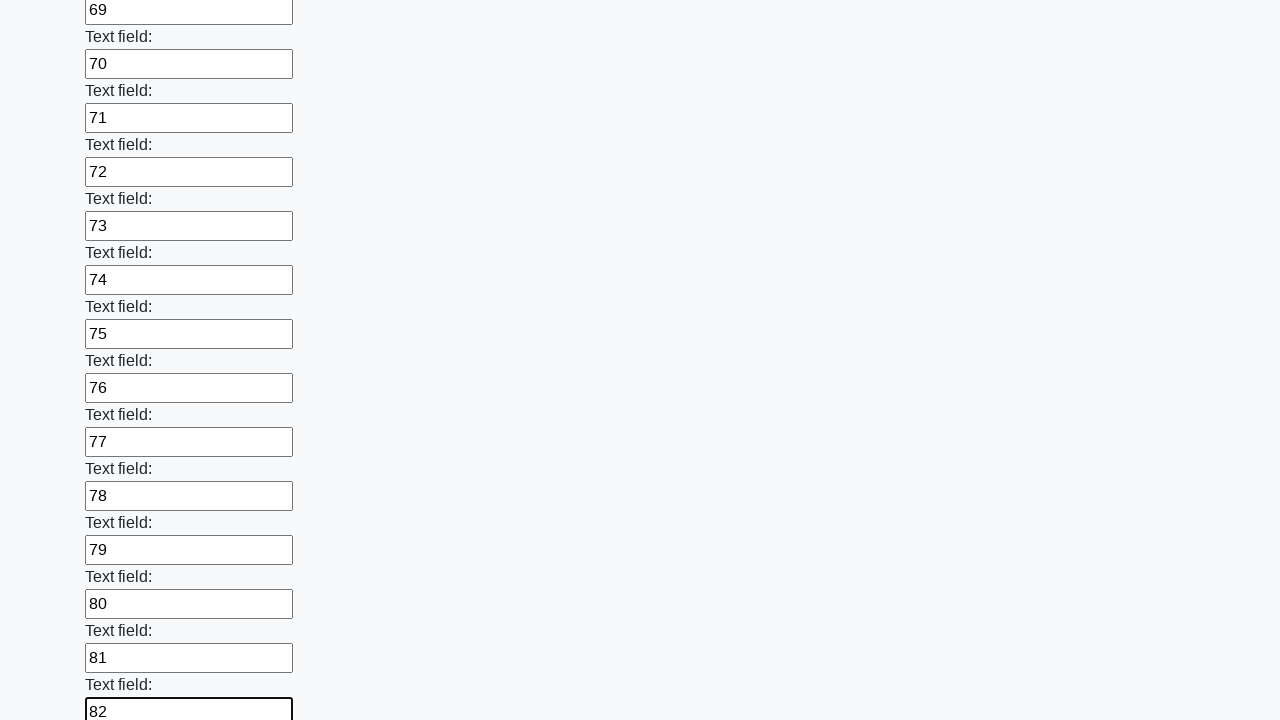

Filled input field 83 with value '83' on input >> nth=82
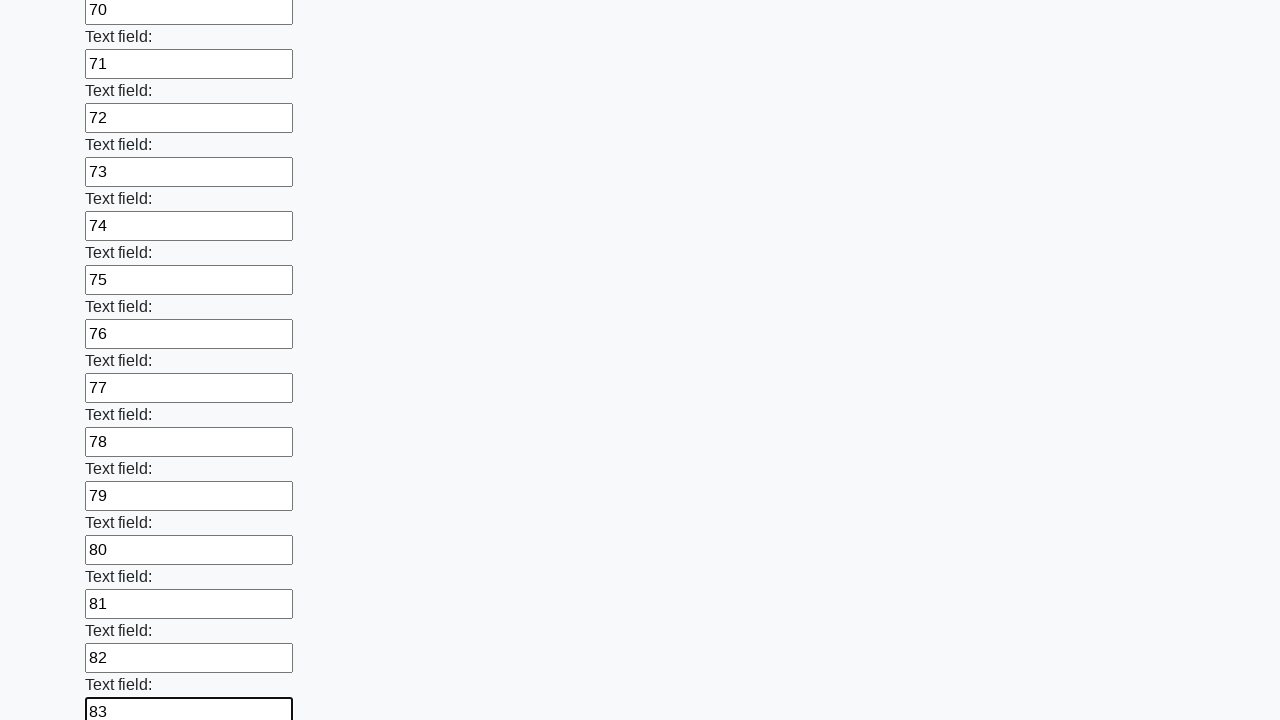

Filled input field 84 with value '84' on input >> nth=83
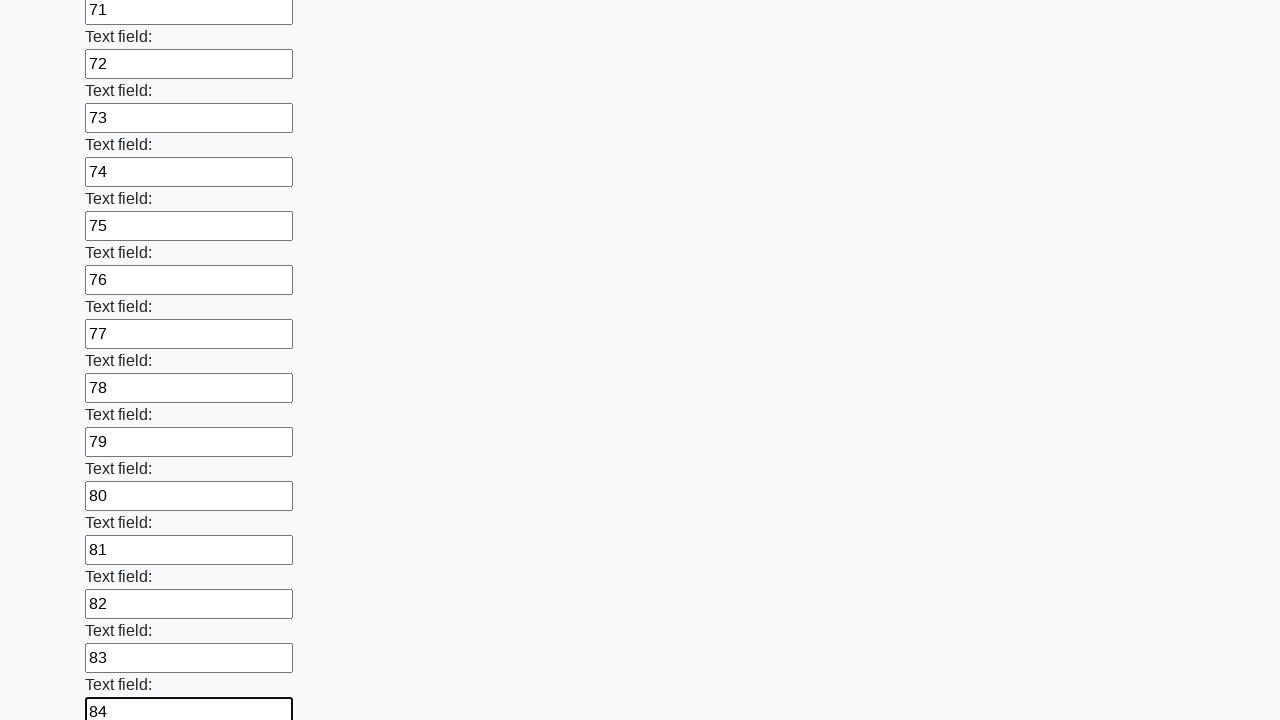

Filled input field 85 with value '85' on input >> nth=84
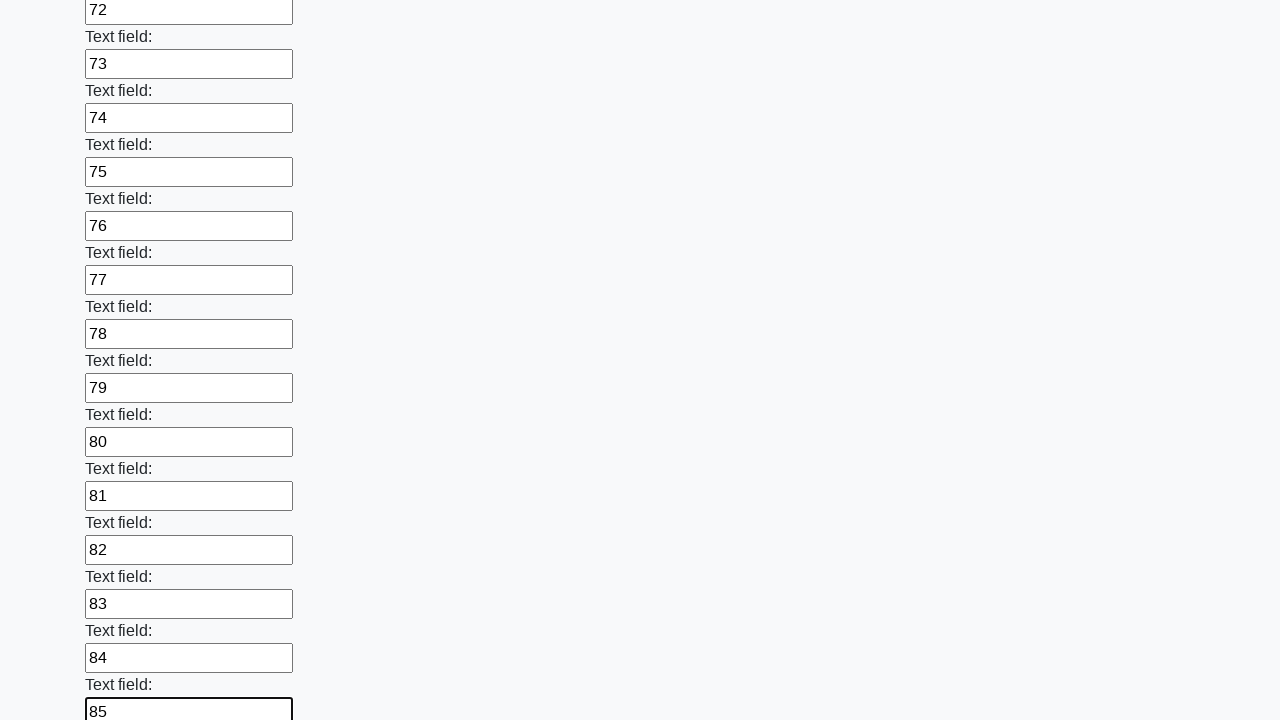

Filled input field 86 with value '86' on input >> nth=85
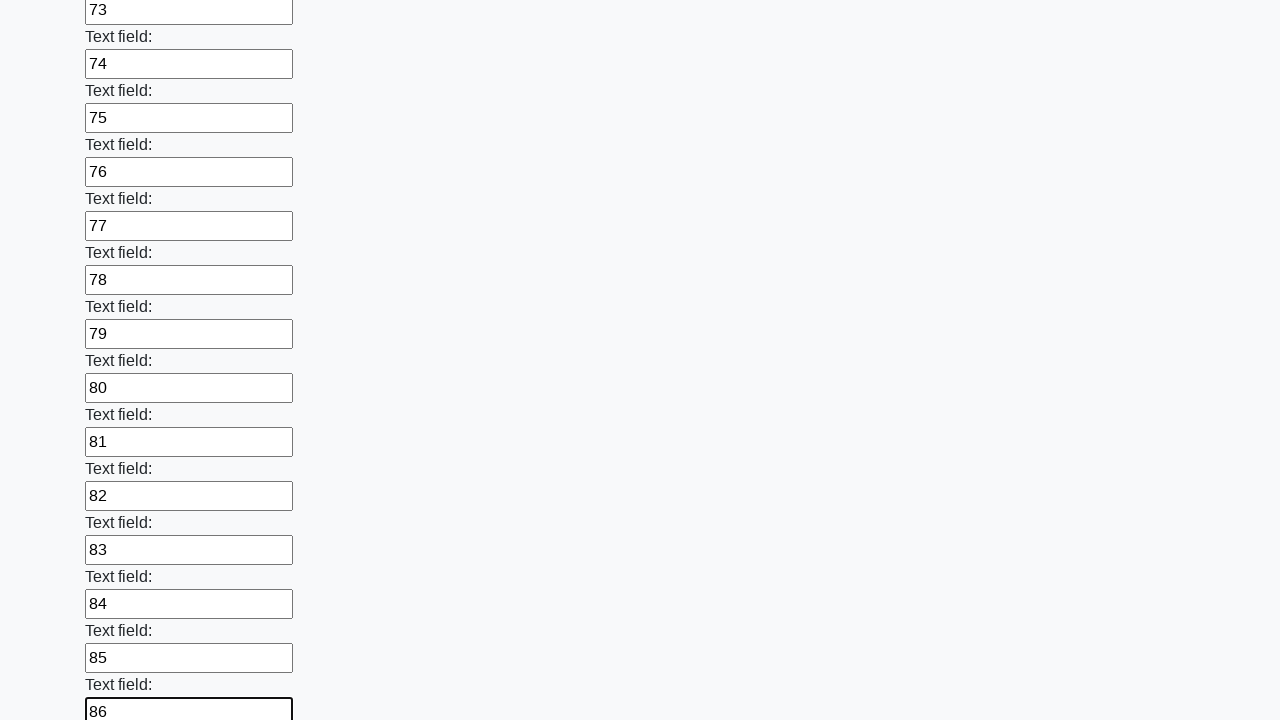

Filled input field 87 with value '87' on input >> nth=86
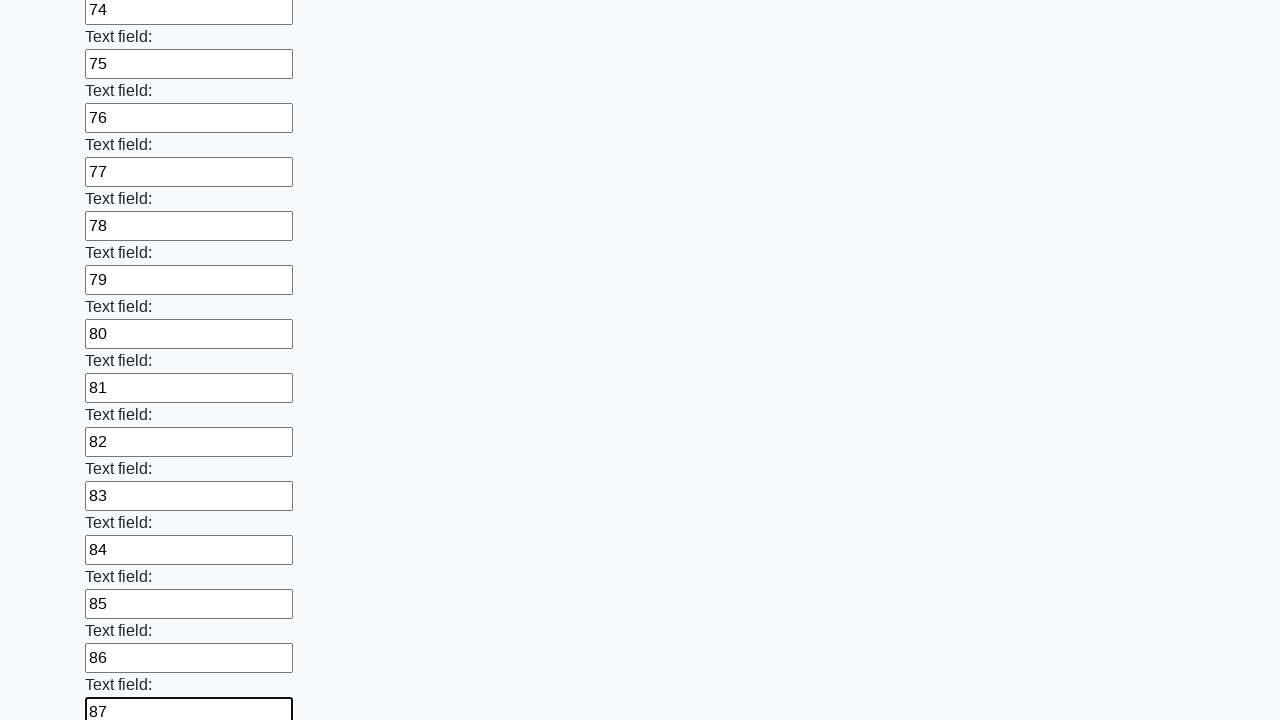

Filled input field 88 with value '88' on input >> nth=87
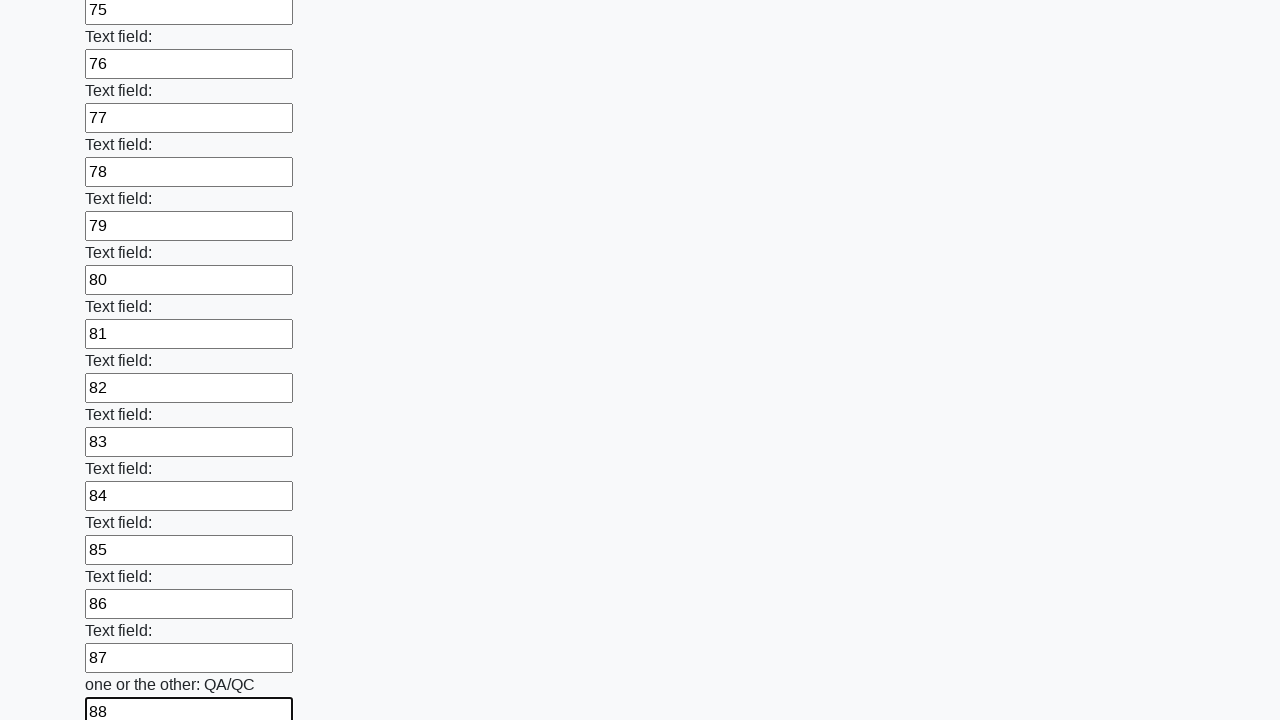

Filled input field 89 with value '89' on input >> nth=88
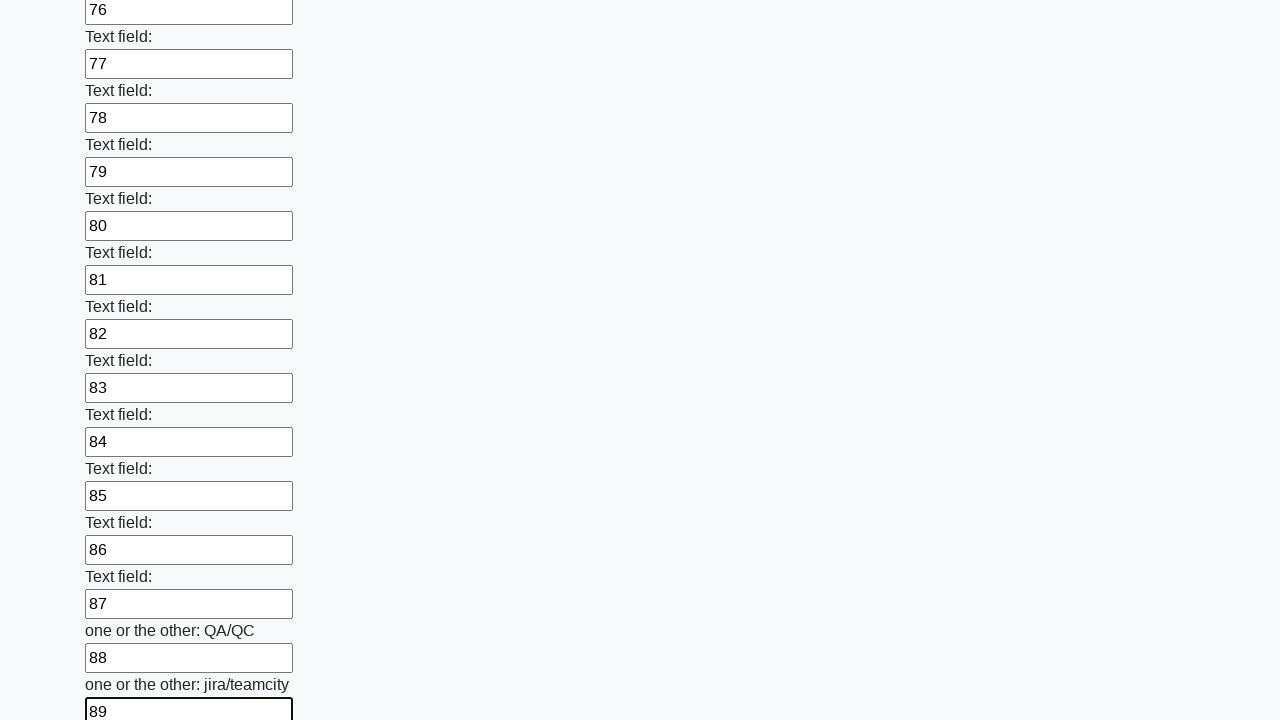

Filled input field 90 with value '90' on input >> nth=89
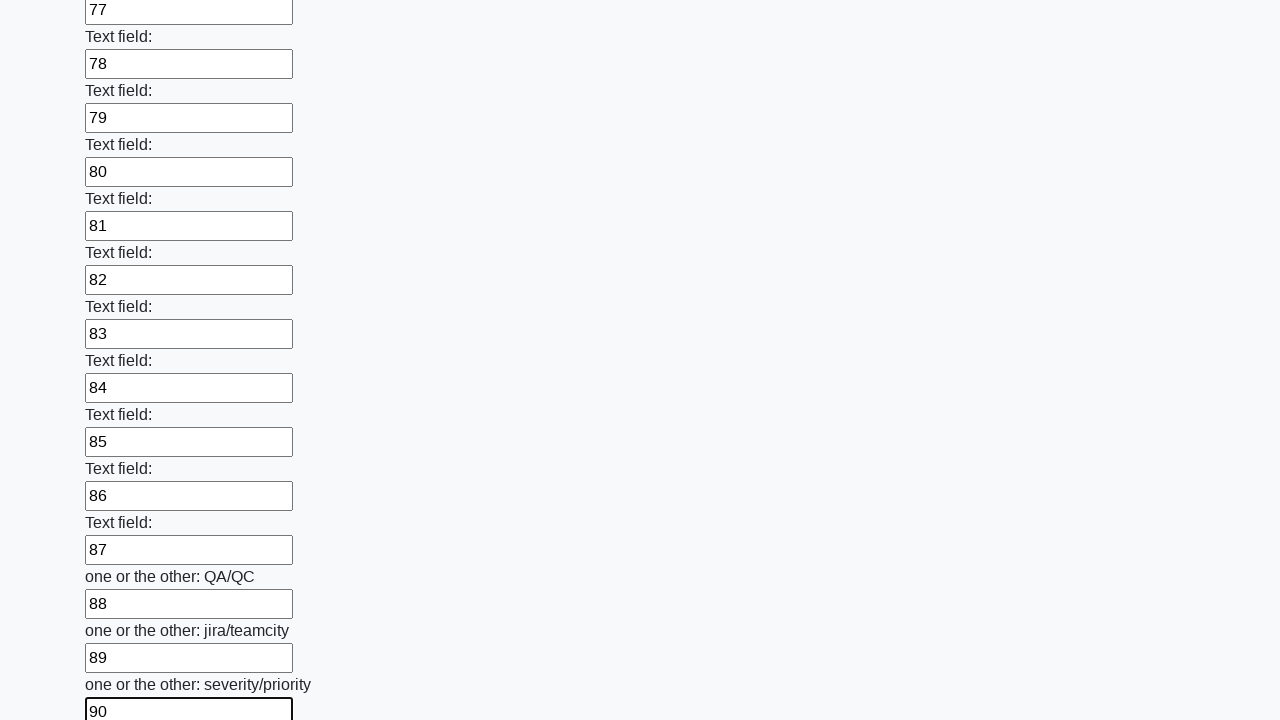

Filled input field 91 with value '91' on input >> nth=90
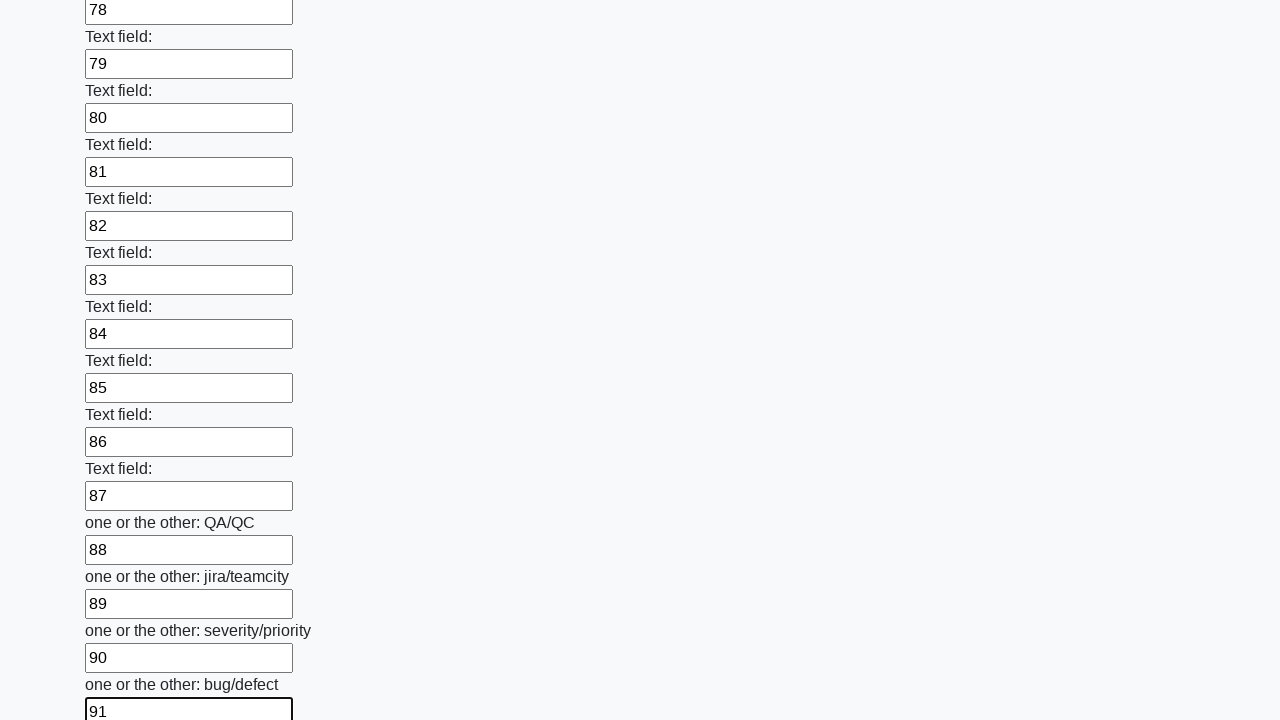

Filled input field 92 with value '92' on input >> nth=91
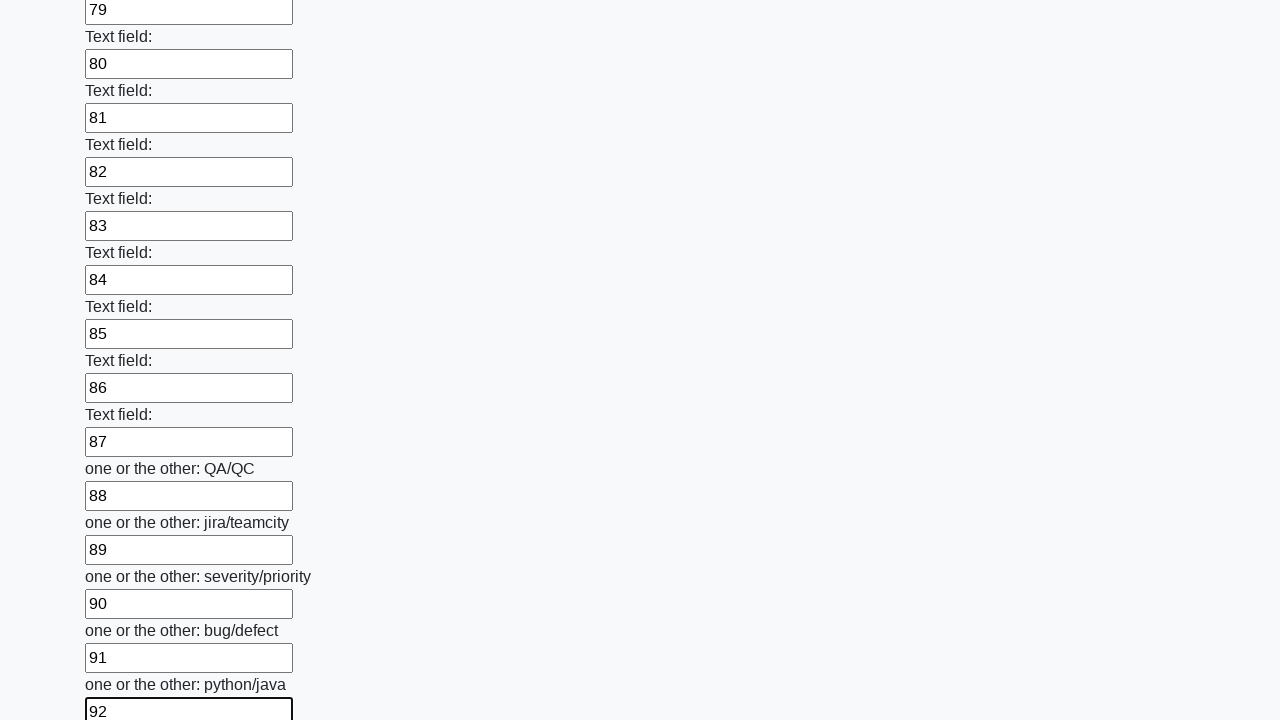

Filled input field 93 with value '93' on input >> nth=92
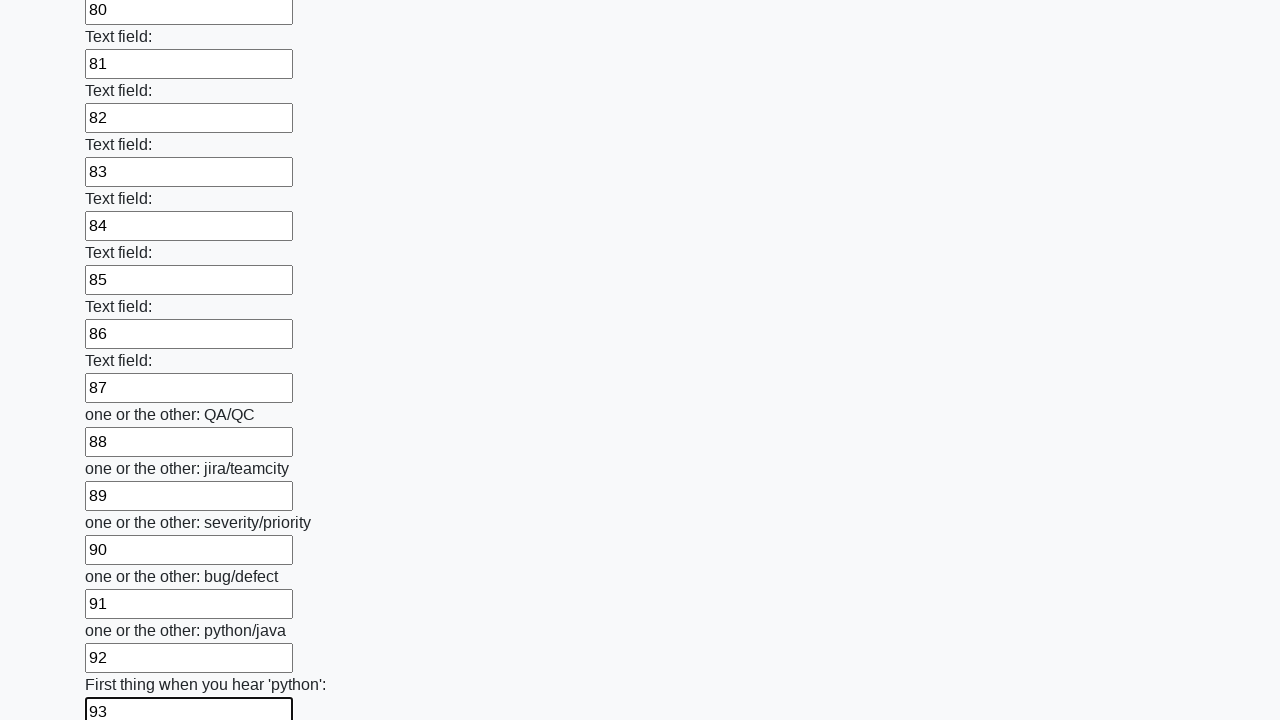

Filled input field 94 with value '94' on input >> nth=93
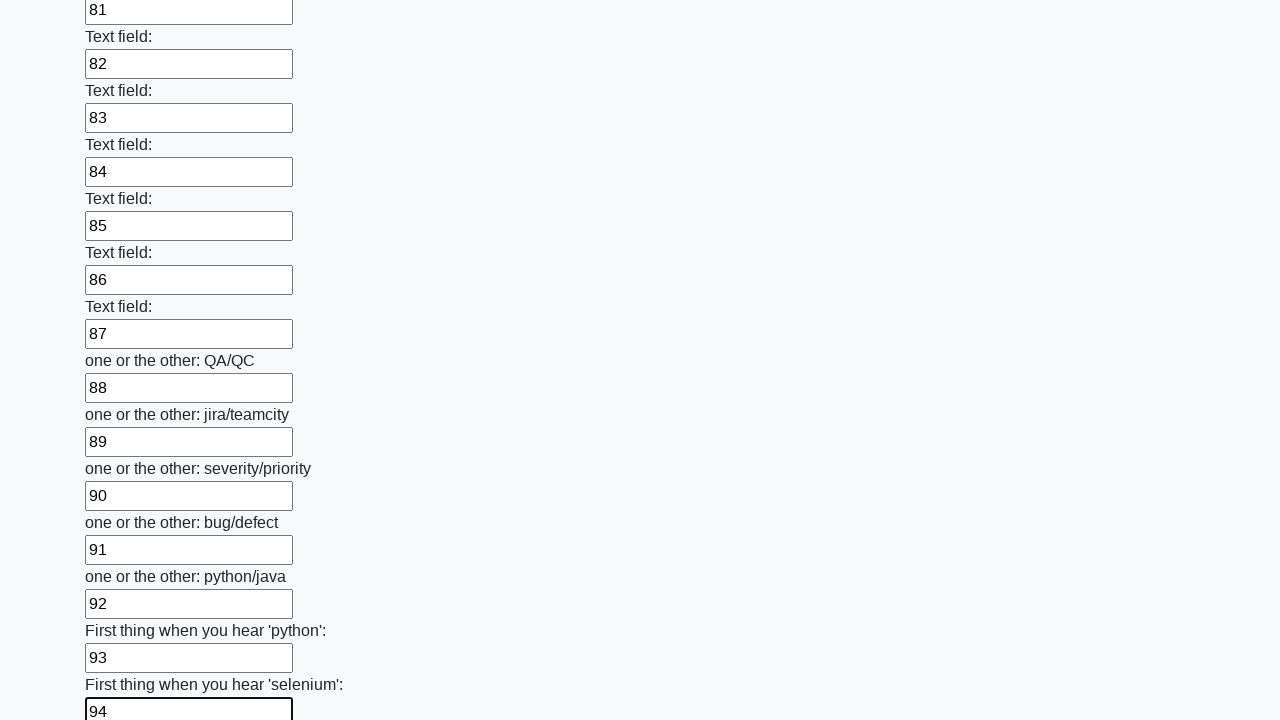

Filled input field 95 with value '95' on input >> nth=94
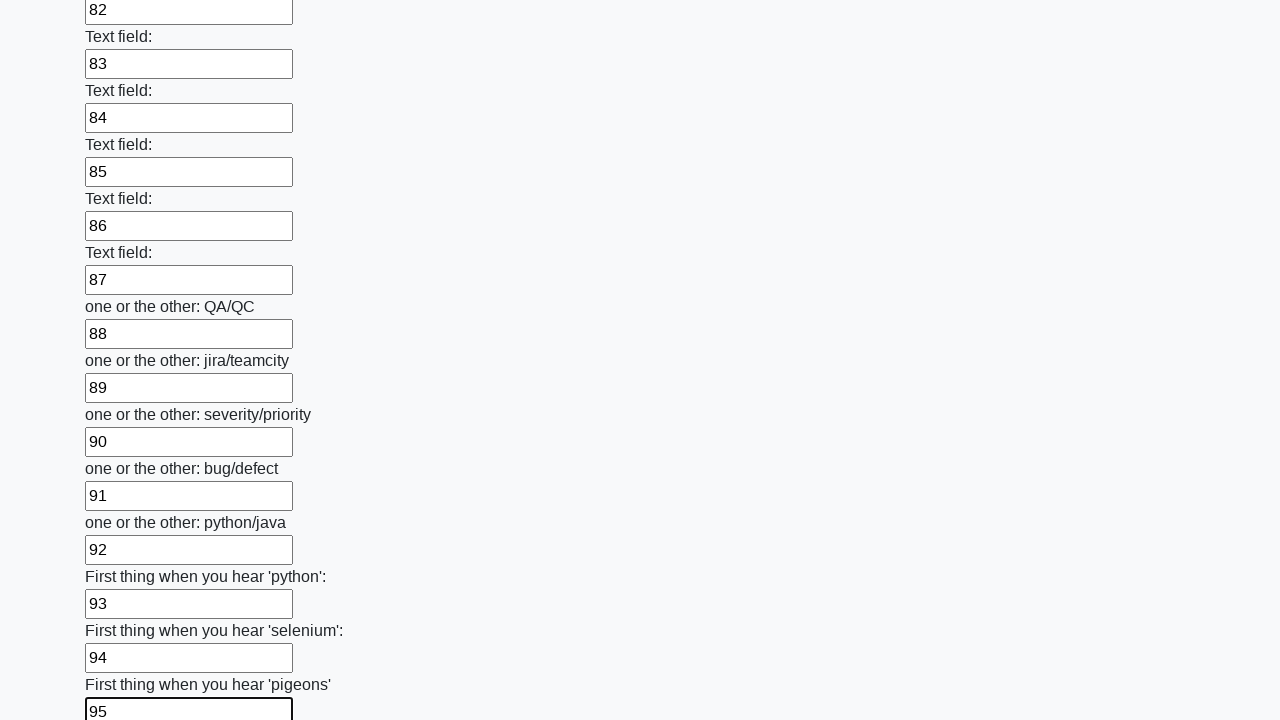

Filled input field 96 with value '96' on input >> nth=95
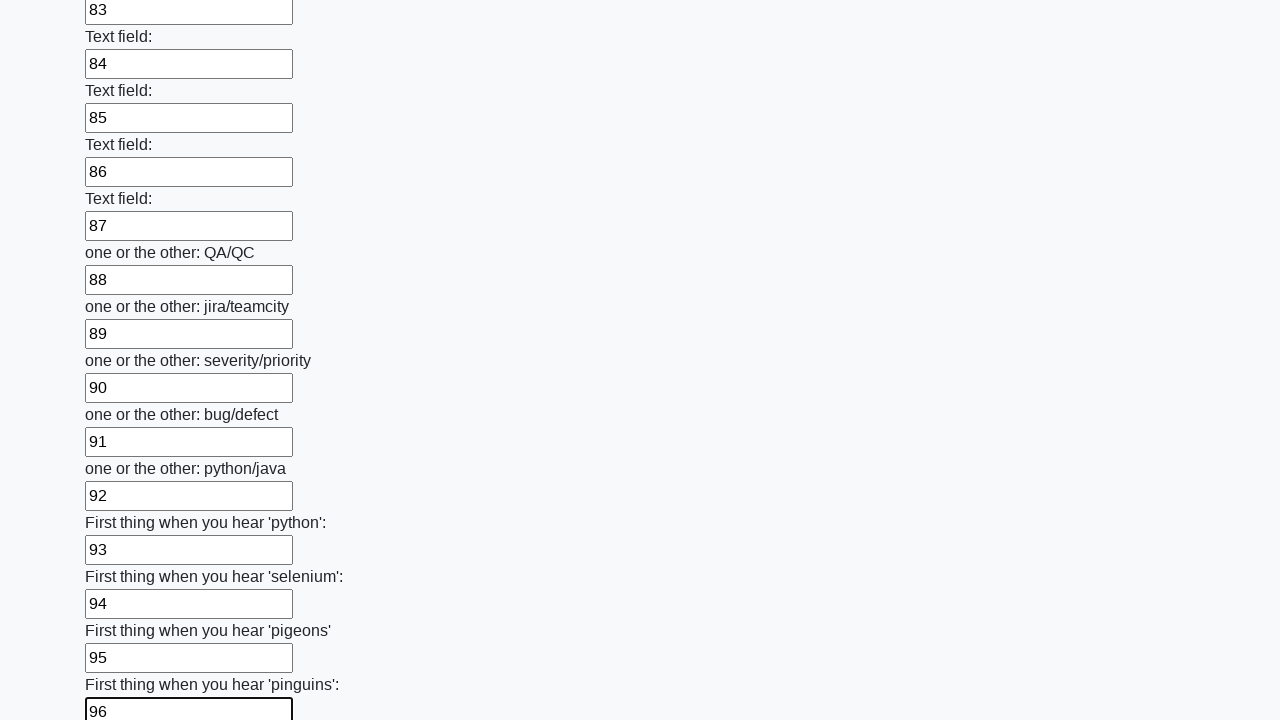

Filled input field 97 with value '97' on input >> nth=96
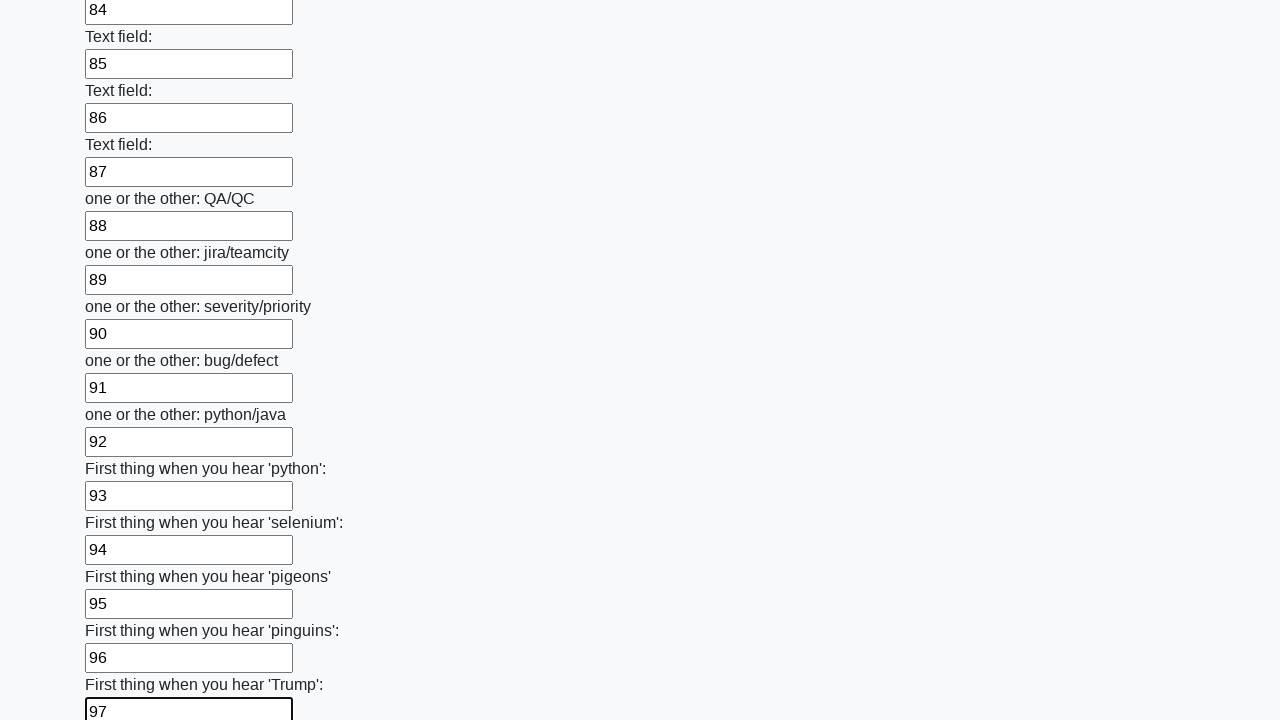

Filled input field 98 with value '98' on input >> nth=97
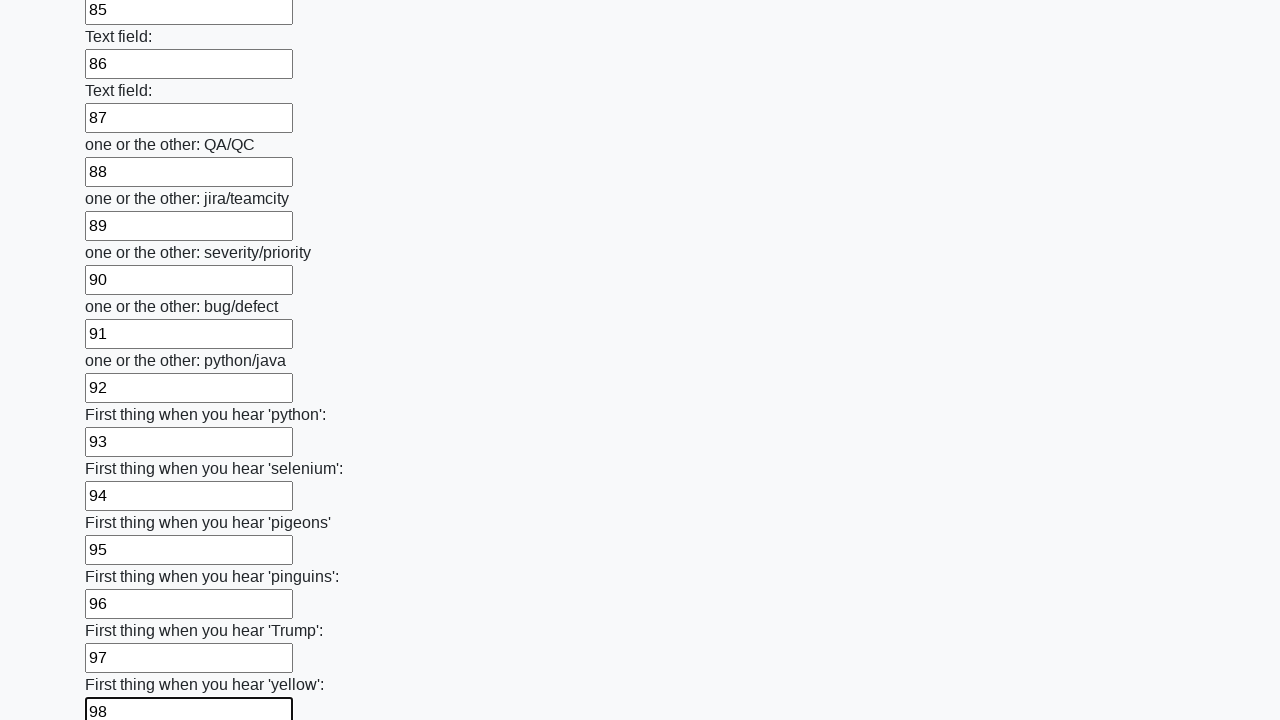

Filled input field 99 with value '99' on input >> nth=98
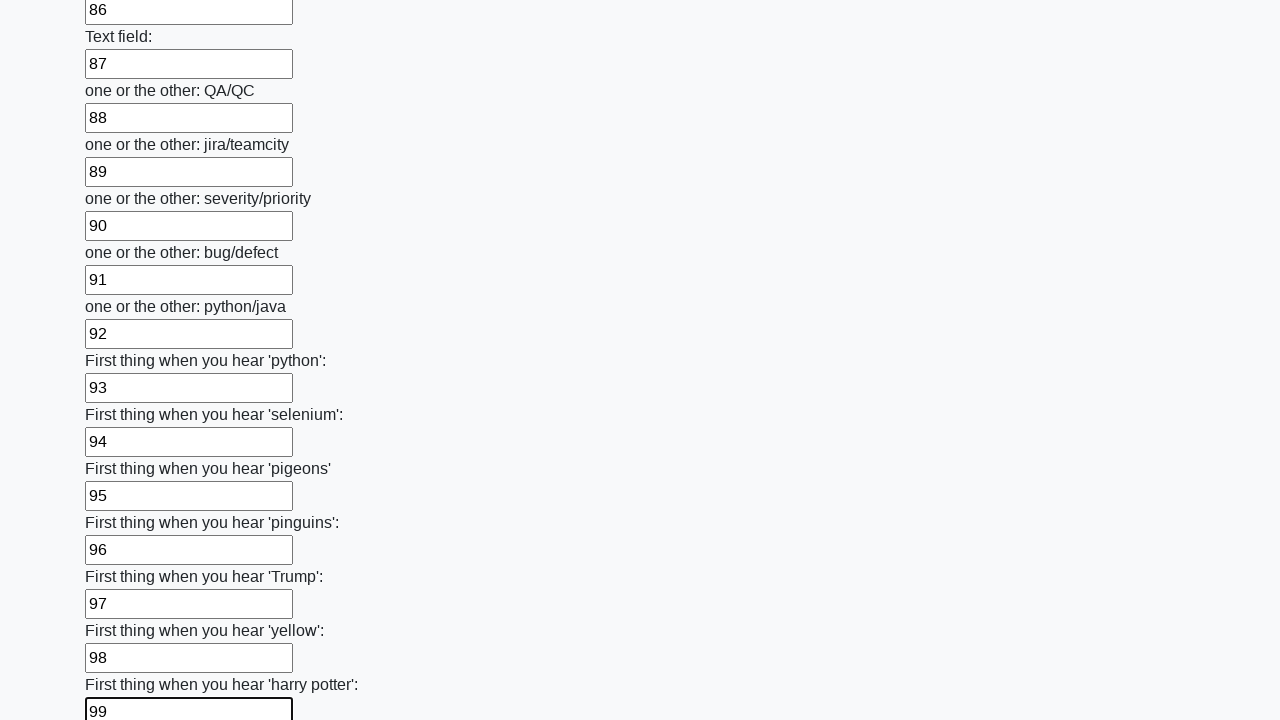

Filled input field 100 with value '100' on input >> nth=99
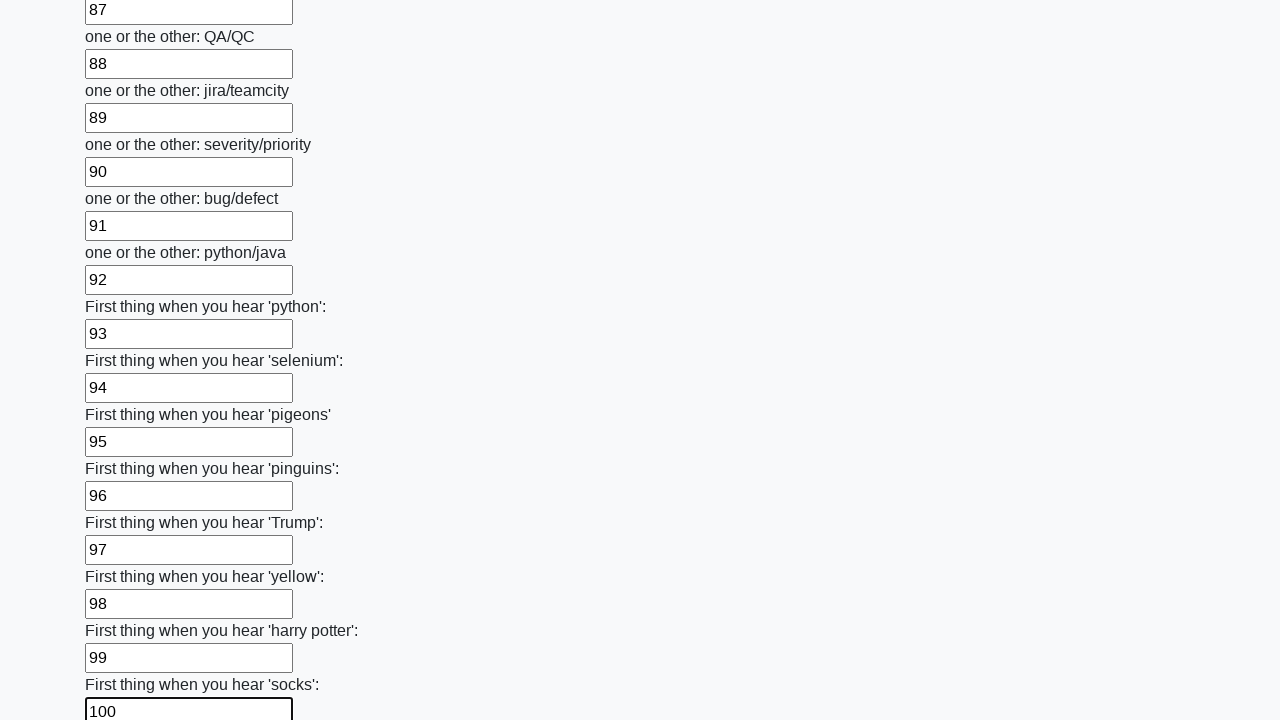

Clicked submit button to submit the form at (123, 611) on button.btn
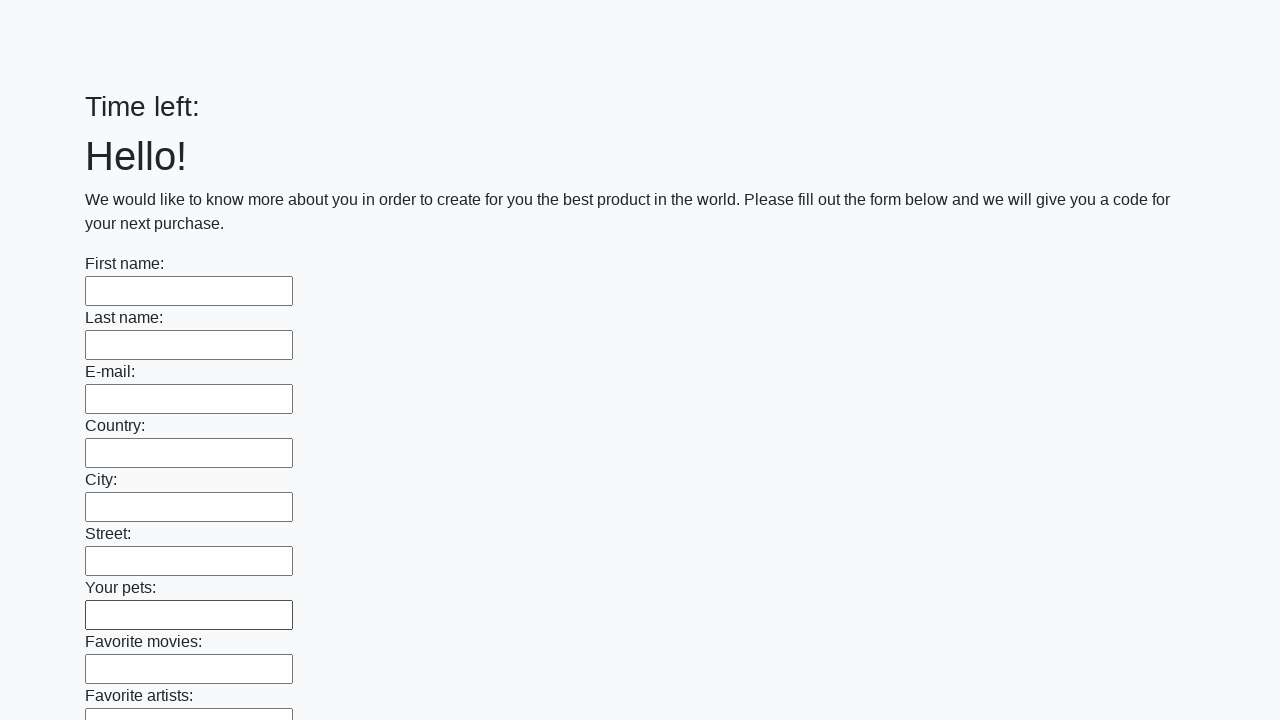

Waited 2 seconds for form submission to complete
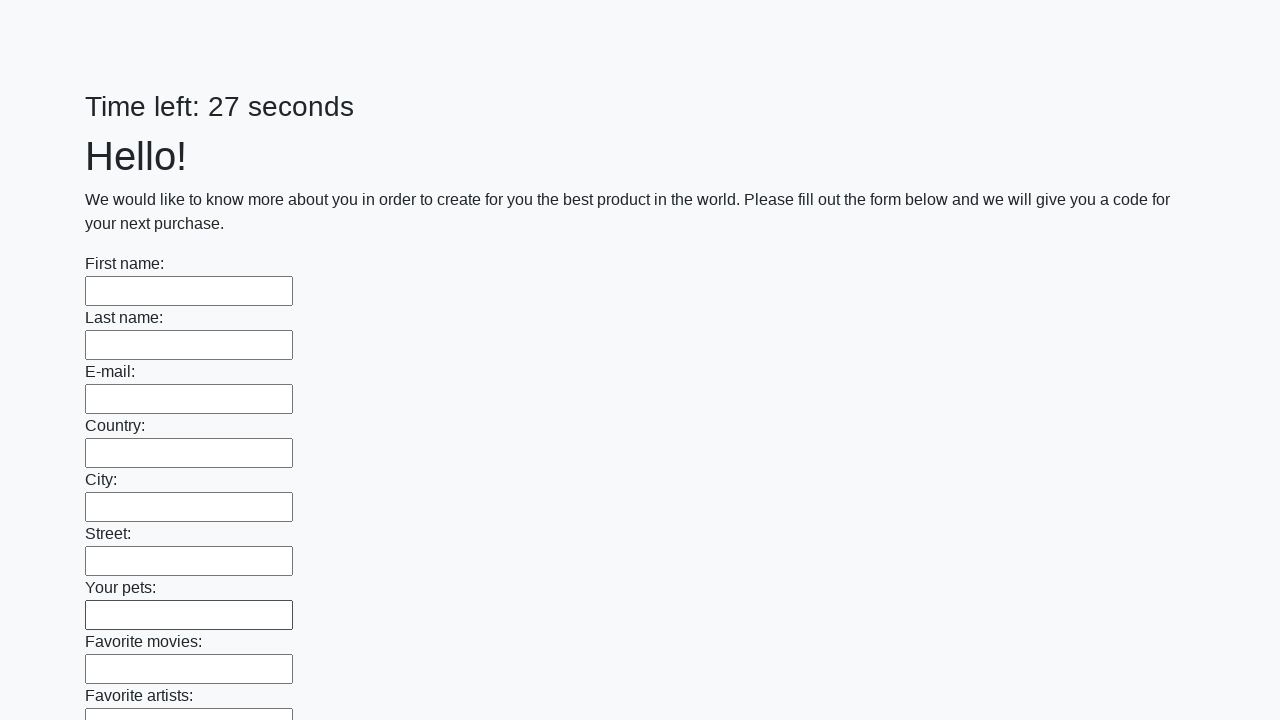

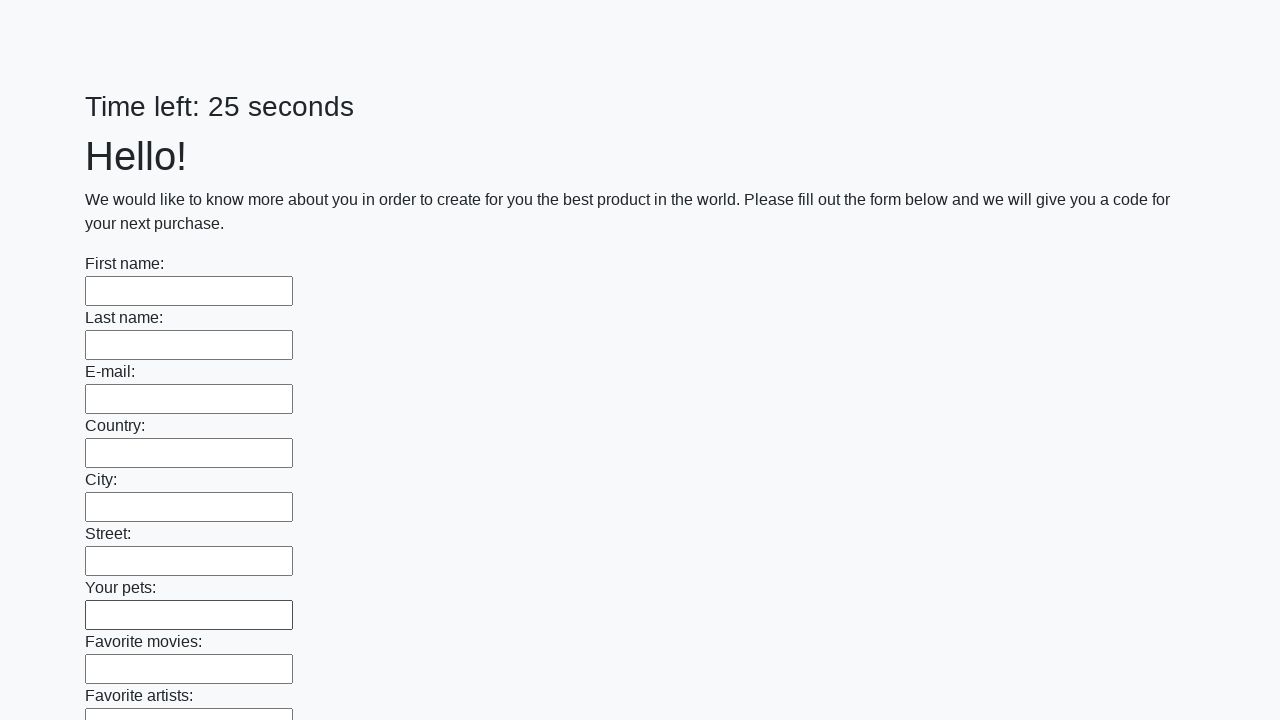